Navigates to the 99 Bottles of Beer lyrics page, clicks on the lyrics submenu link, and reads all 100 paragraph elements containing the song lyrics to verify the complete song text.

Starting URL: https://www.99-bottles-of-beer.net/lyrics.html

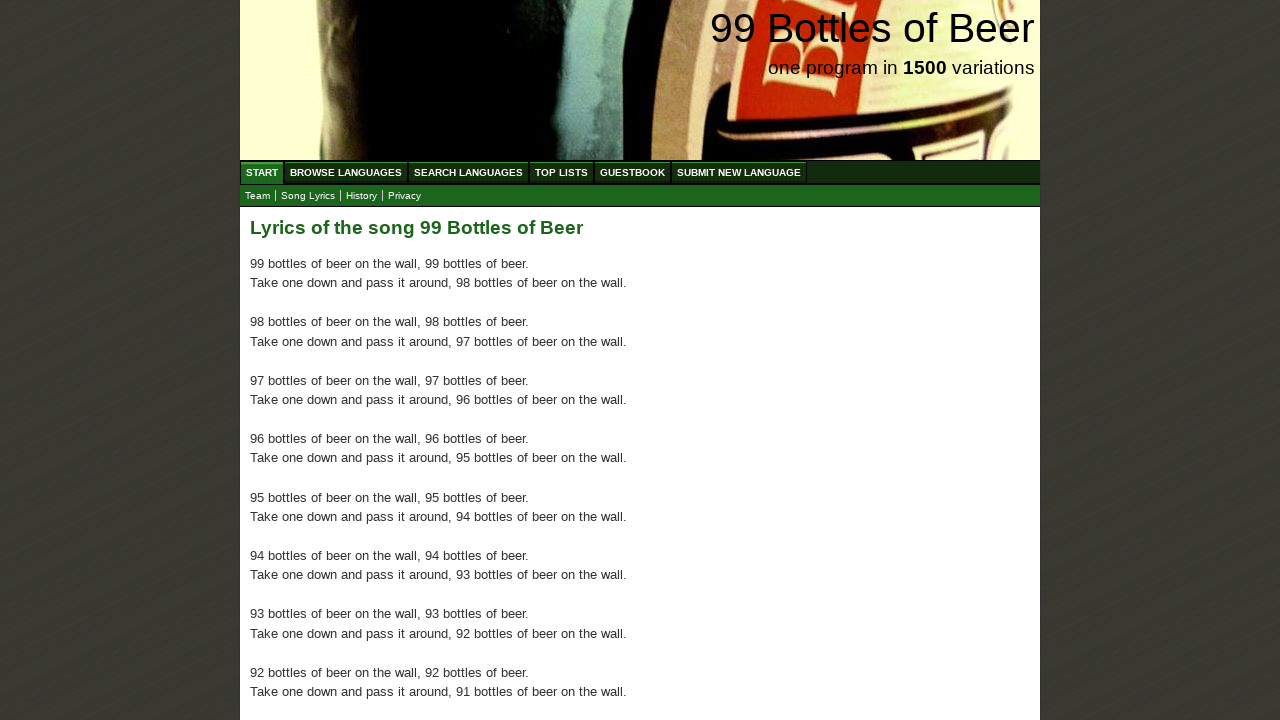

Clicked on the lyrics submenu link at (308, 196) on xpath=//body/div[@id='wrap']/div[@id='navigation']/ul[@id='submenu']/li/a[@href=
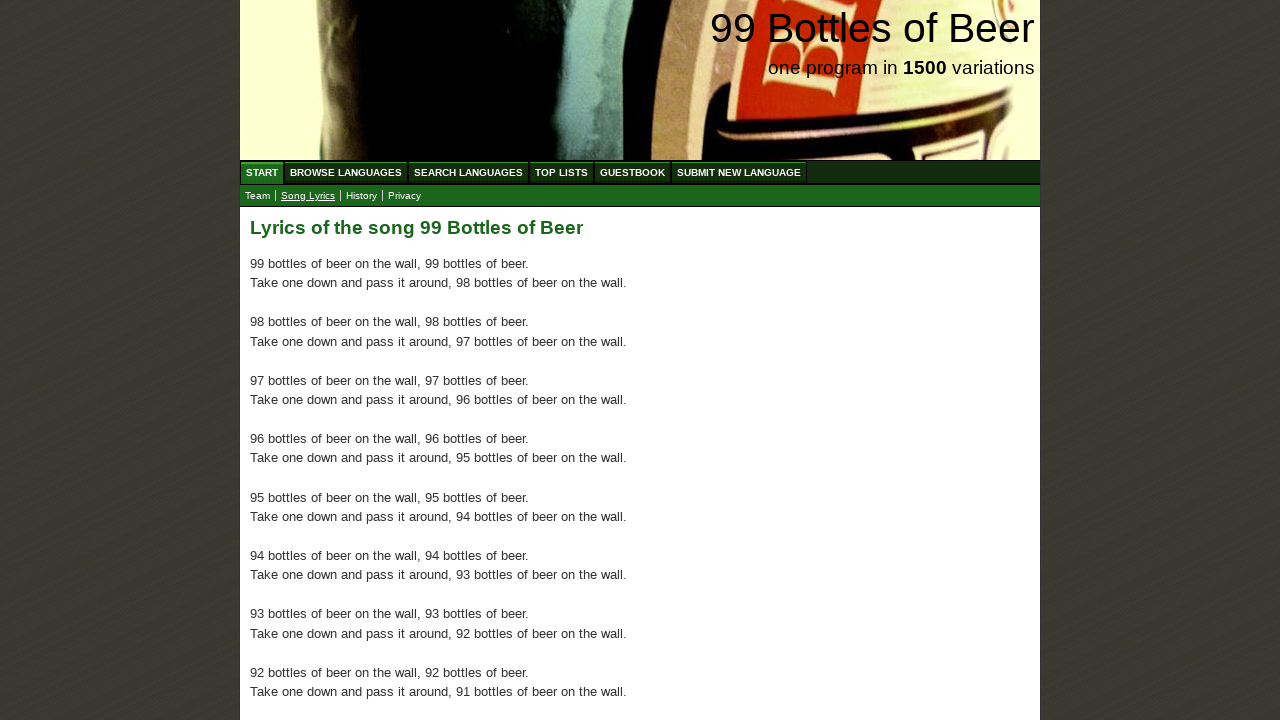

Waited for first lyrics paragraph to load
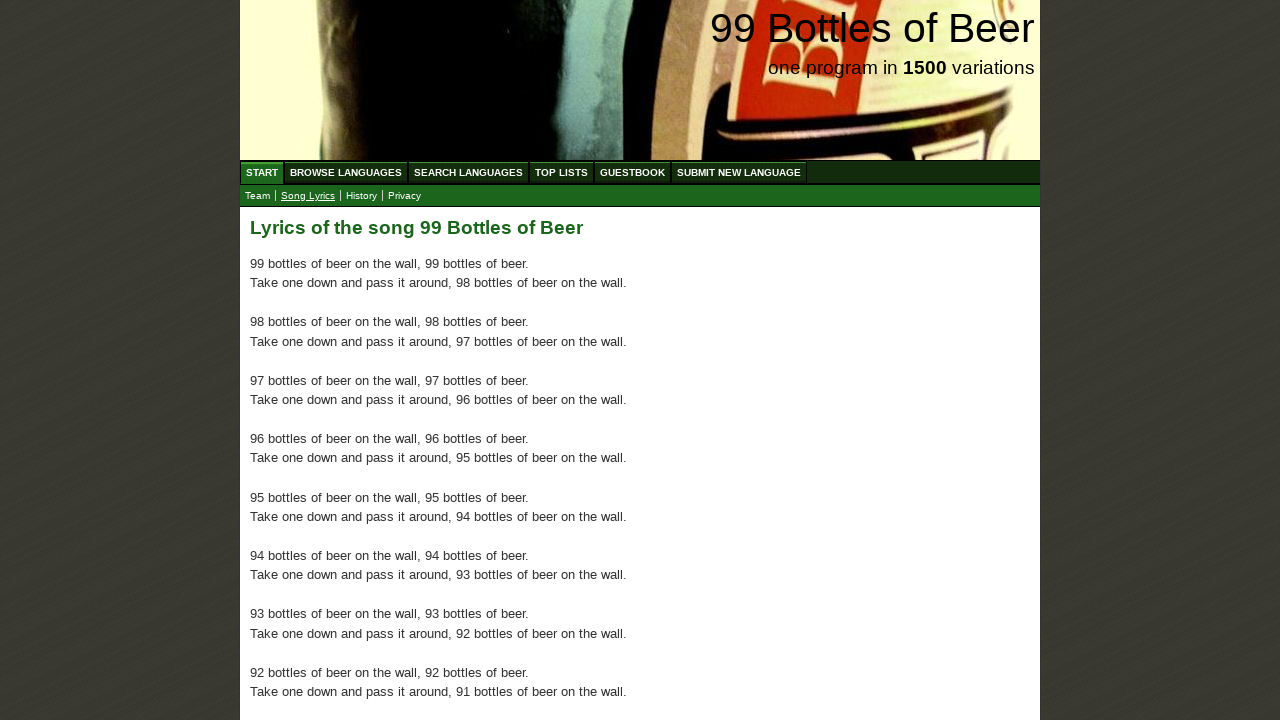

Read lyrics paragraph 1 of 100
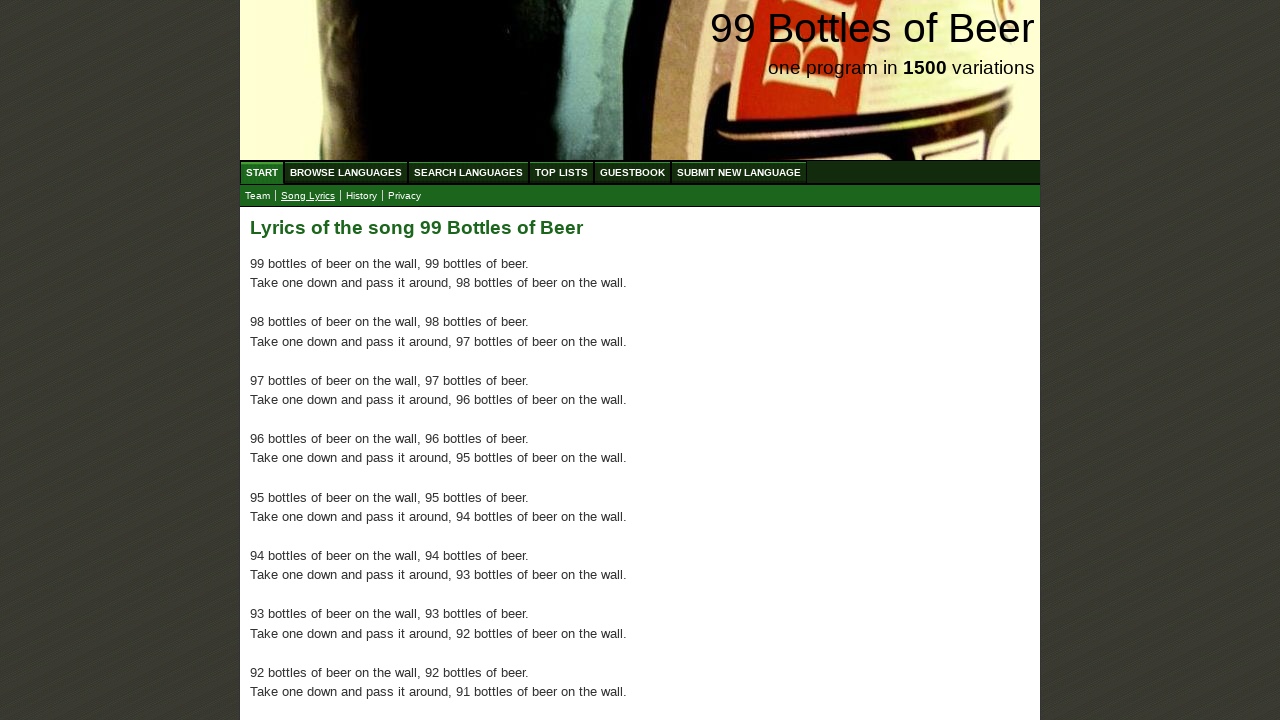

Read lyrics paragraph 2 of 100
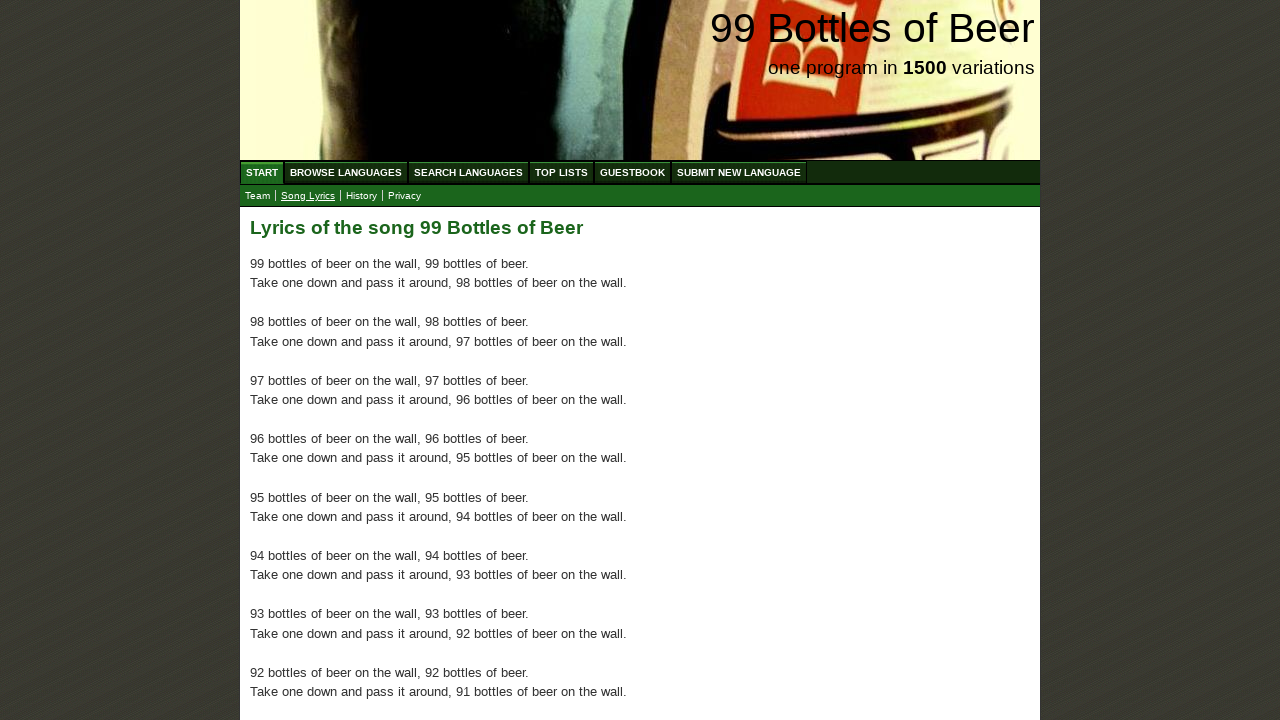

Read lyrics paragraph 3 of 100
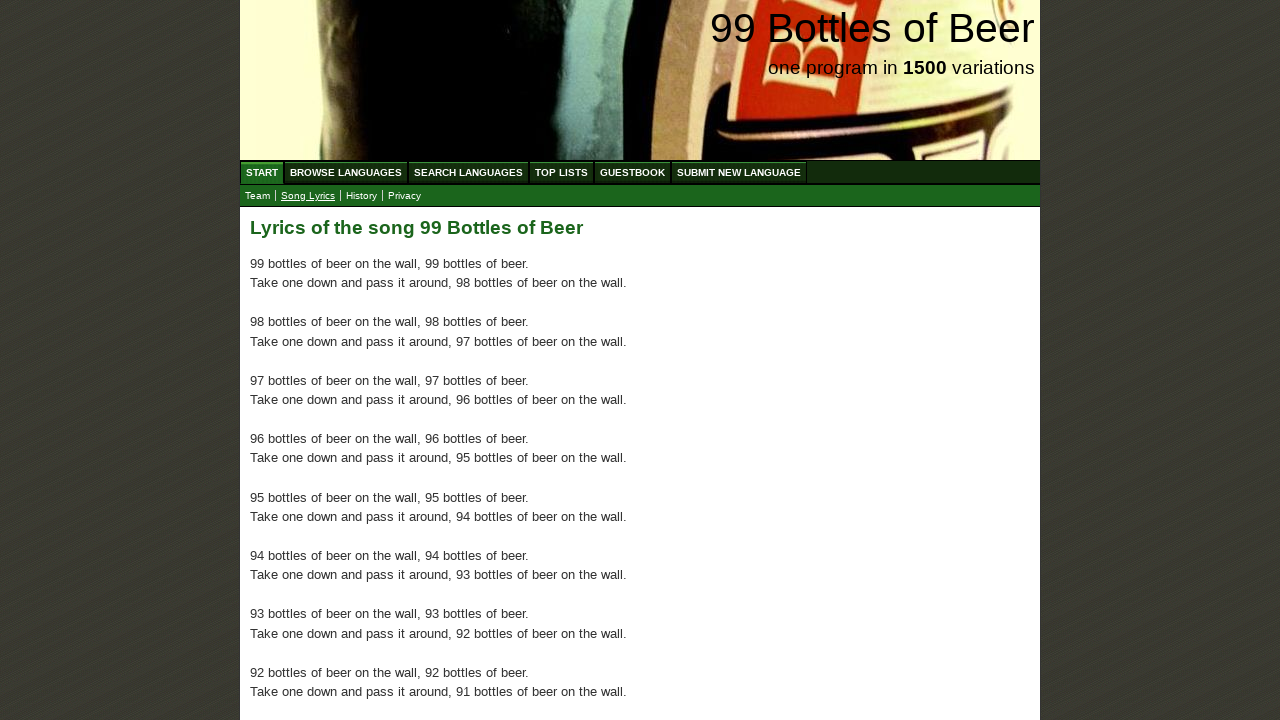

Read lyrics paragraph 4 of 100
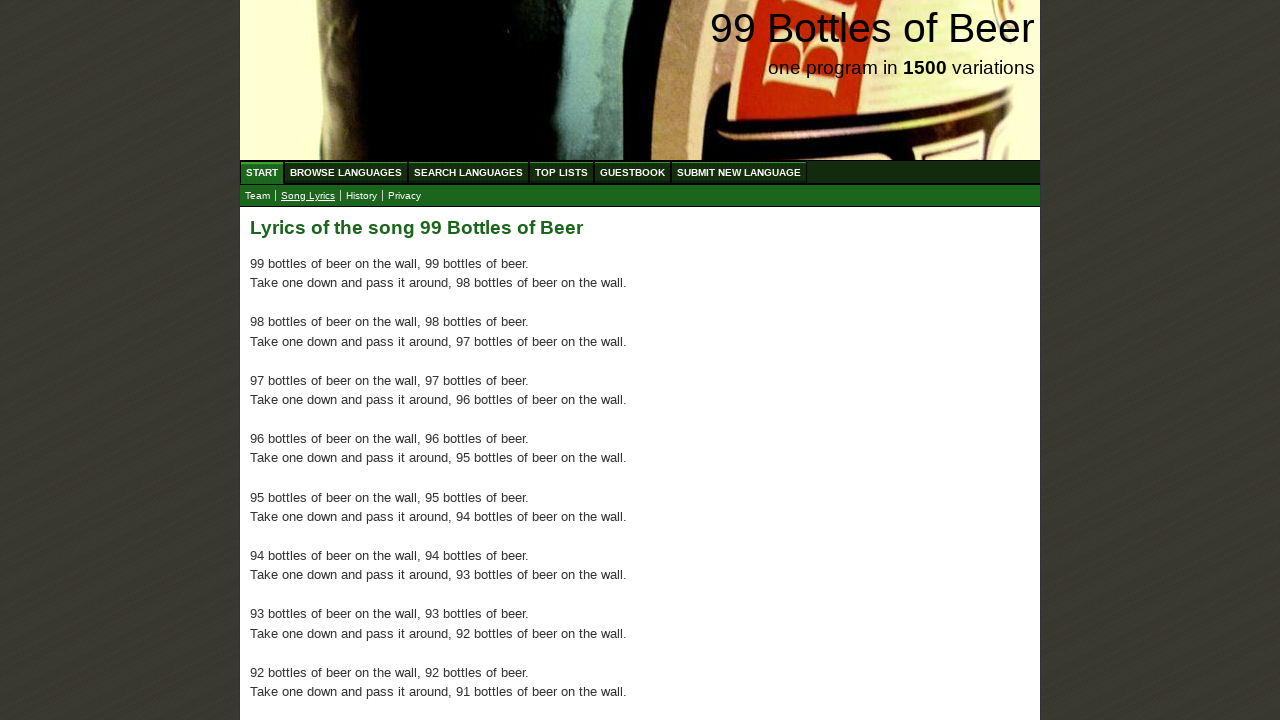

Read lyrics paragraph 5 of 100
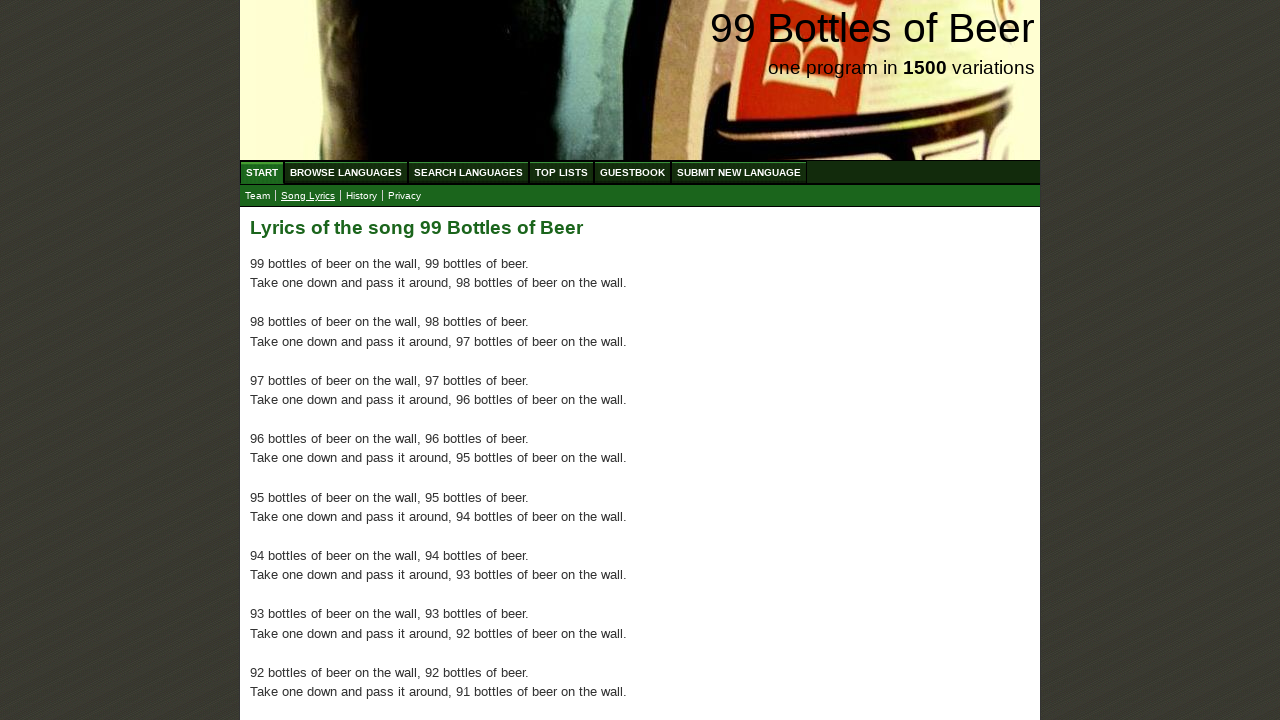

Read lyrics paragraph 6 of 100
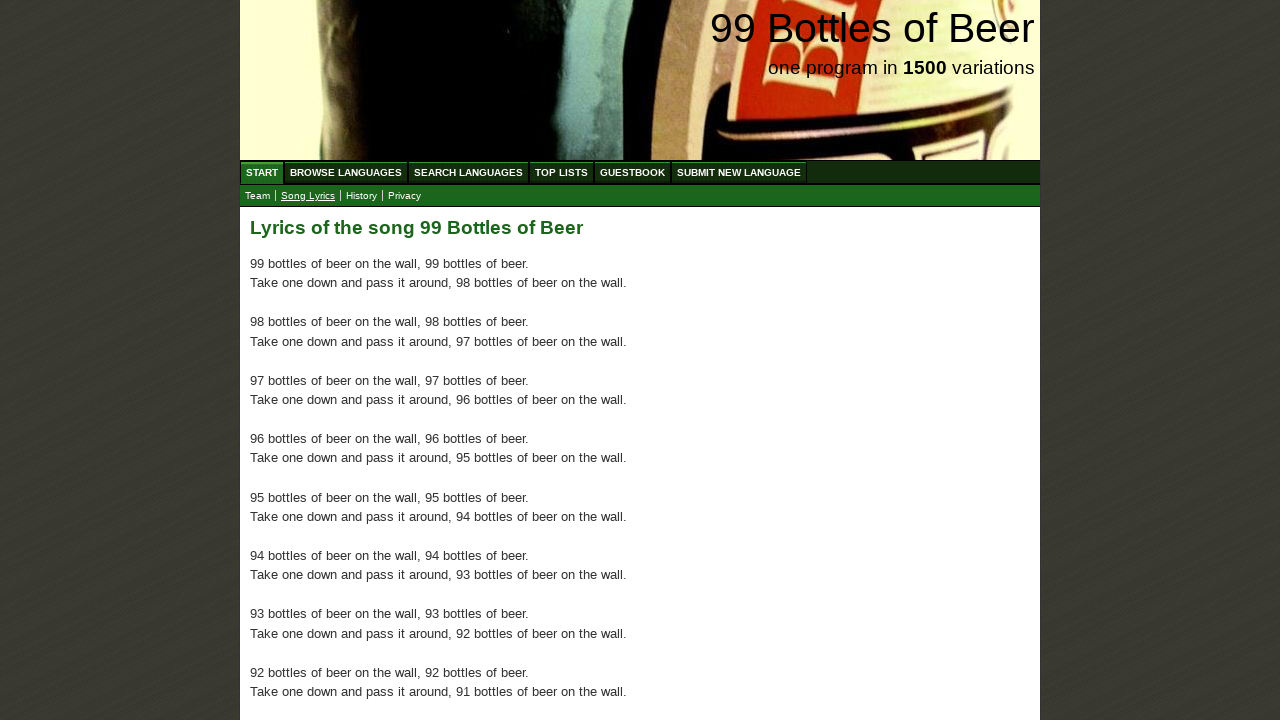

Read lyrics paragraph 7 of 100
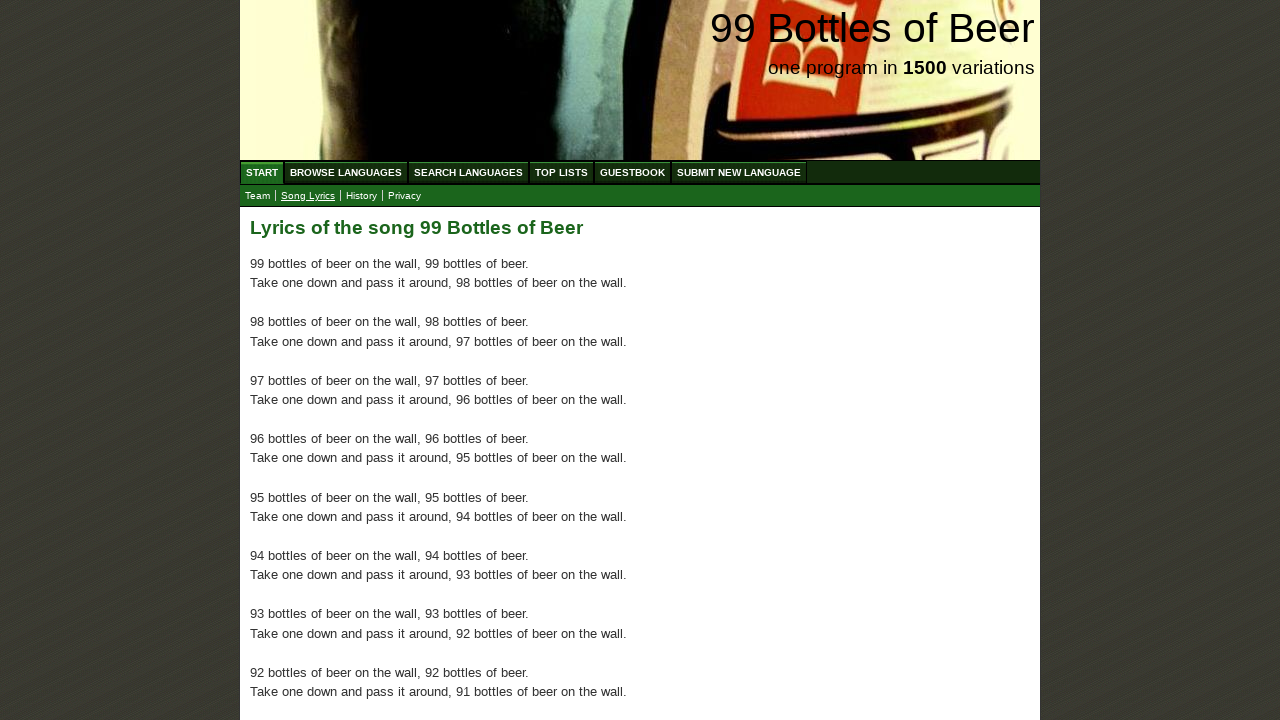

Read lyrics paragraph 8 of 100
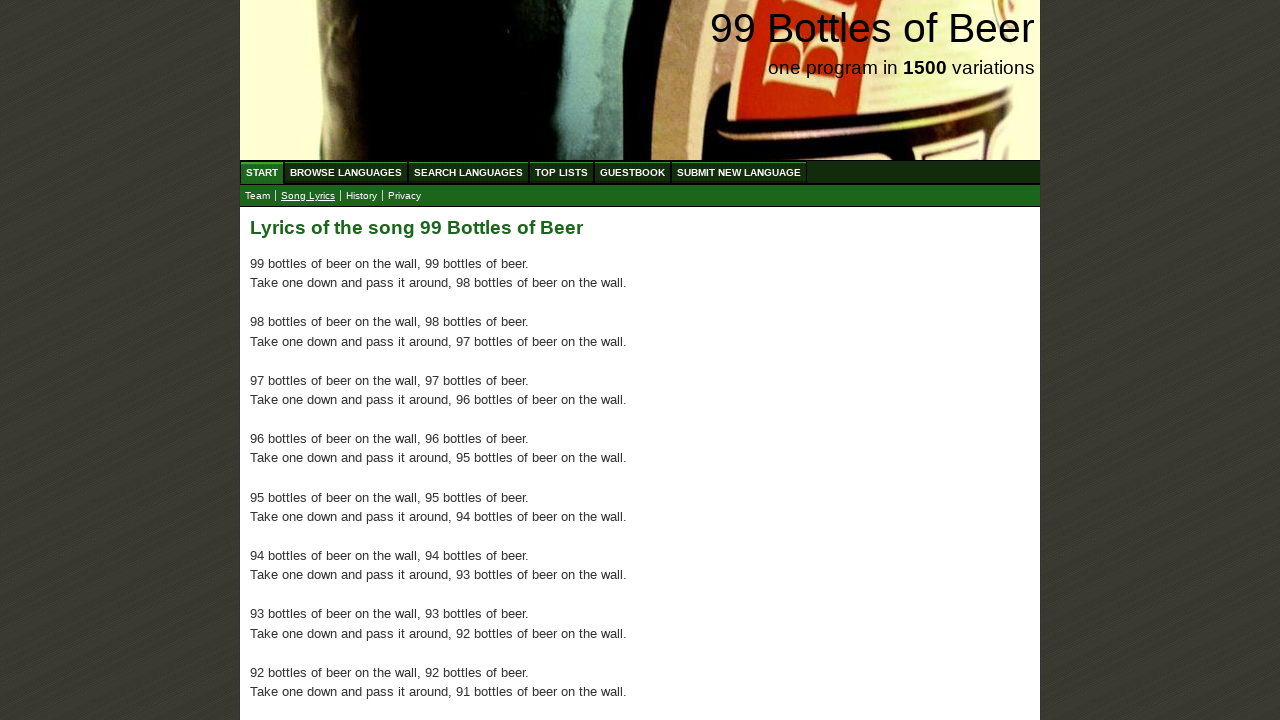

Read lyrics paragraph 9 of 100
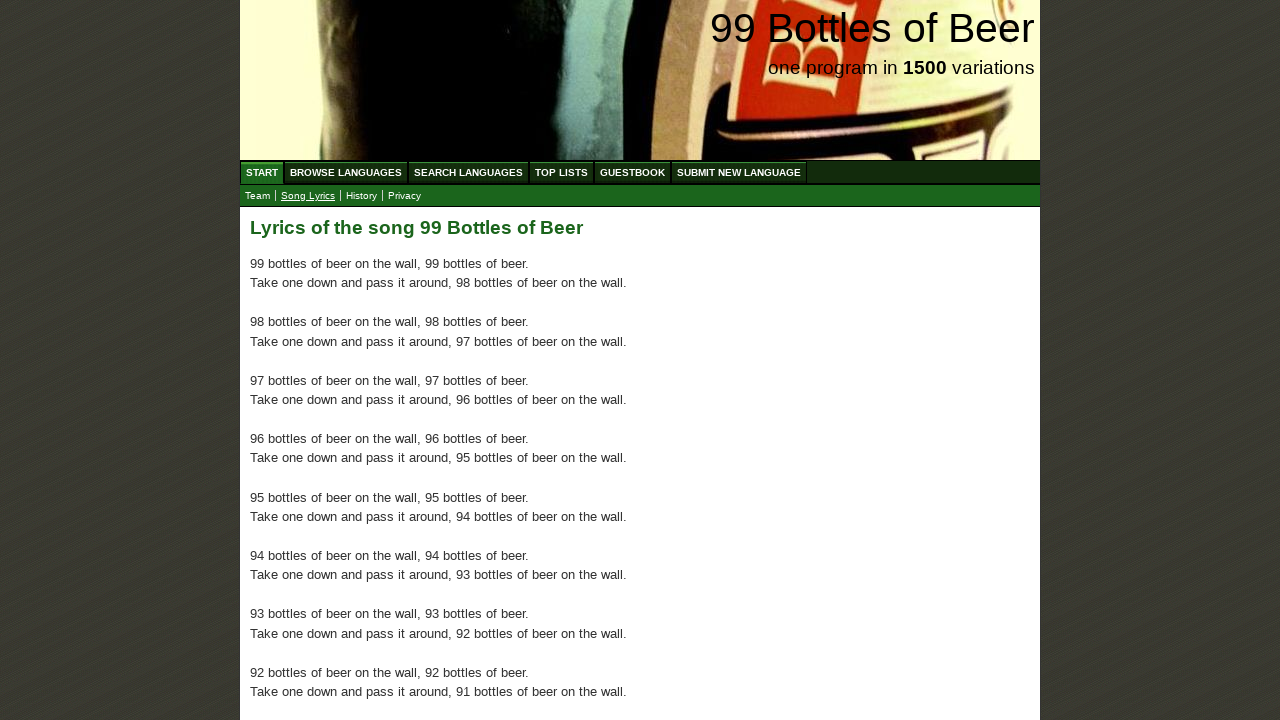

Read lyrics paragraph 10 of 100
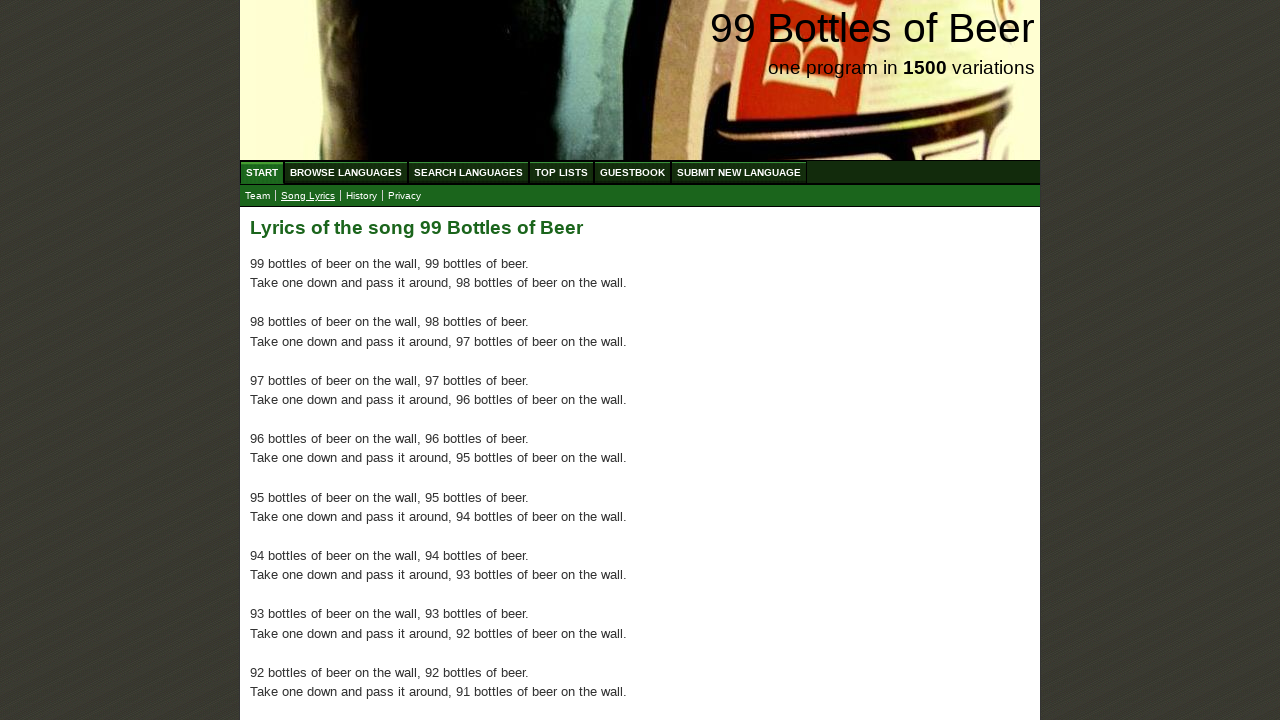

Read lyrics paragraph 11 of 100
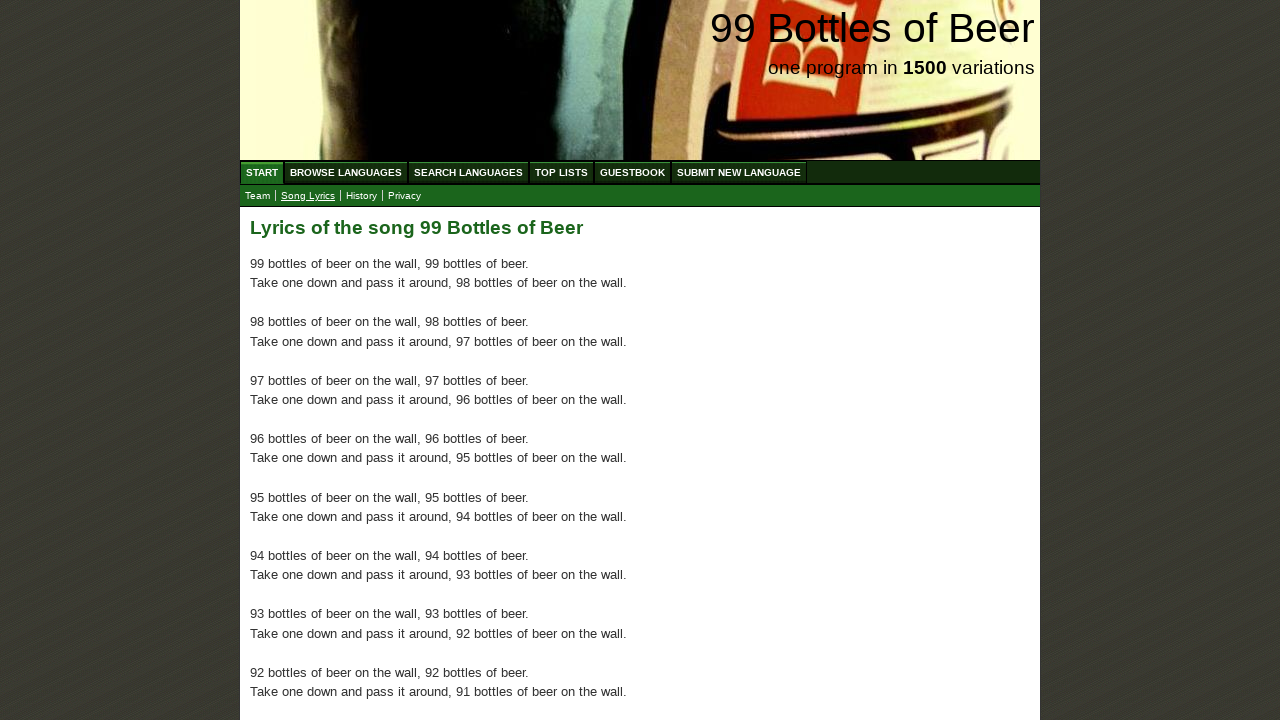

Read lyrics paragraph 12 of 100
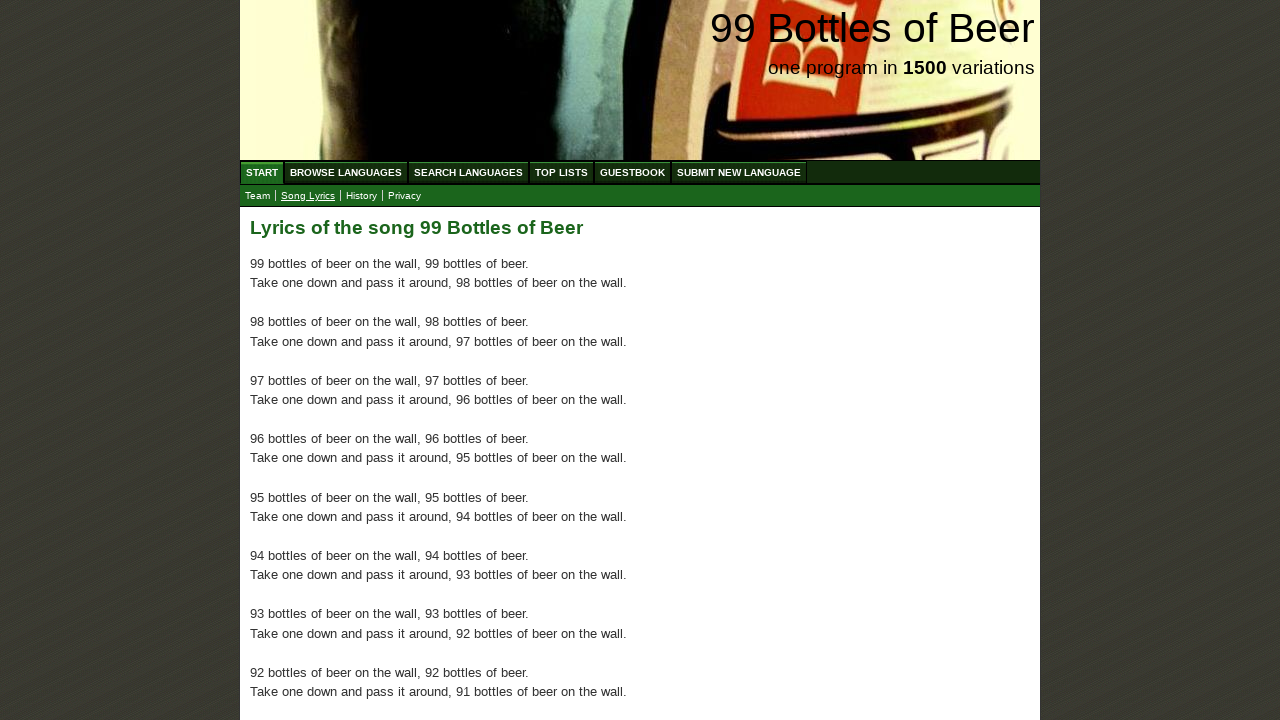

Read lyrics paragraph 13 of 100
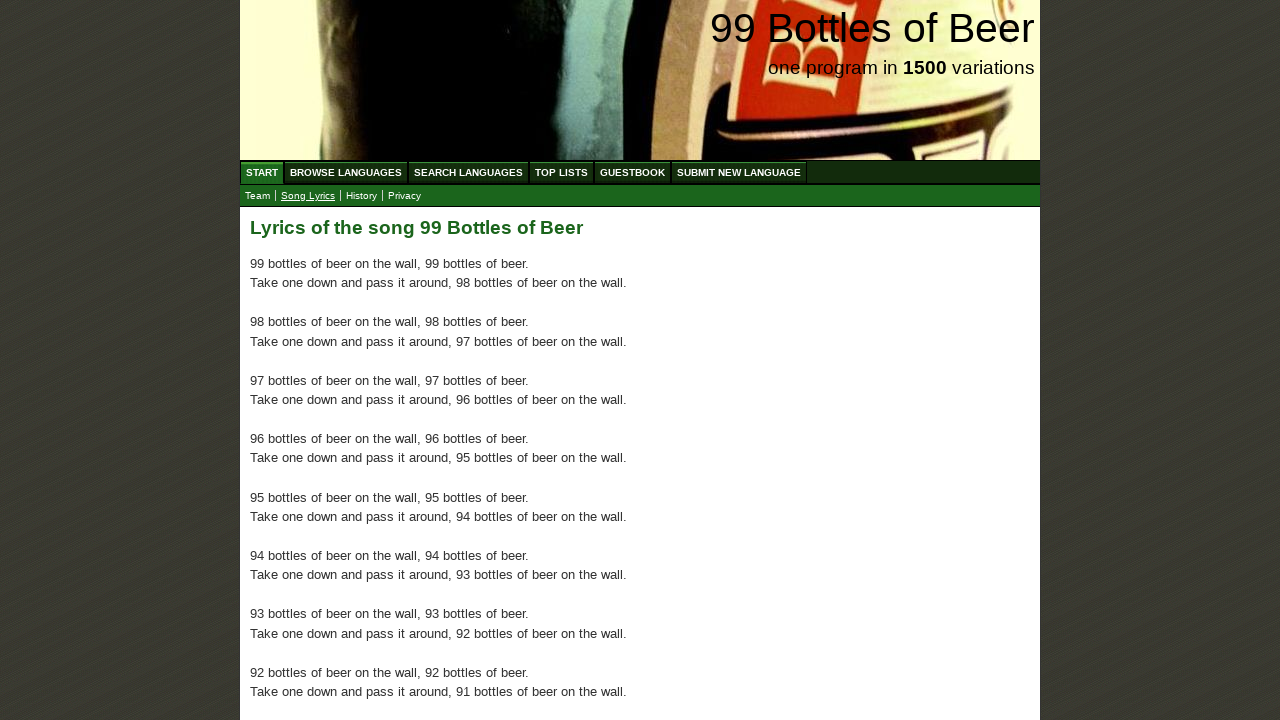

Read lyrics paragraph 14 of 100
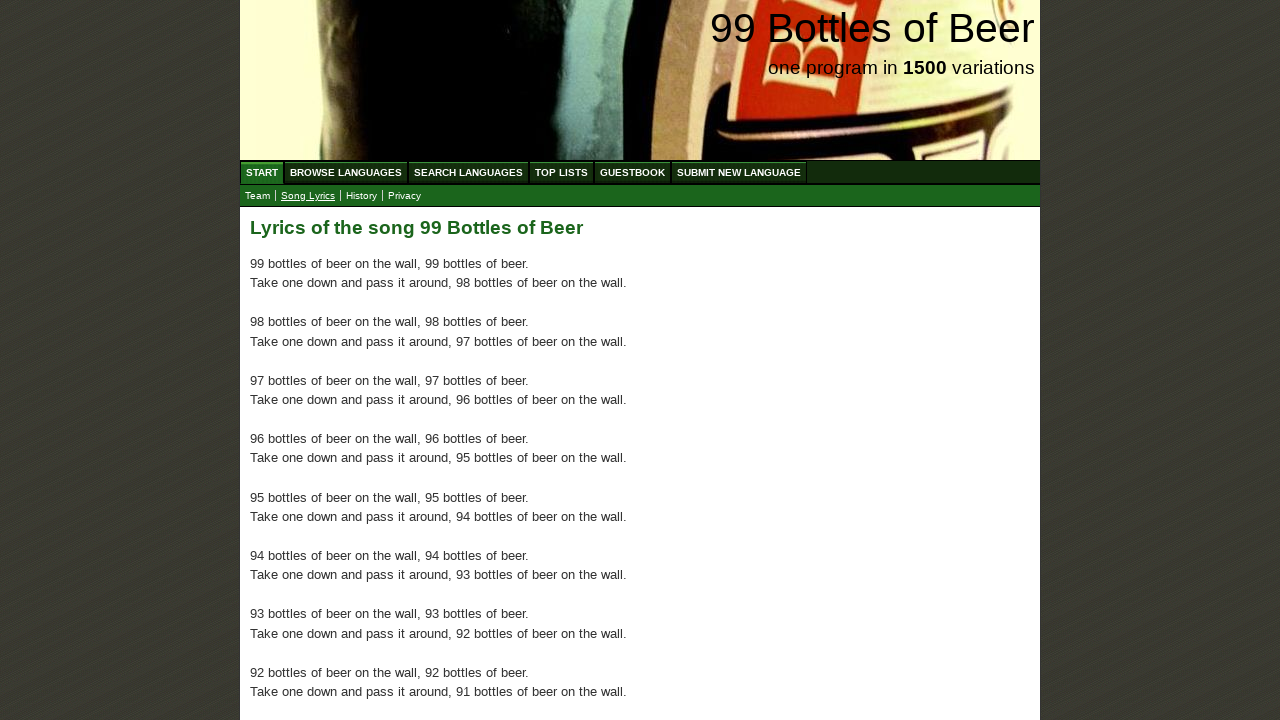

Read lyrics paragraph 15 of 100
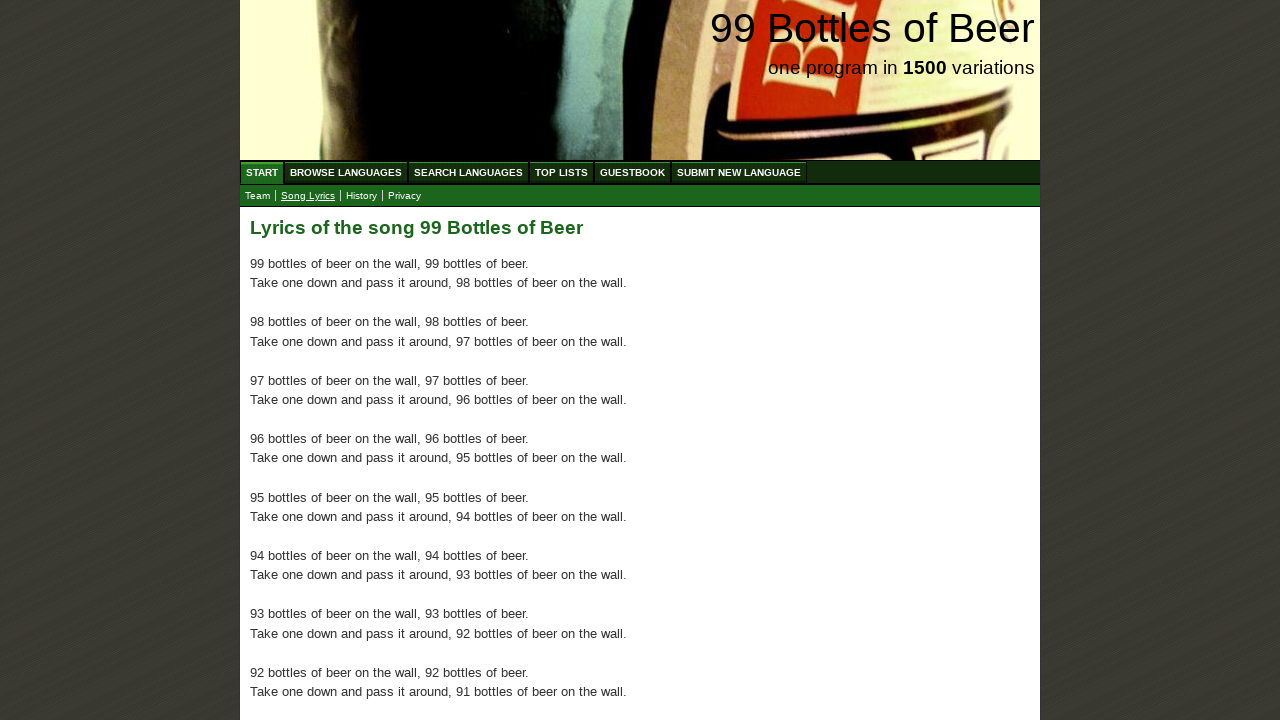

Read lyrics paragraph 16 of 100
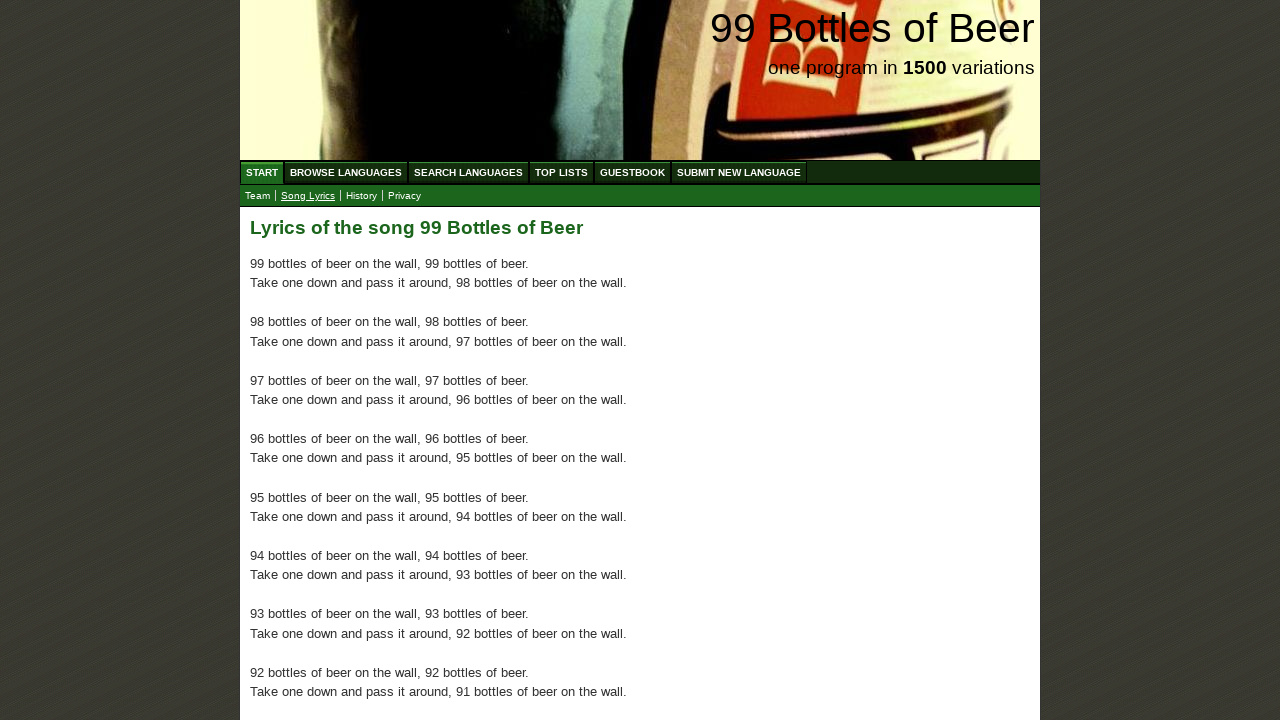

Read lyrics paragraph 17 of 100
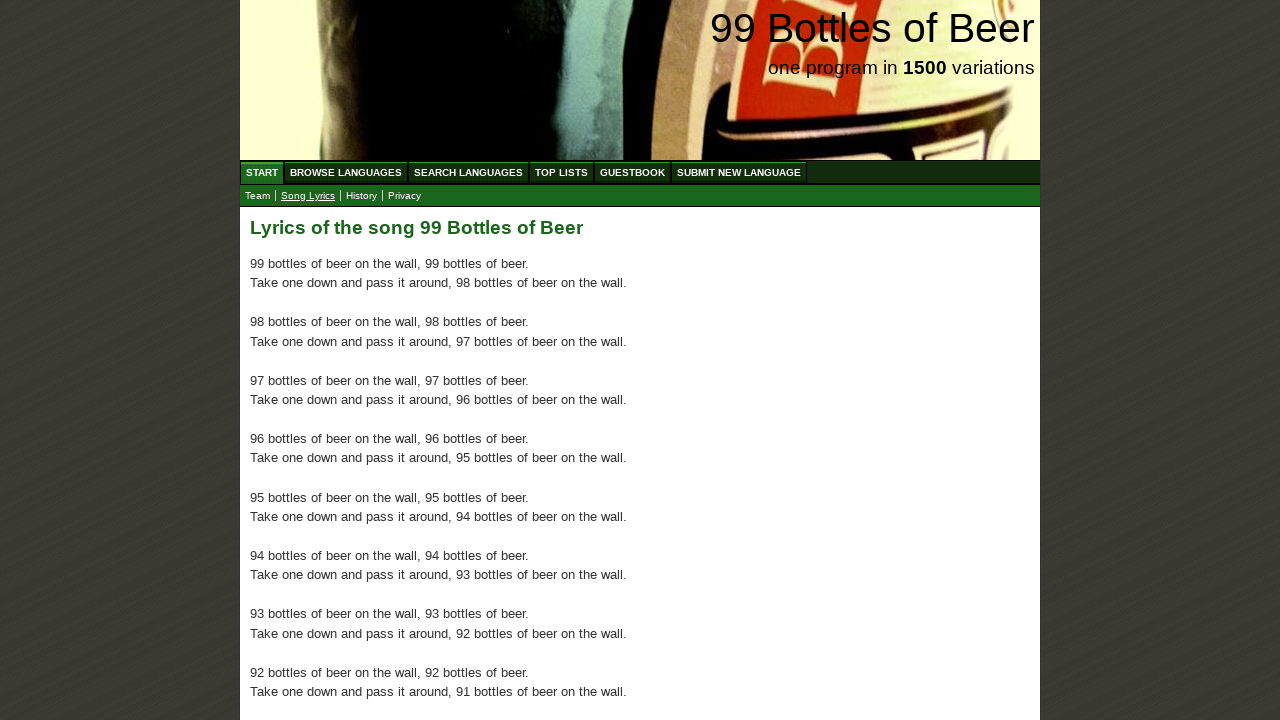

Read lyrics paragraph 18 of 100
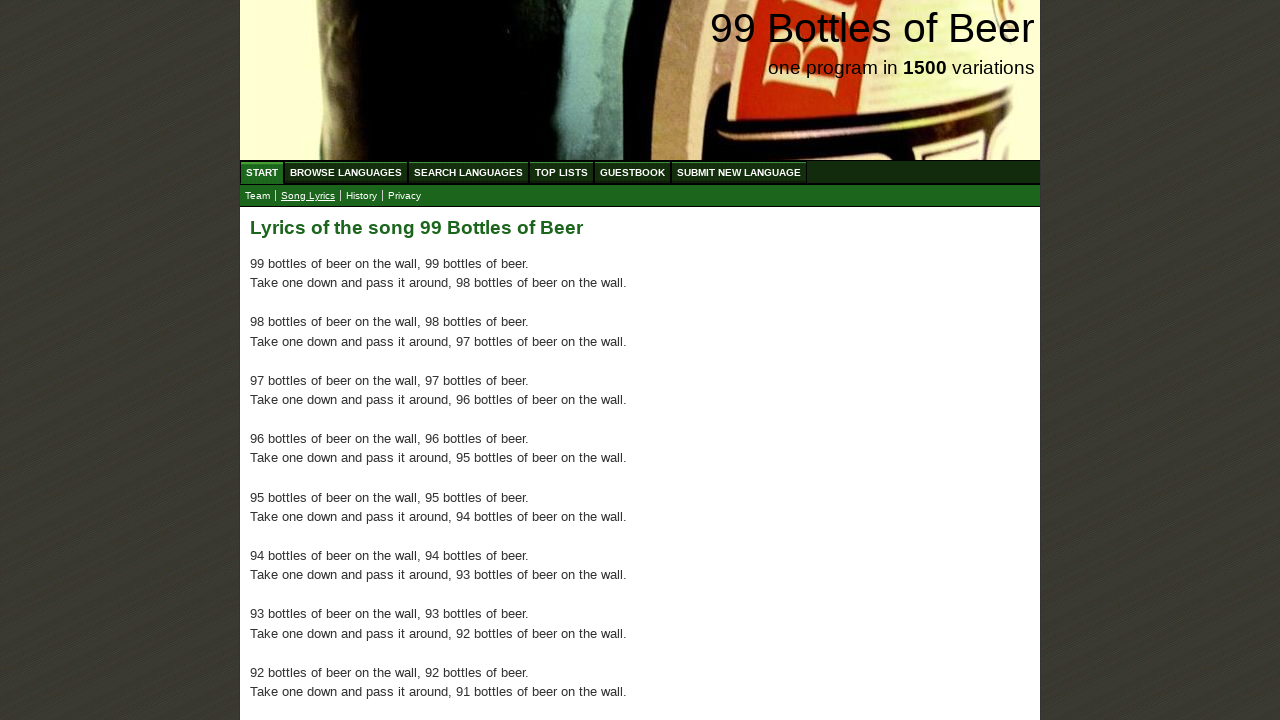

Read lyrics paragraph 19 of 100
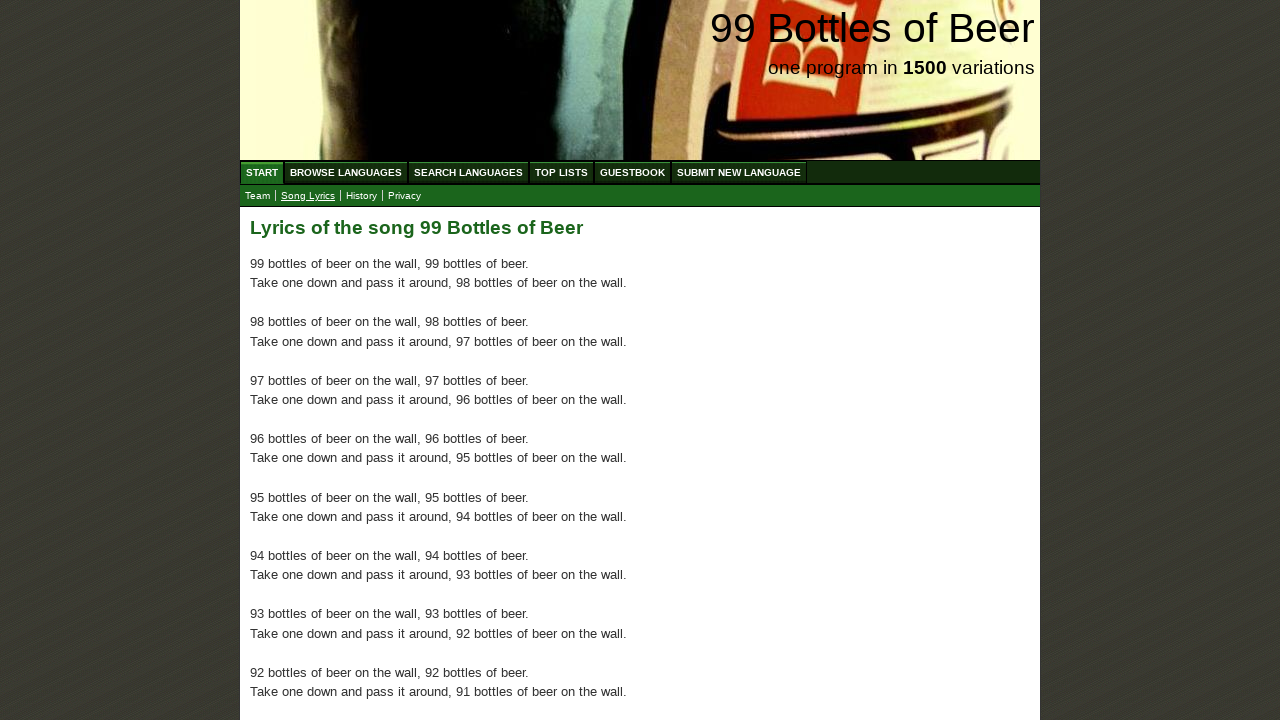

Read lyrics paragraph 20 of 100
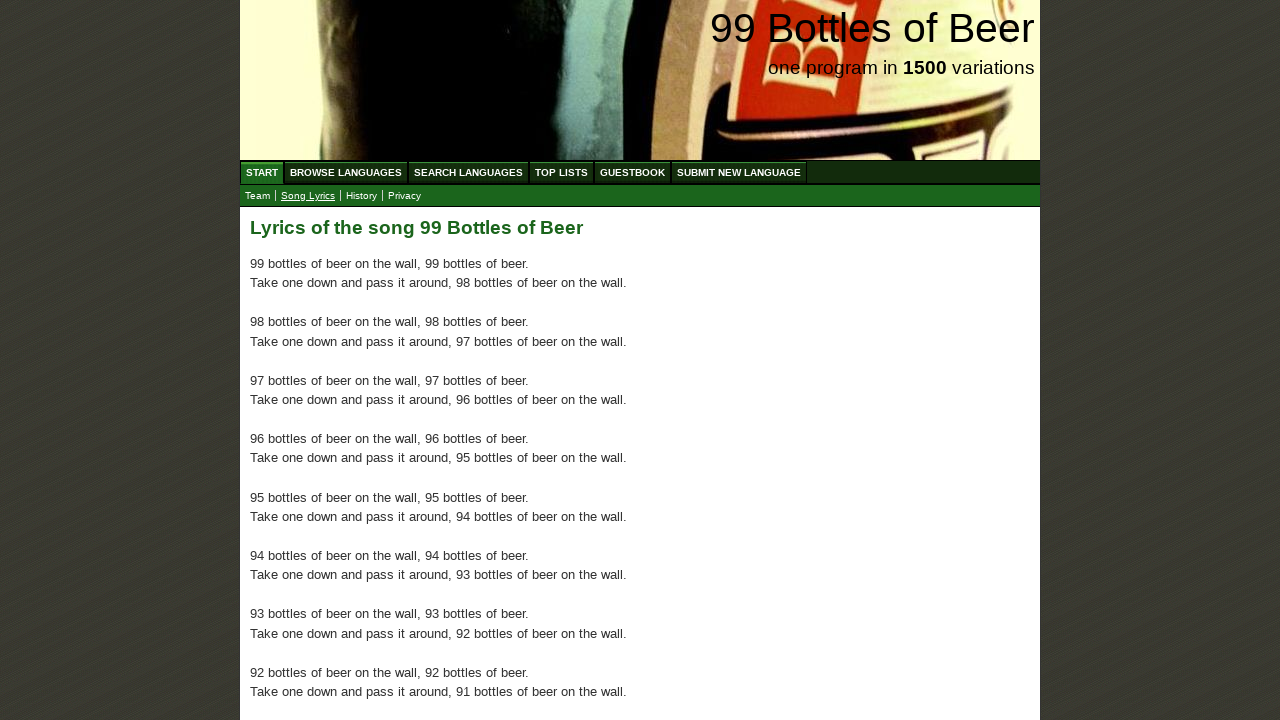

Read lyrics paragraph 21 of 100
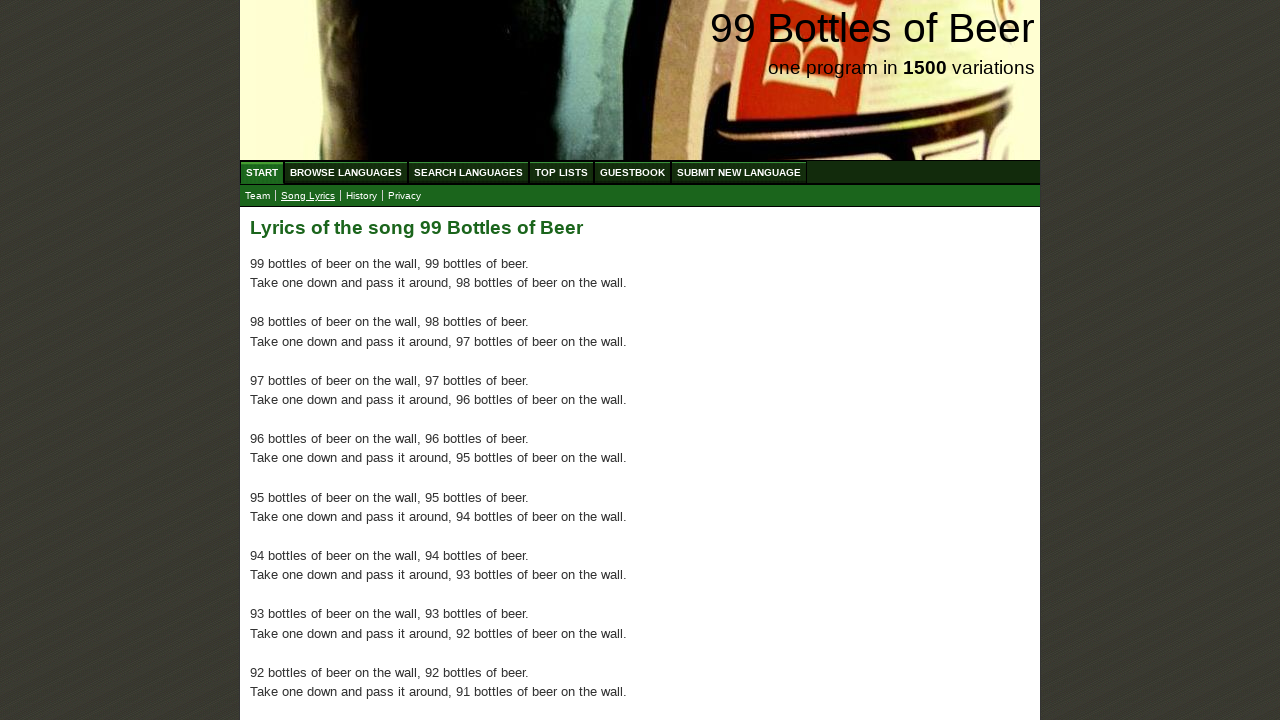

Read lyrics paragraph 22 of 100
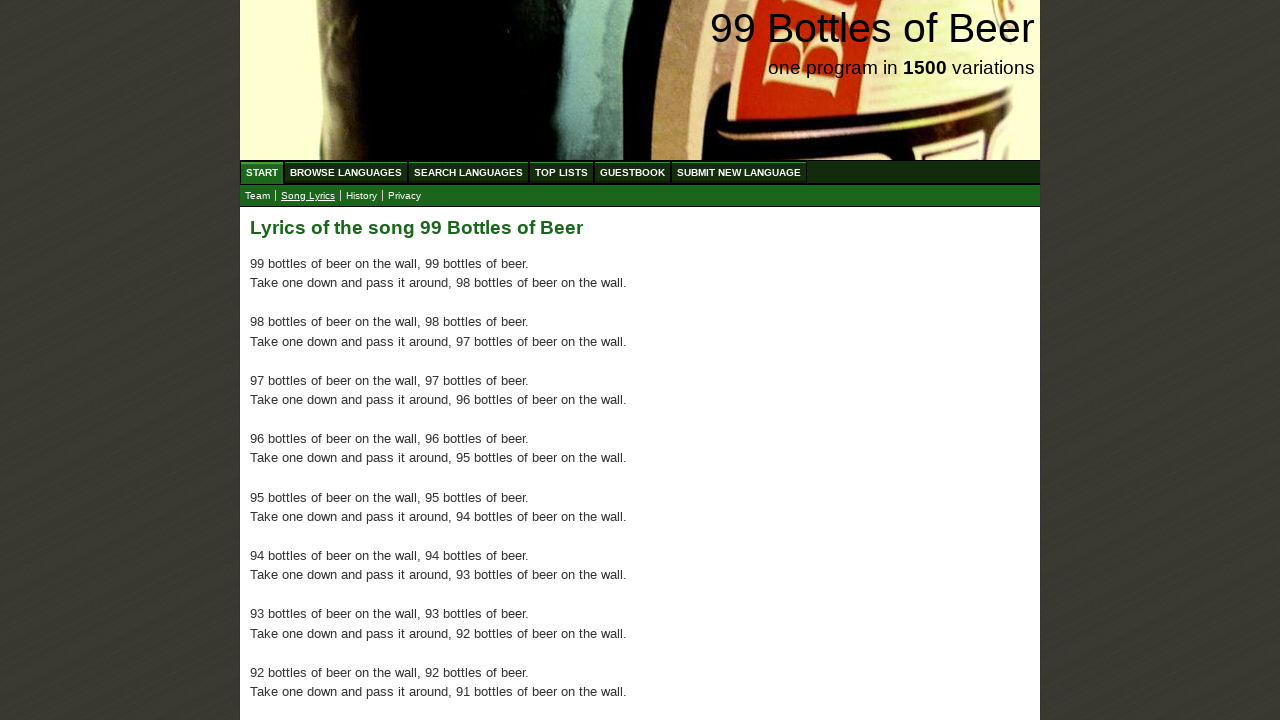

Read lyrics paragraph 23 of 100
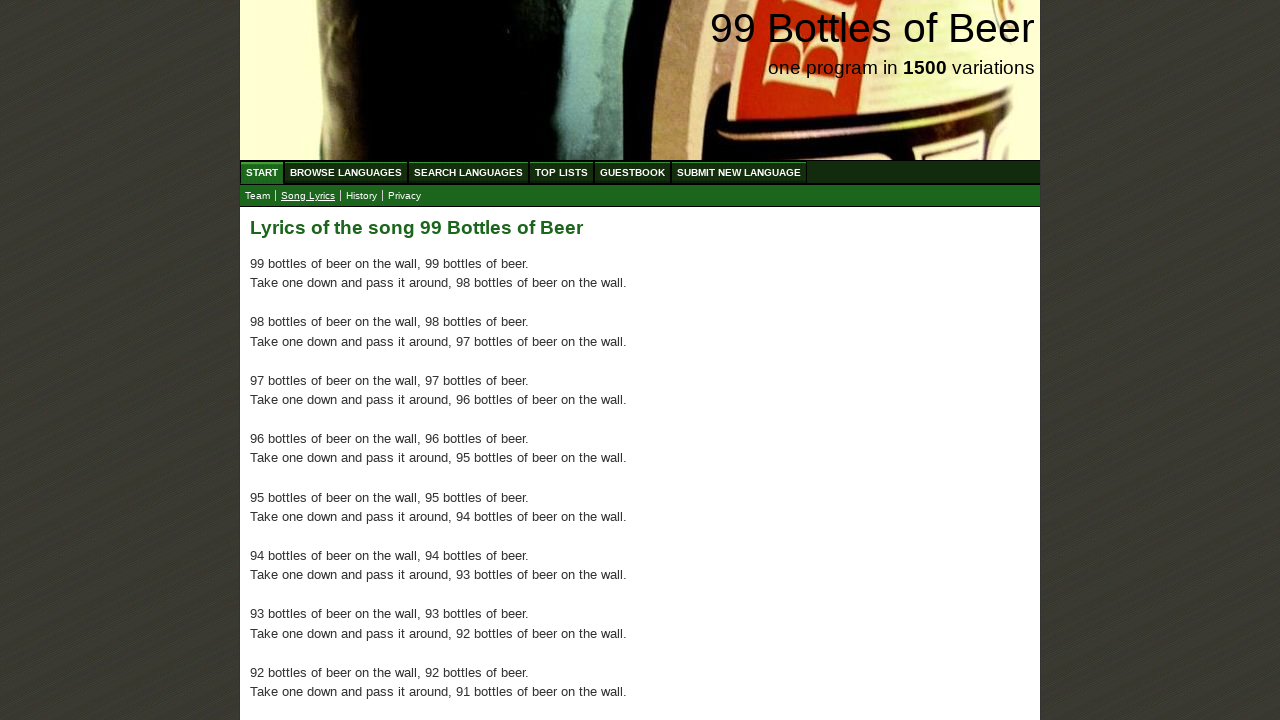

Read lyrics paragraph 24 of 100
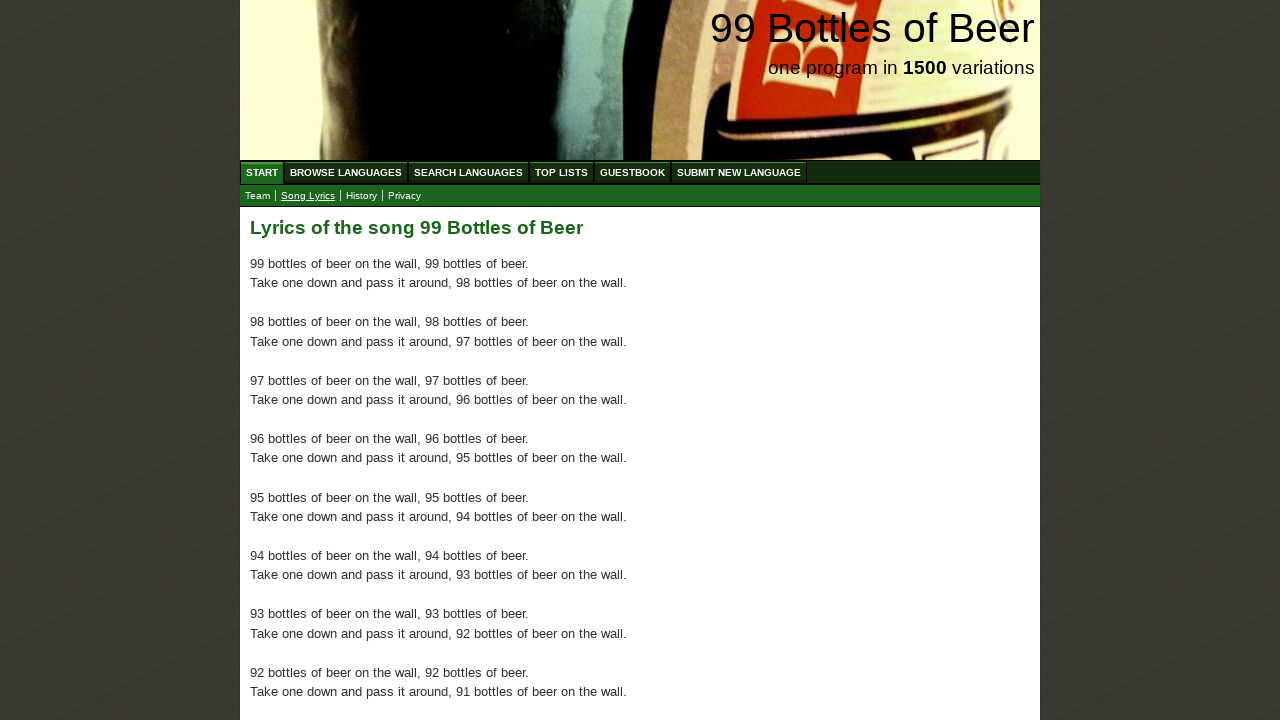

Read lyrics paragraph 25 of 100
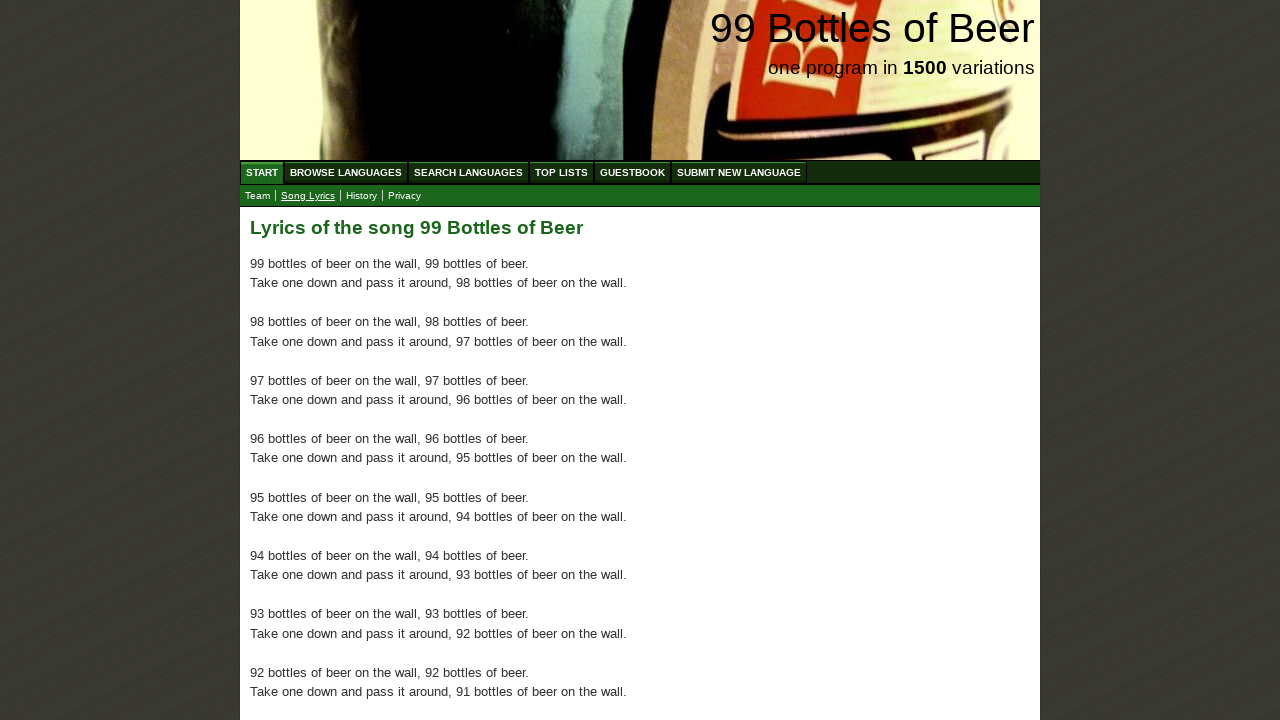

Read lyrics paragraph 26 of 100
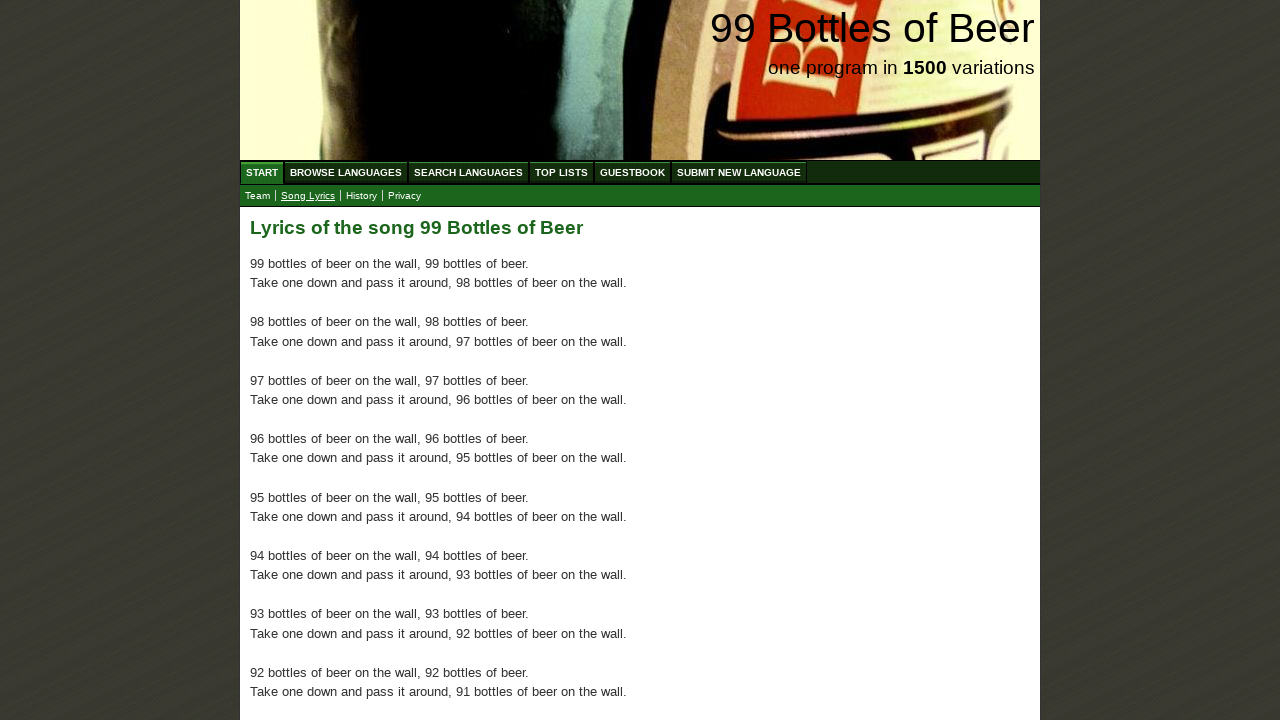

Read lyrics paragraph 27 of 100
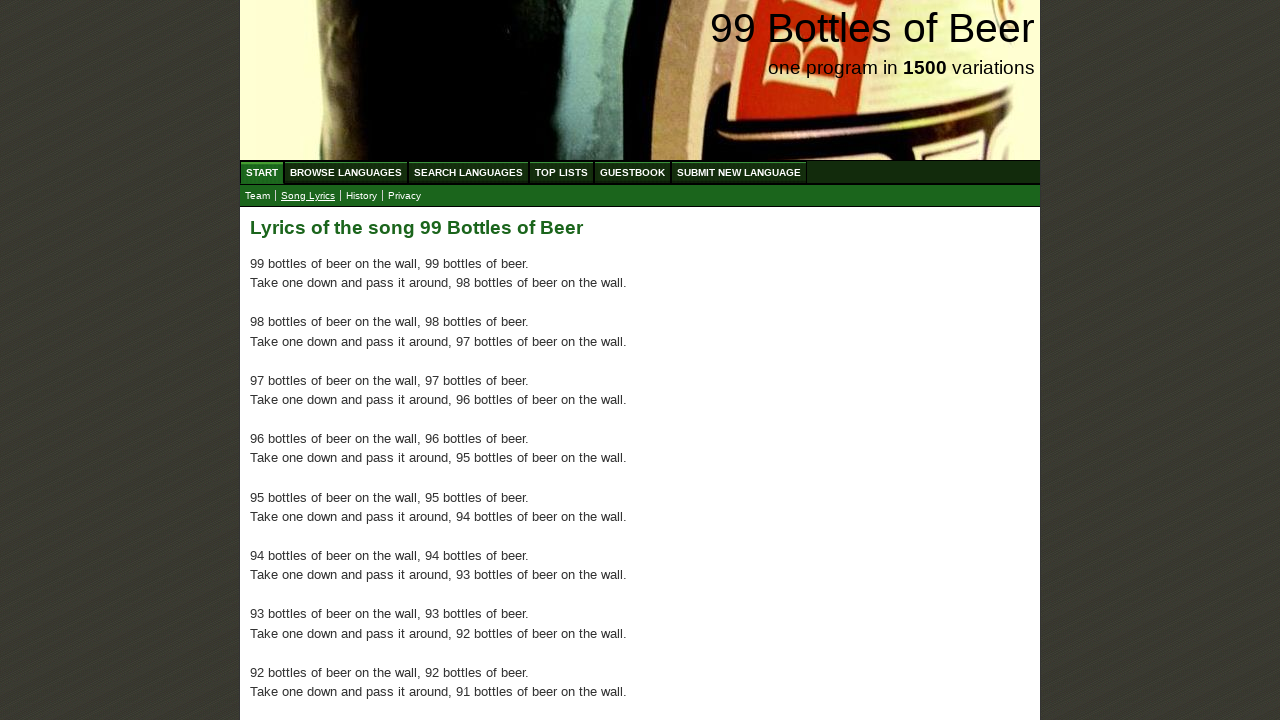

Read lyrics paragraph 28 of 100
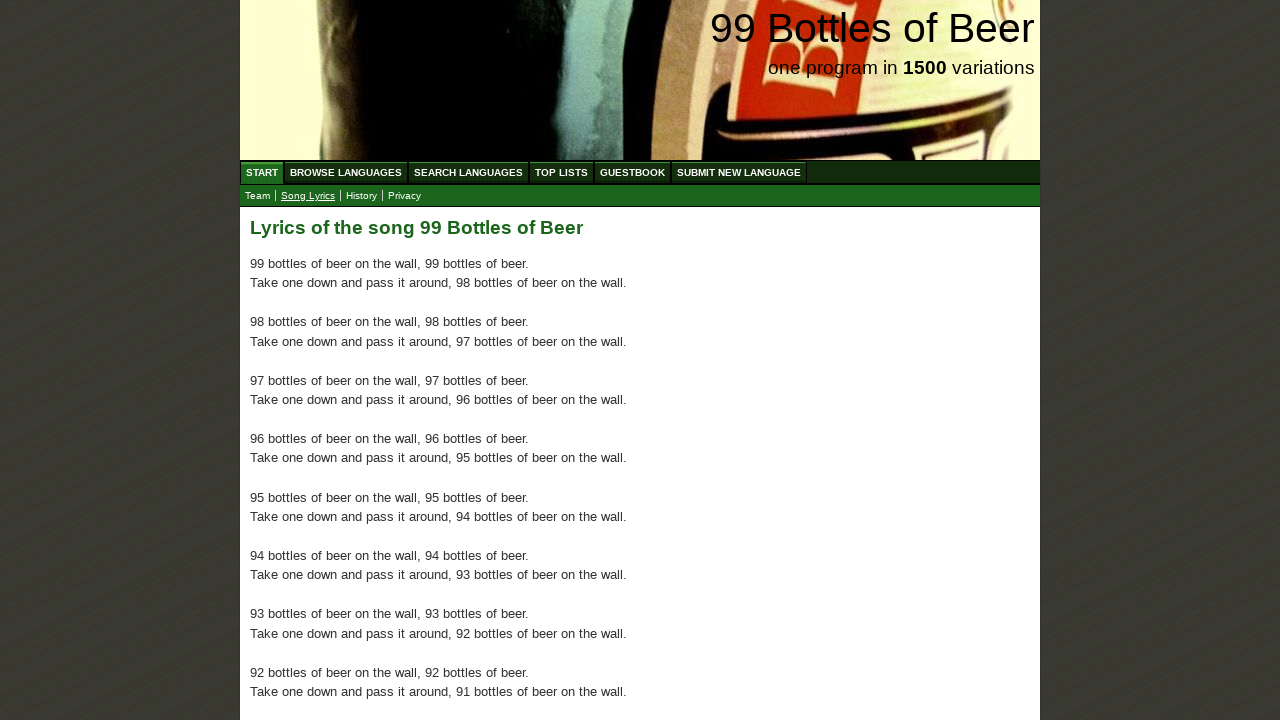

Read lyrics paragraph 29 of 100
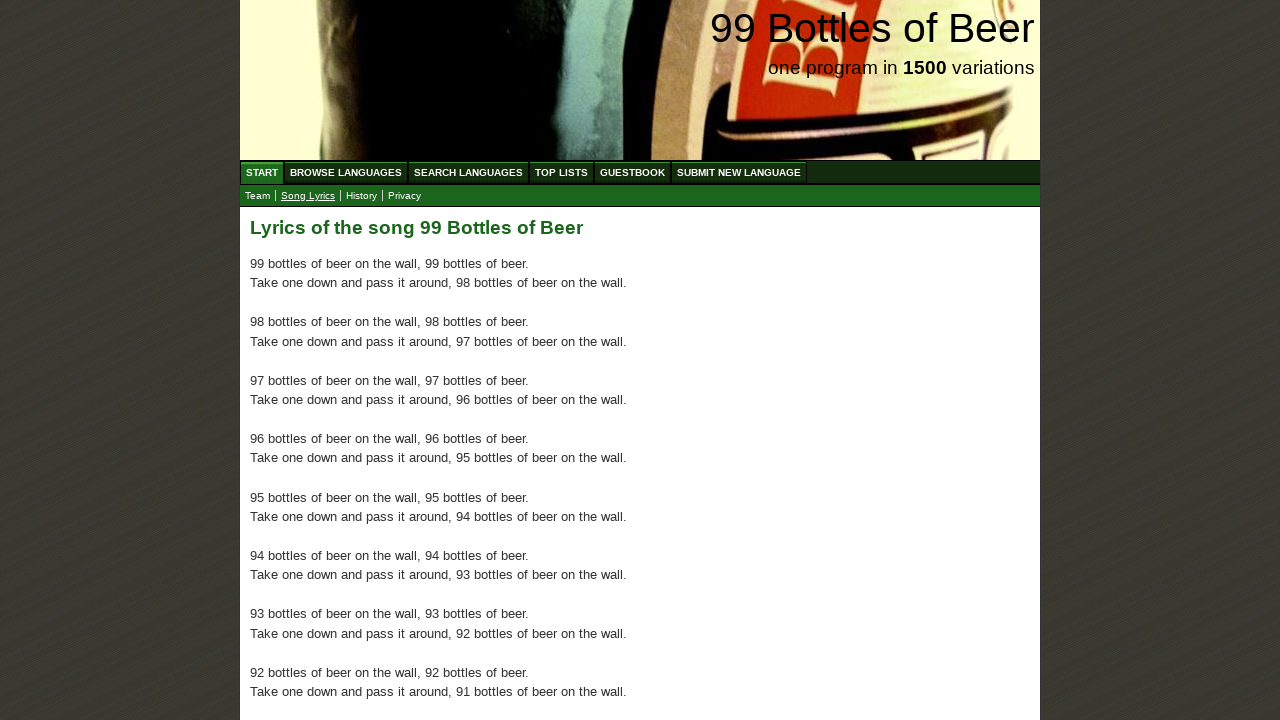

Read lyrics paragraph 30 of 100
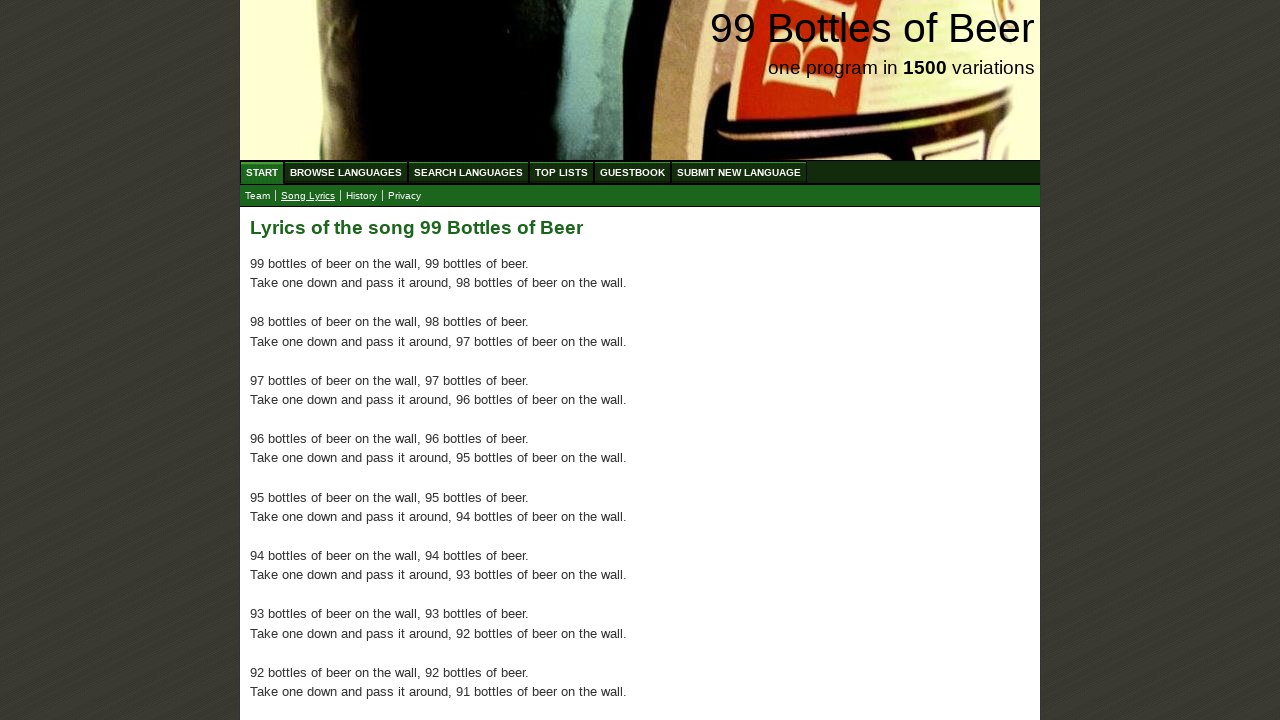

Read lyrics paragraph 31 of 100
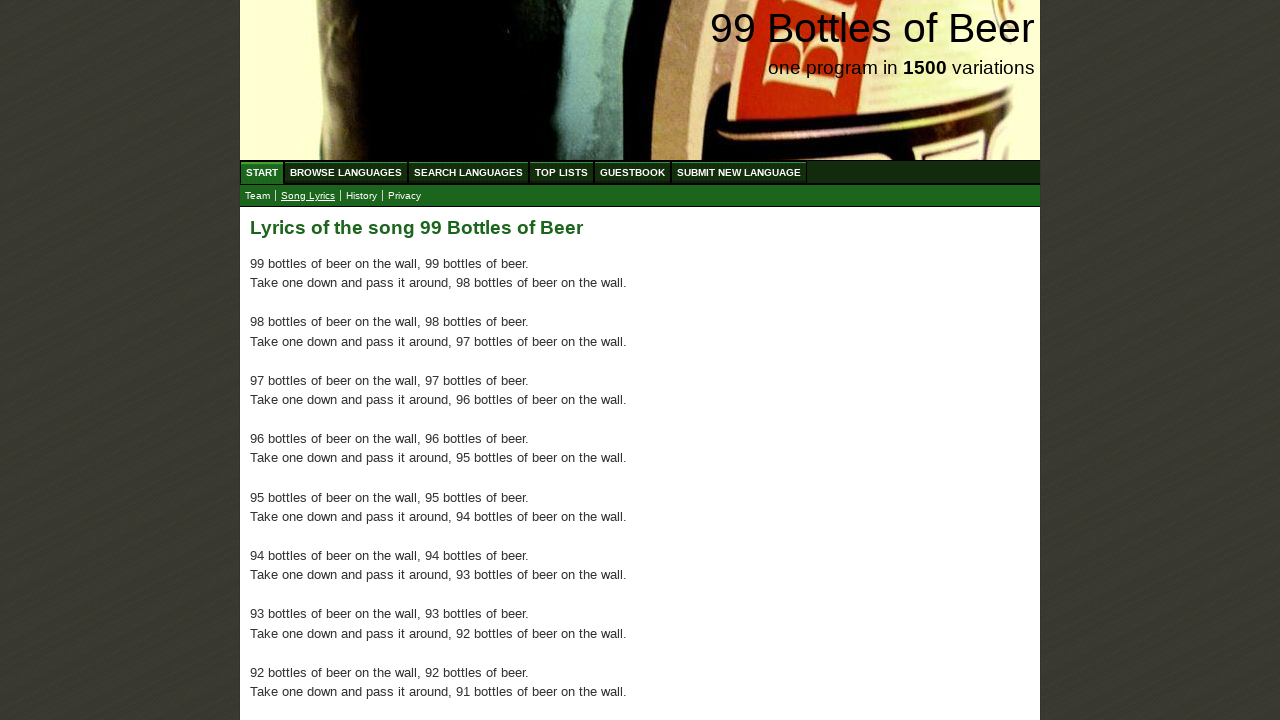

Read lyrics paragraph 32 of 100
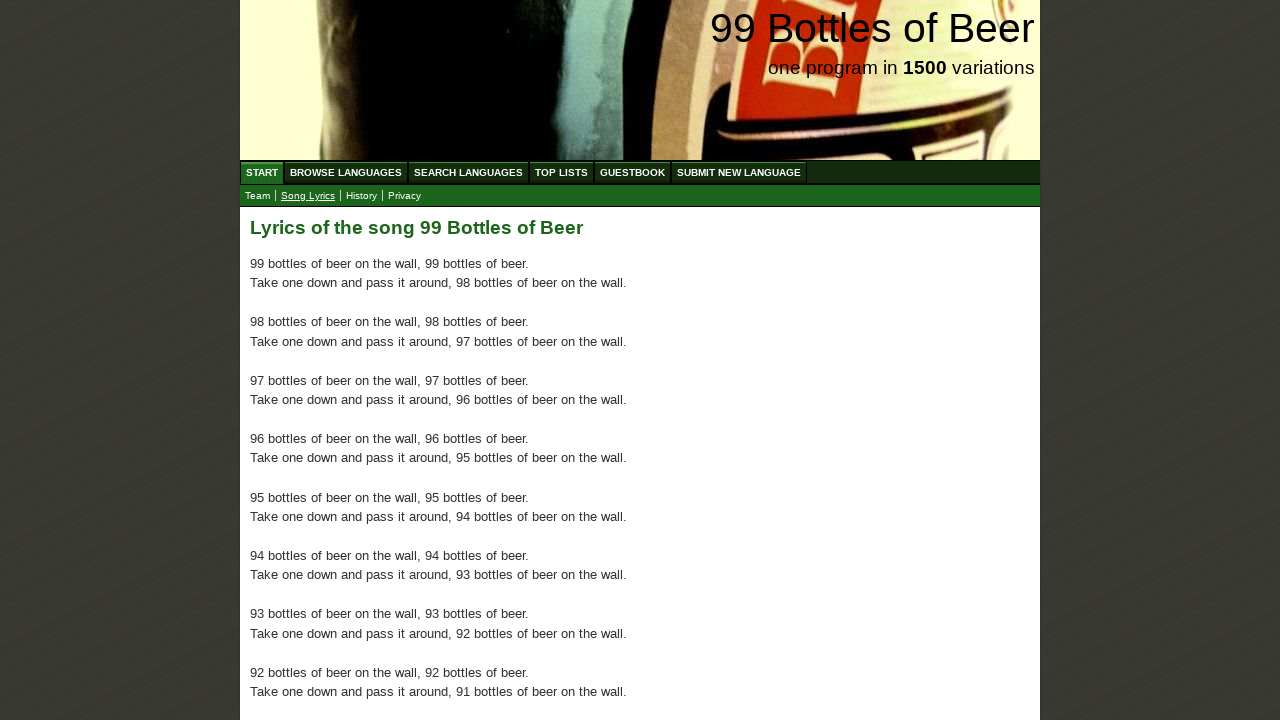

Read lyrics paragraph 33 of 100
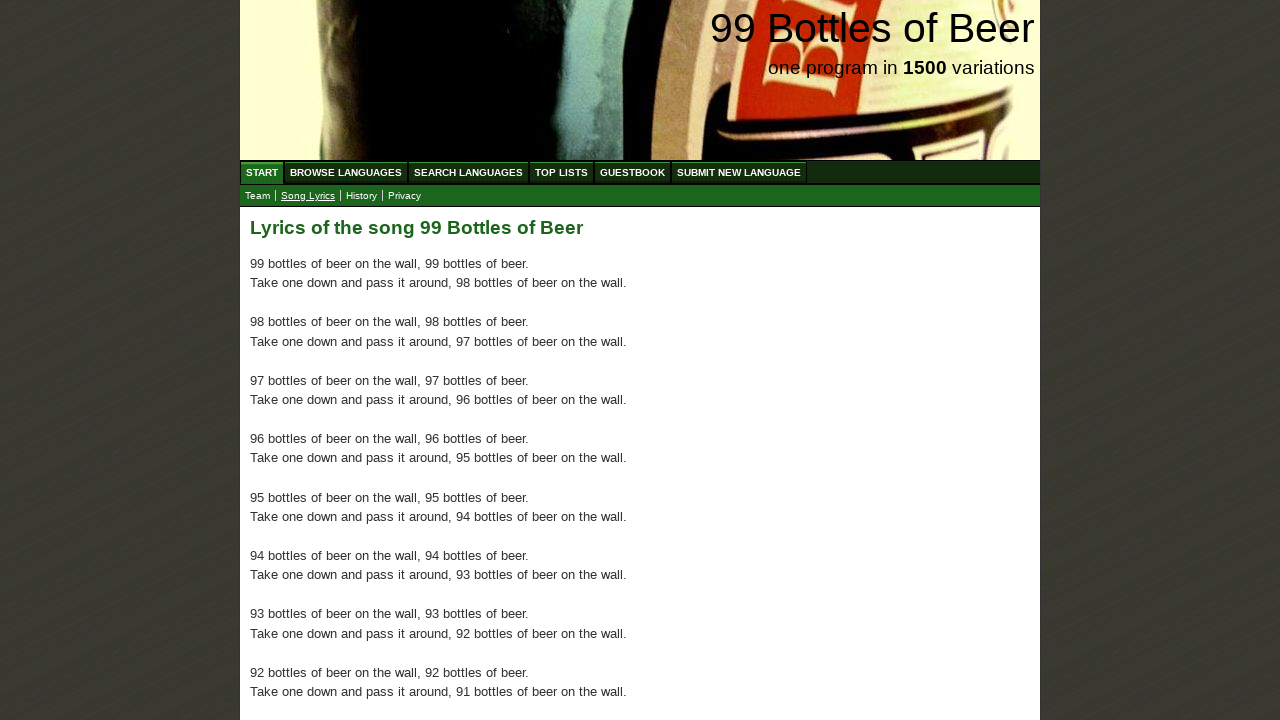

Read lyrics paragraph 34 of 100
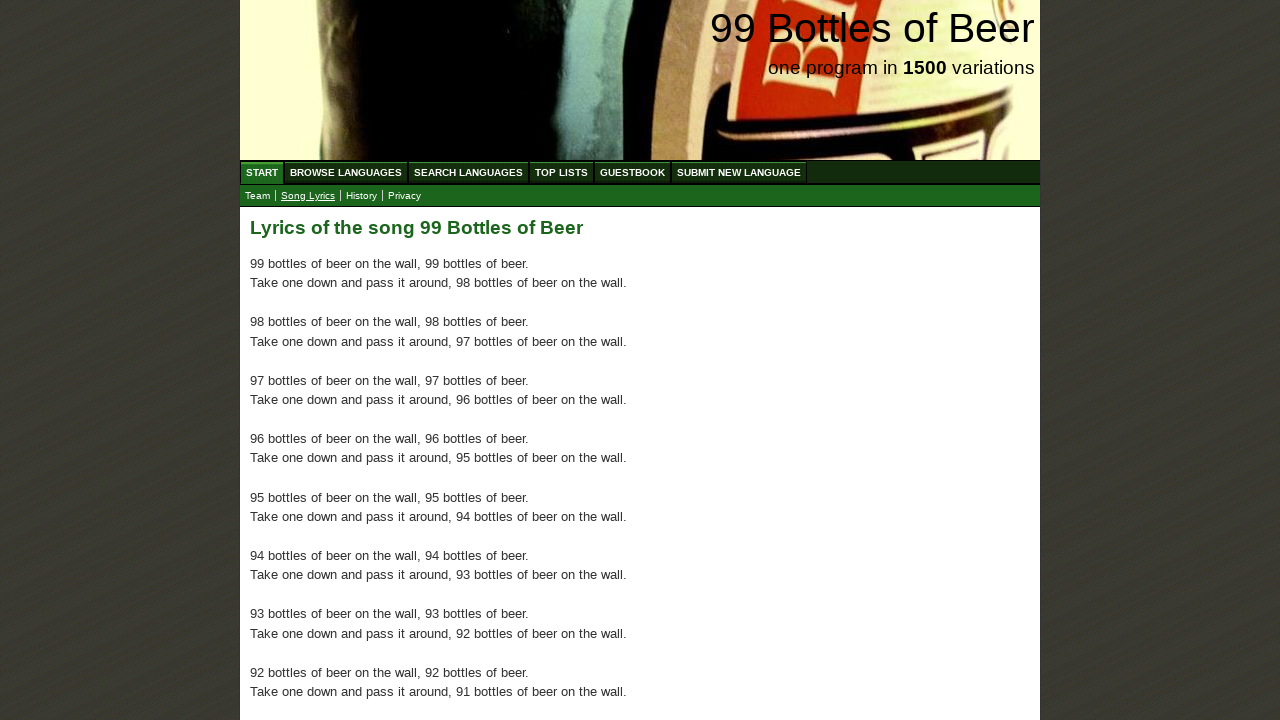

Read lyrics paragraph 35 of 100
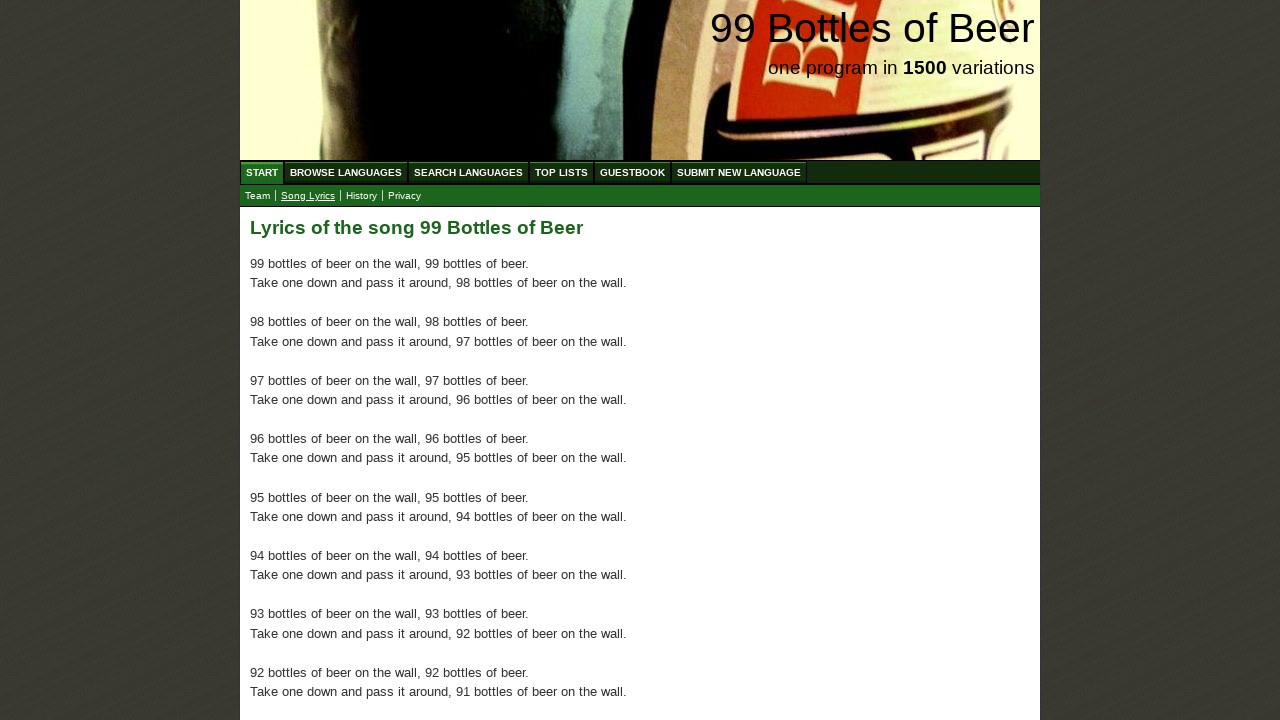

Read lyrics paragraph 36 of 100
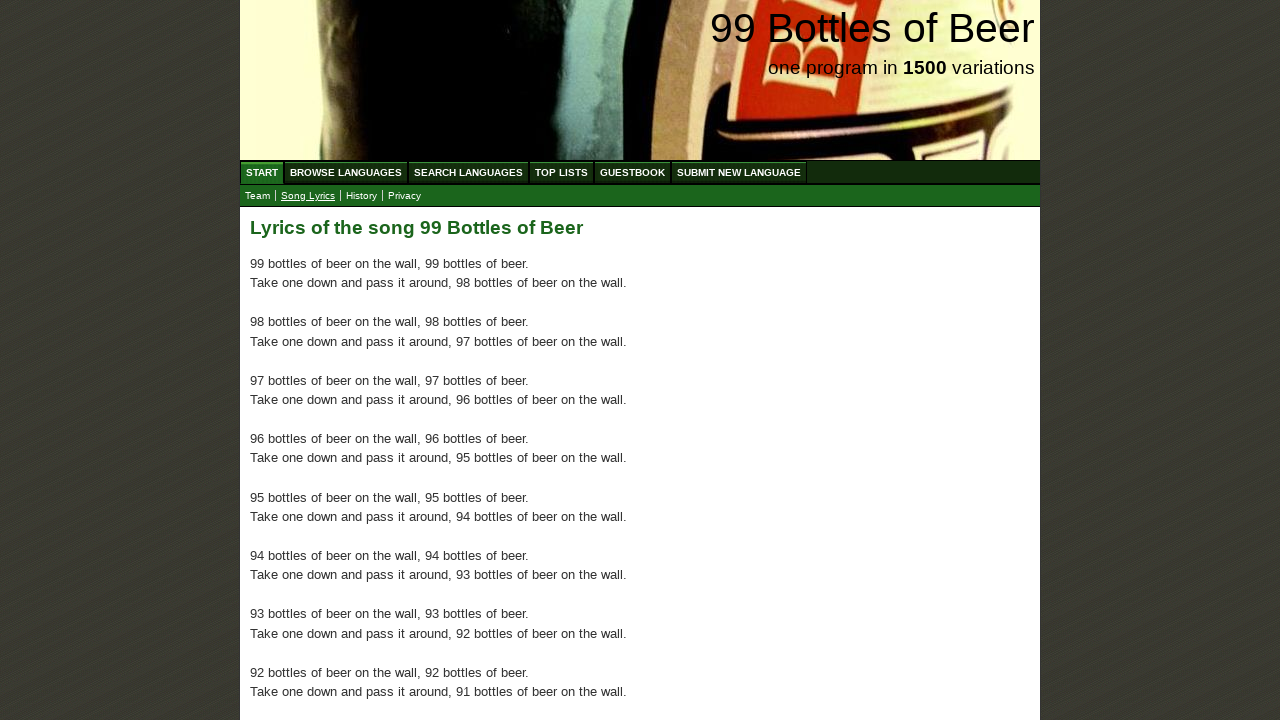

Read lyrics paragraph 37 of 100
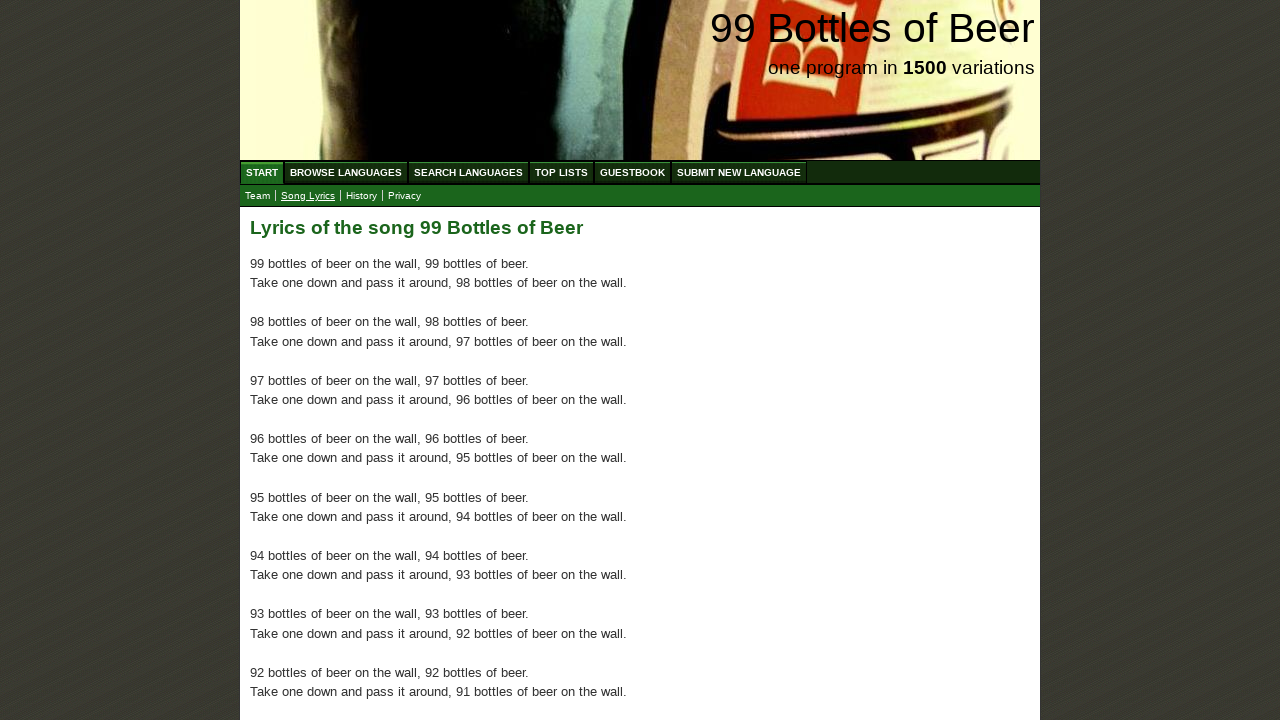

Read lyrics paragraph 38 of 100
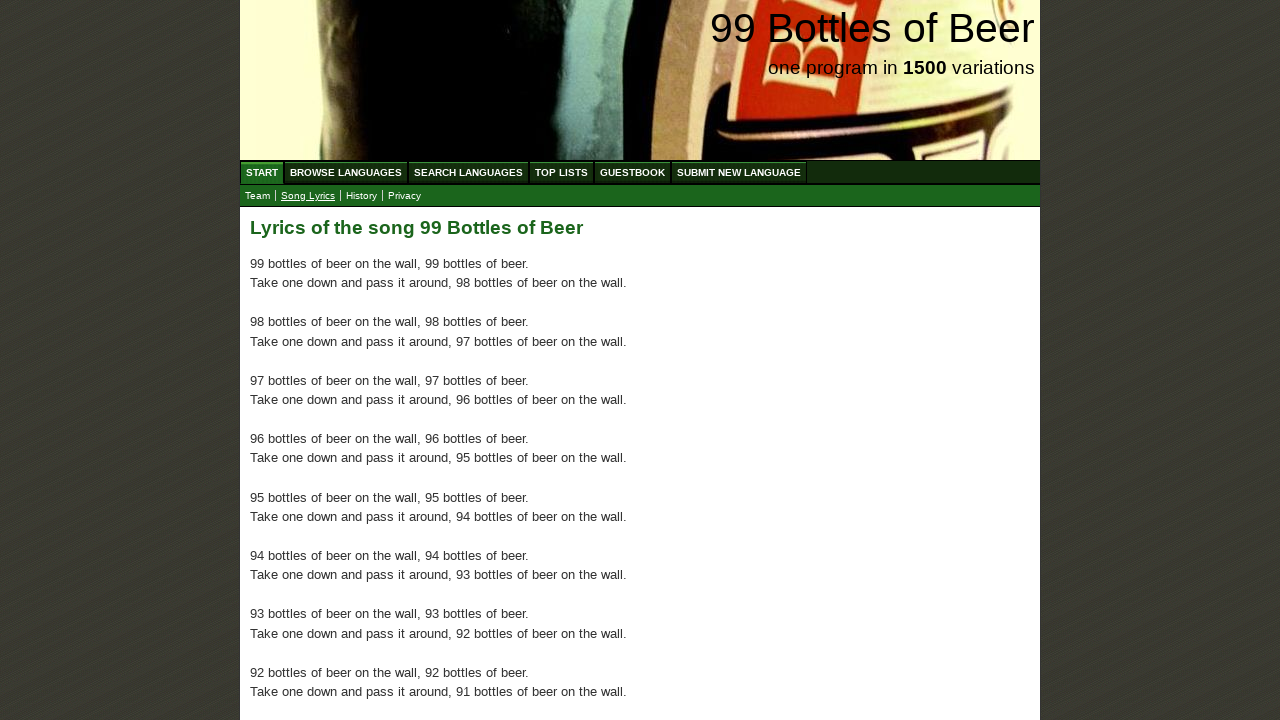

Read lyrics paragraph 39 of 100
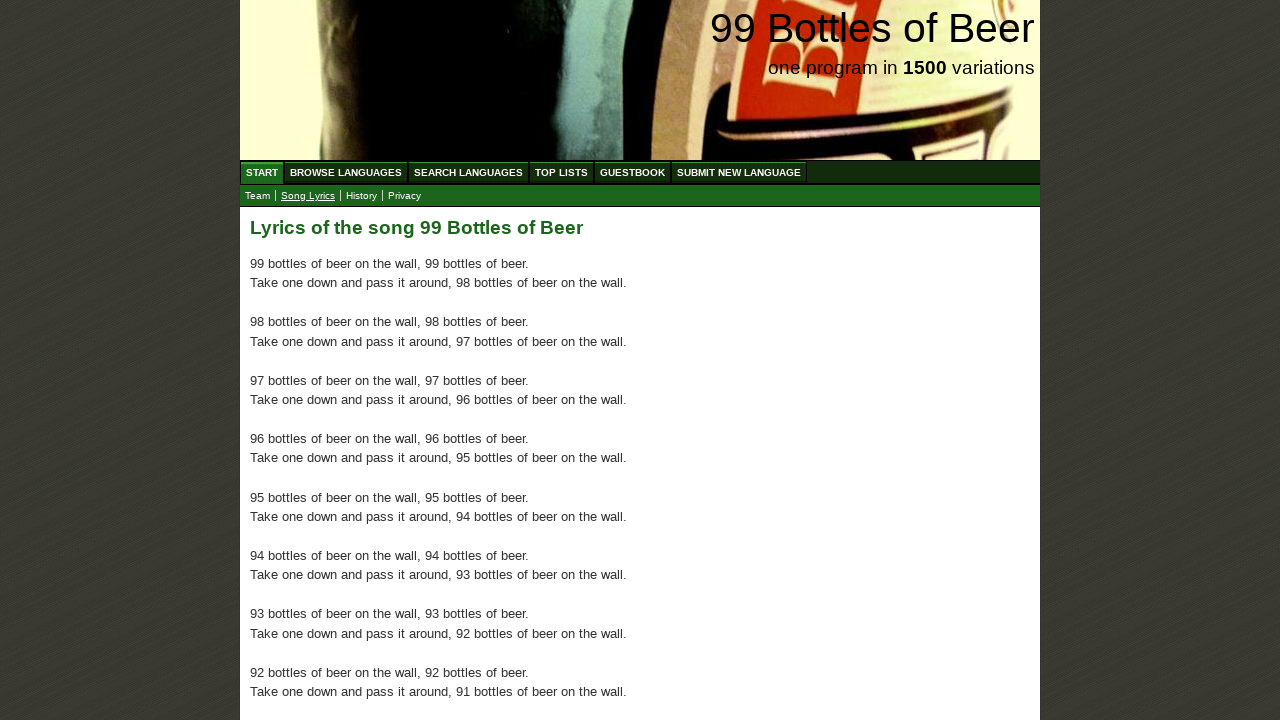

Read lyrics paragraph 40 of 100
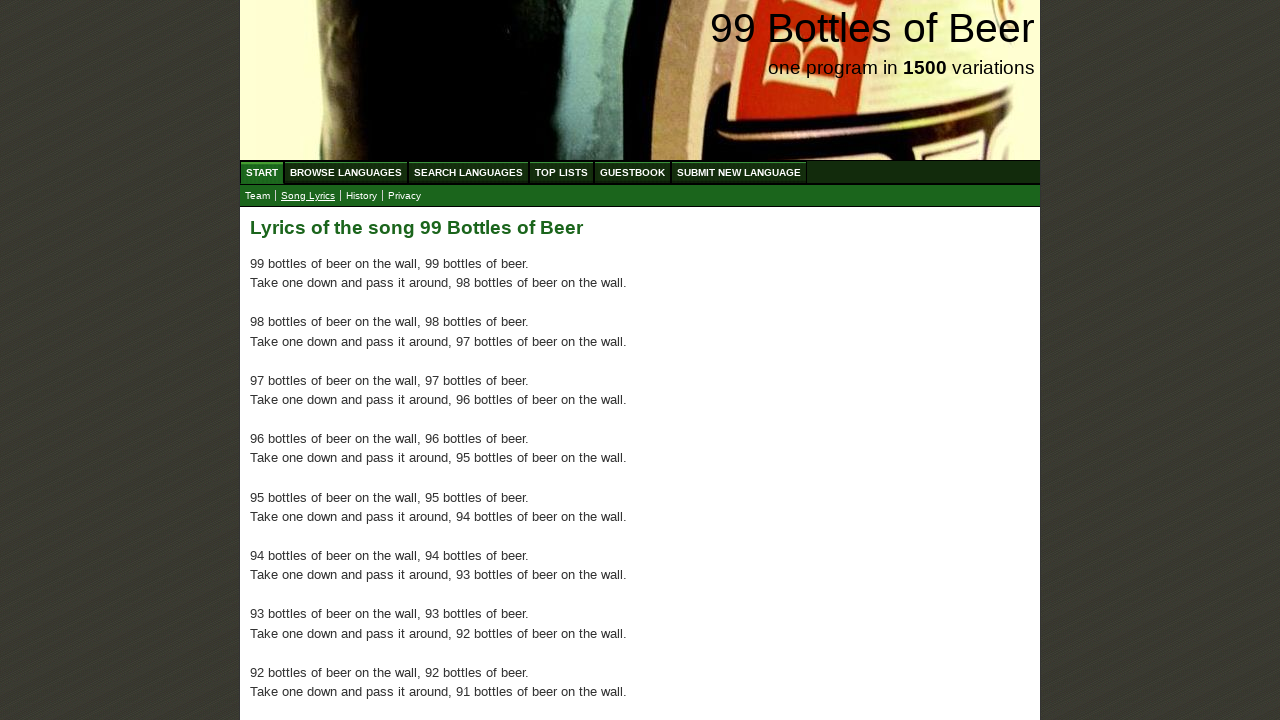

Read lyrics paragraph 41 of 100
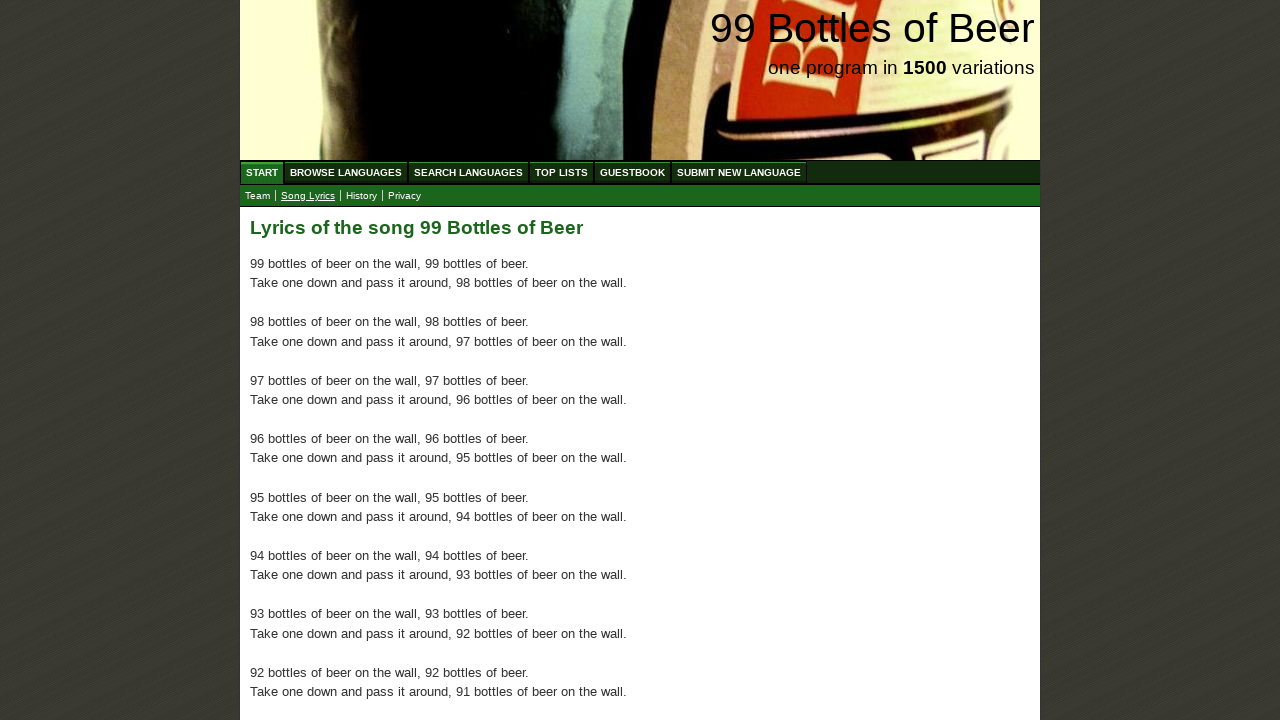

Read lyrics paragraph 42 of 100
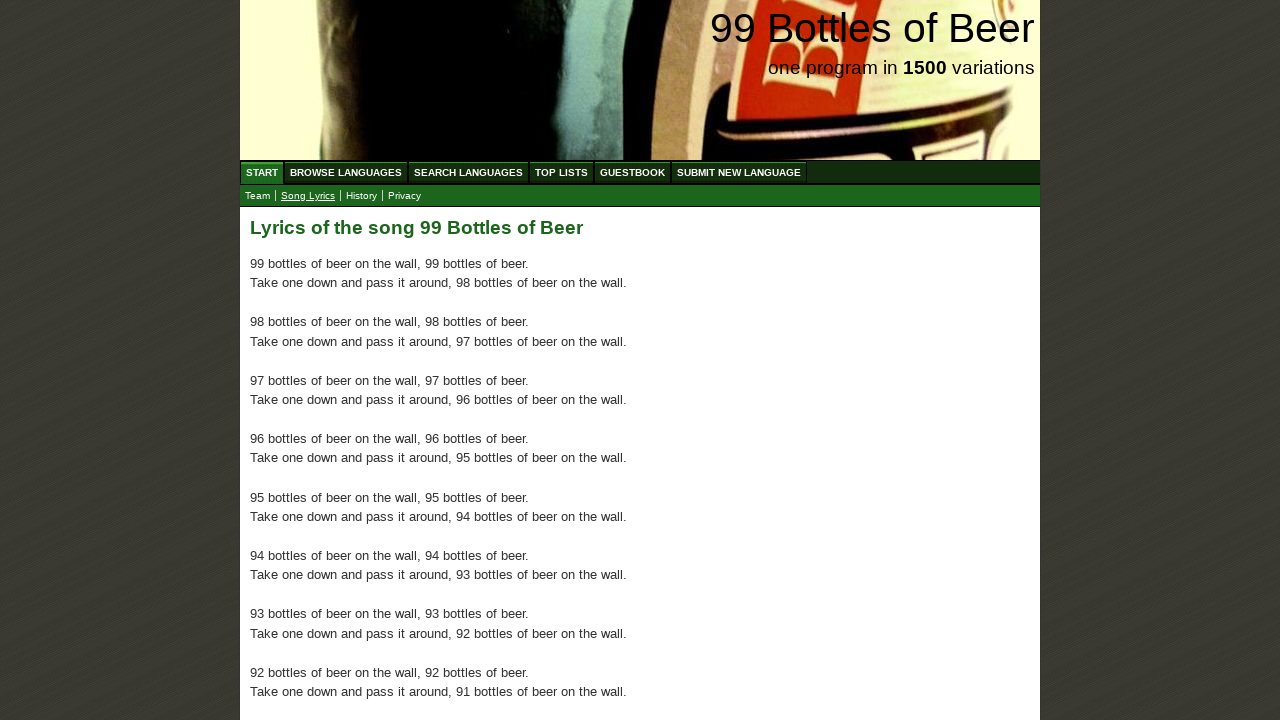

Read lyrics paragraph 43 of 100
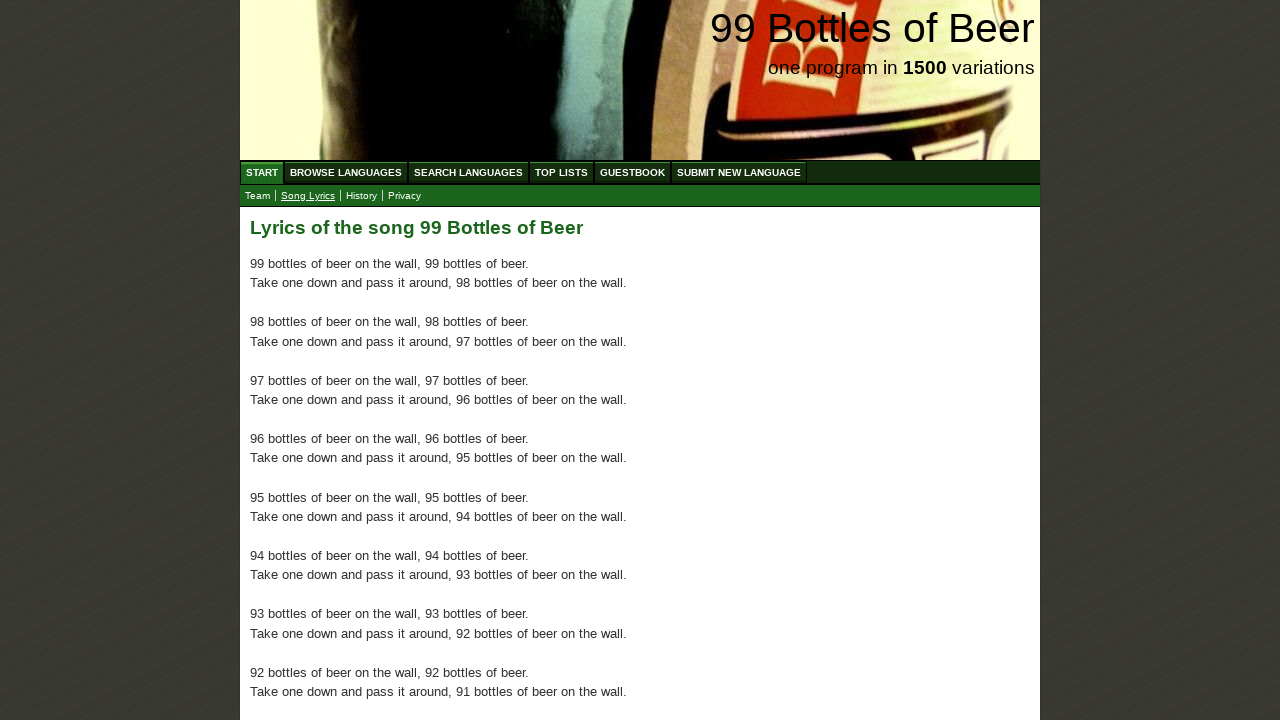

Read lyrics paragraph 44 of 100
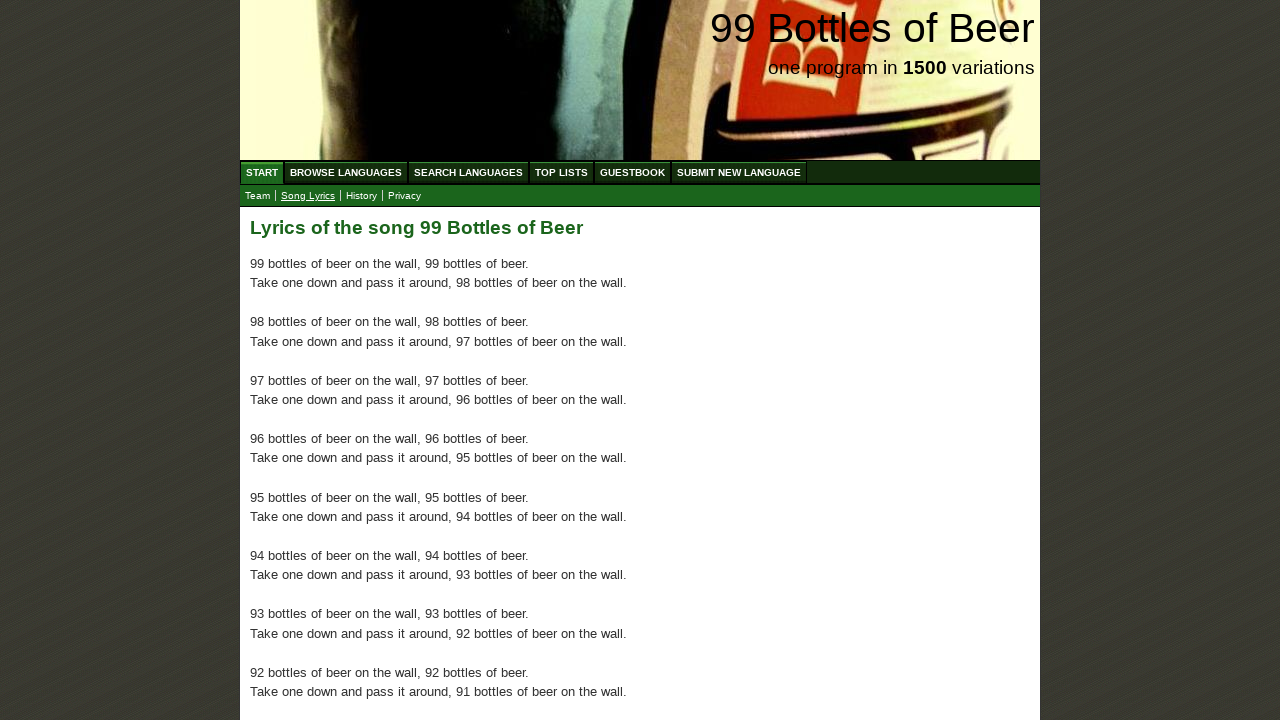

Read lyrics paragraph 45 of 100
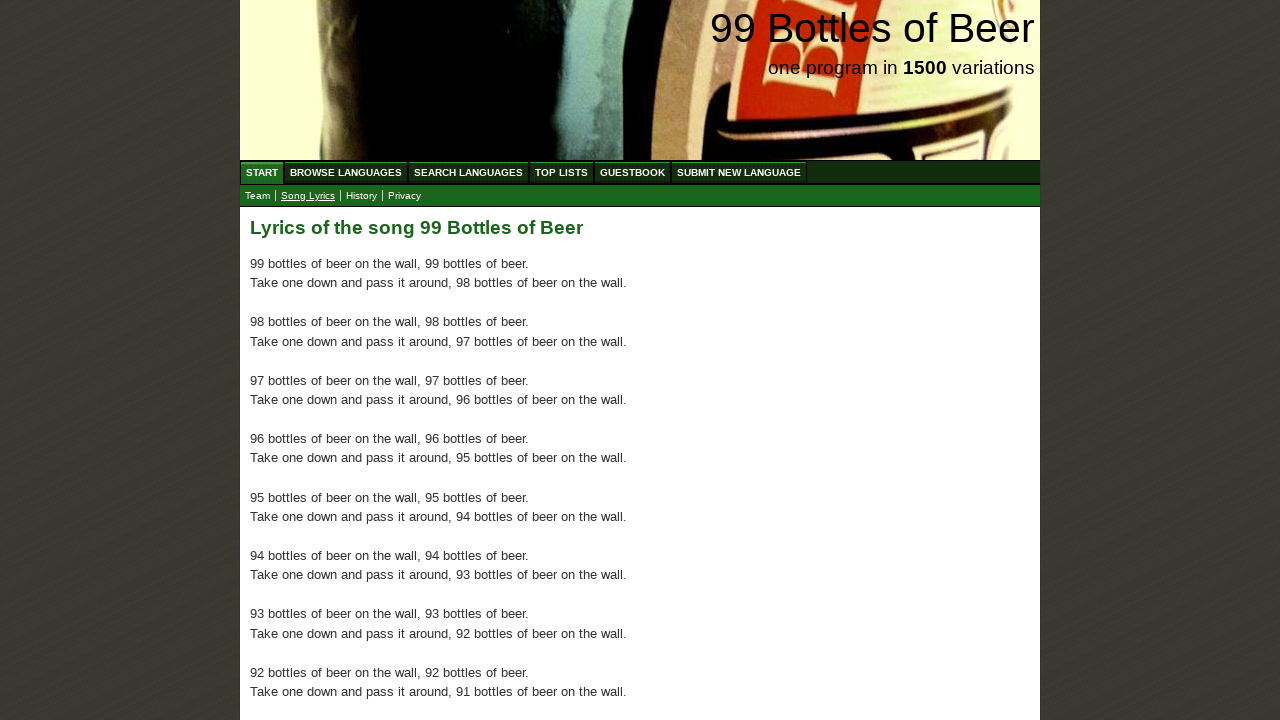

Read lyrics paragraph 46 of 100
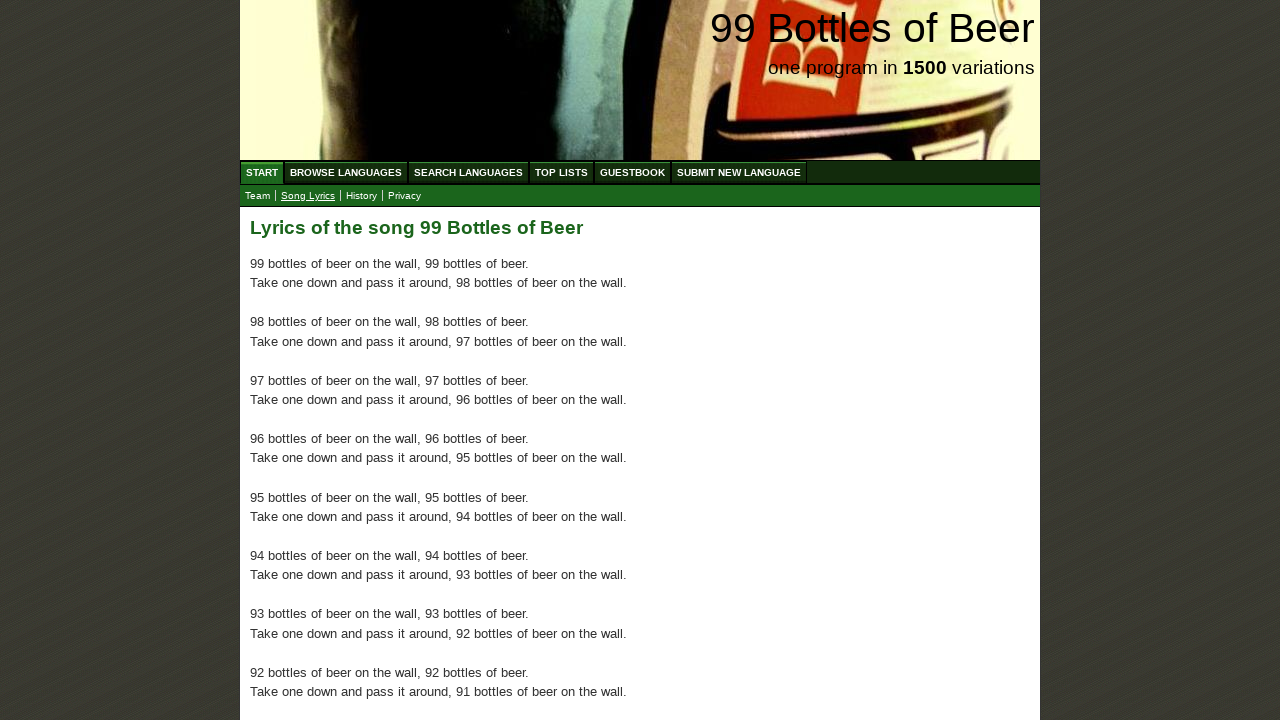

Read lyrics paragraph 47 of 100
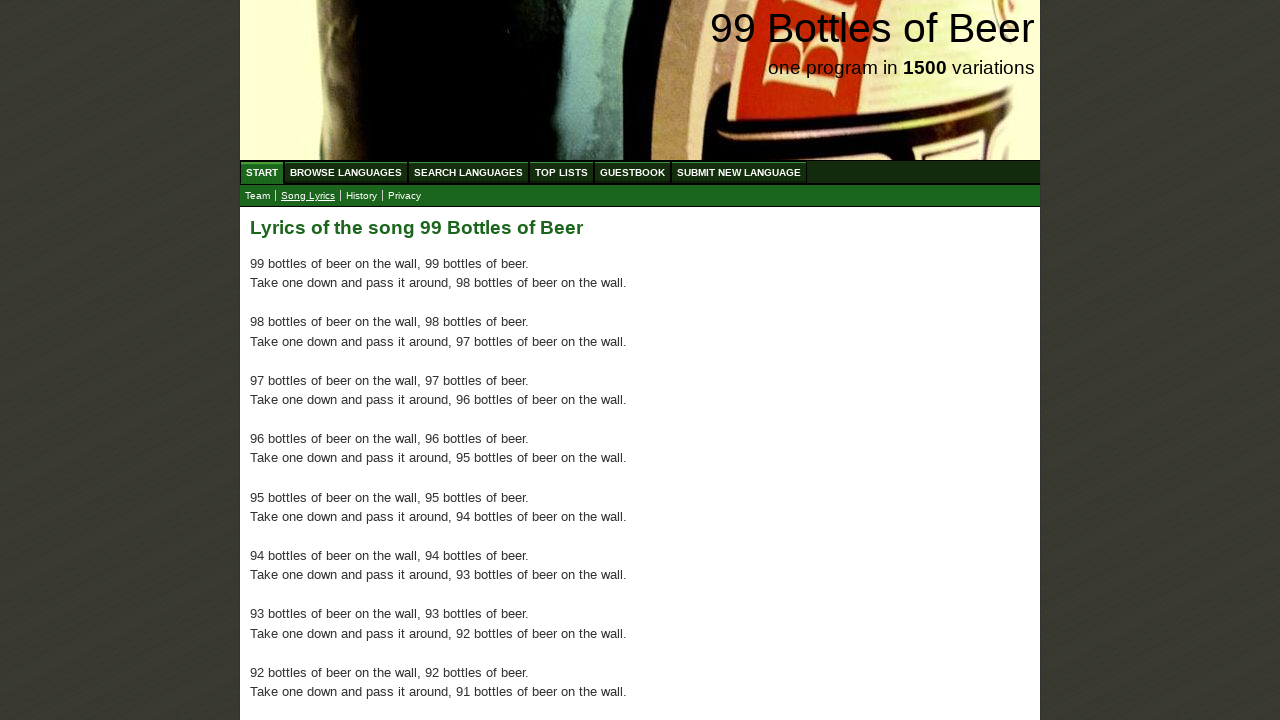

Read lyrics paragraph 48 of 100
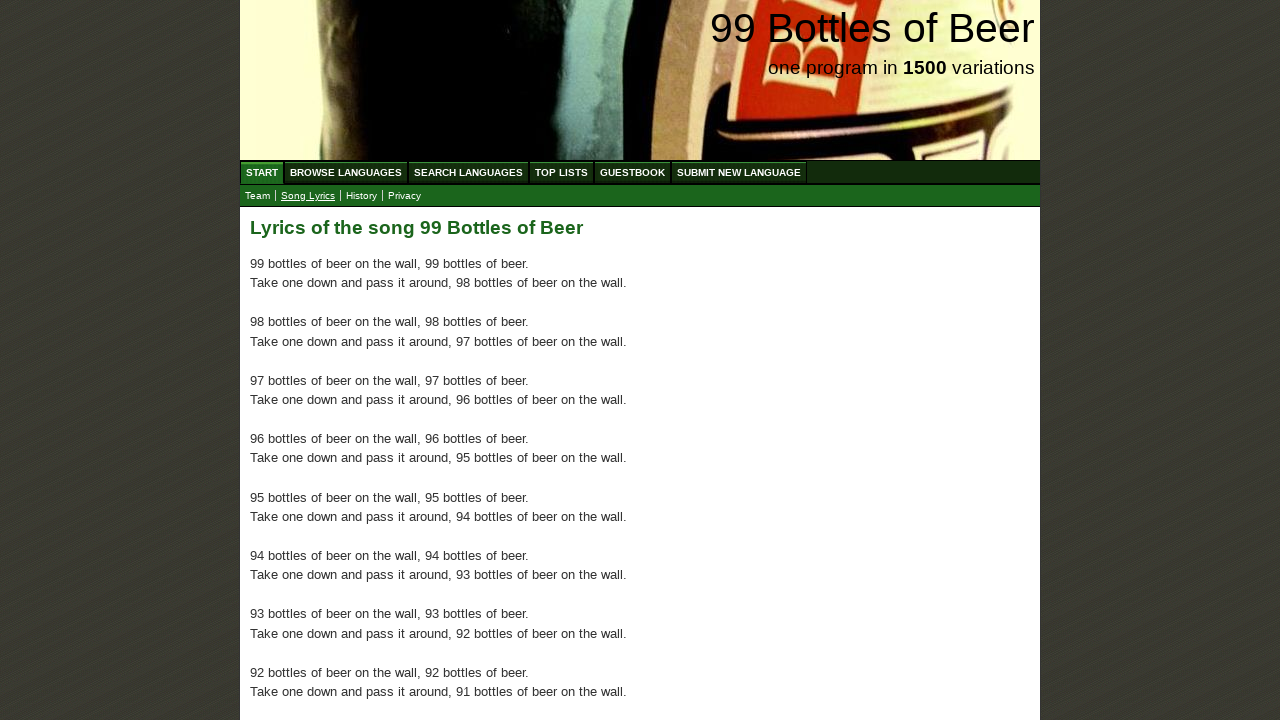

Read lyrics paragraph 49 of 100
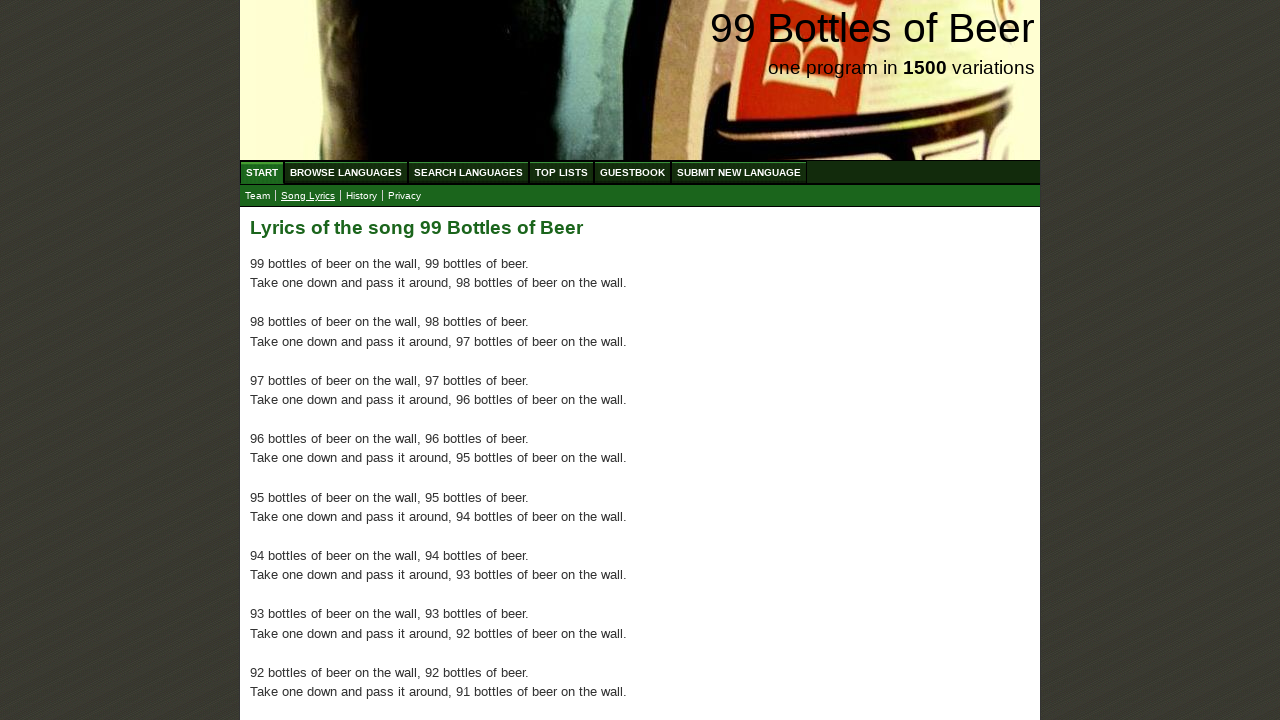

Read lyrics paragraph 50 of 100
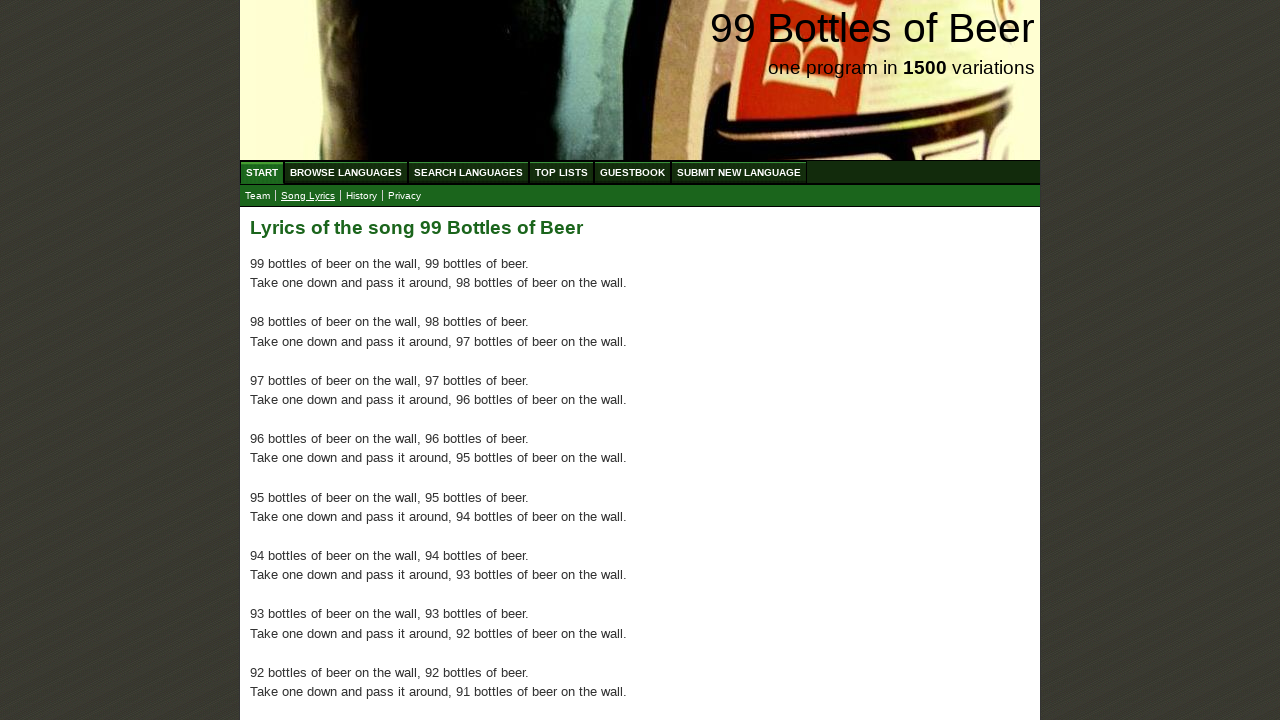

Read lyrics paragraph 51 of 100
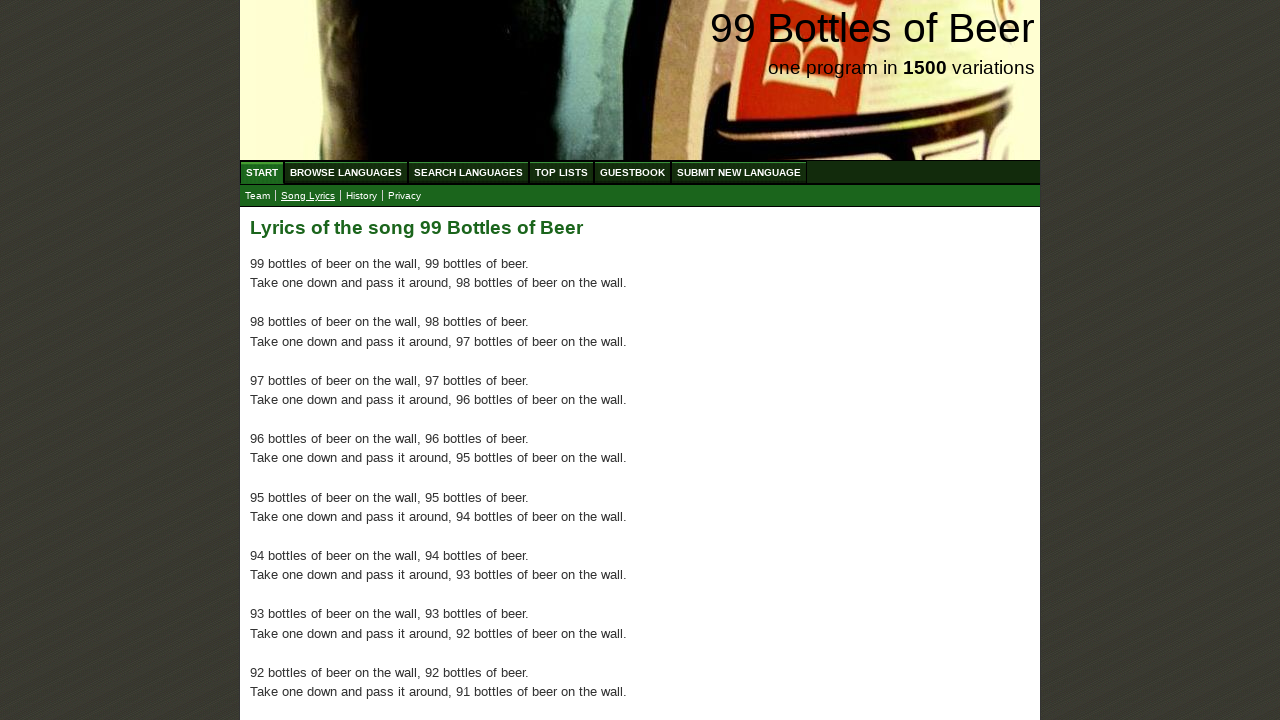

Read lyrics paragraph 52 of 100
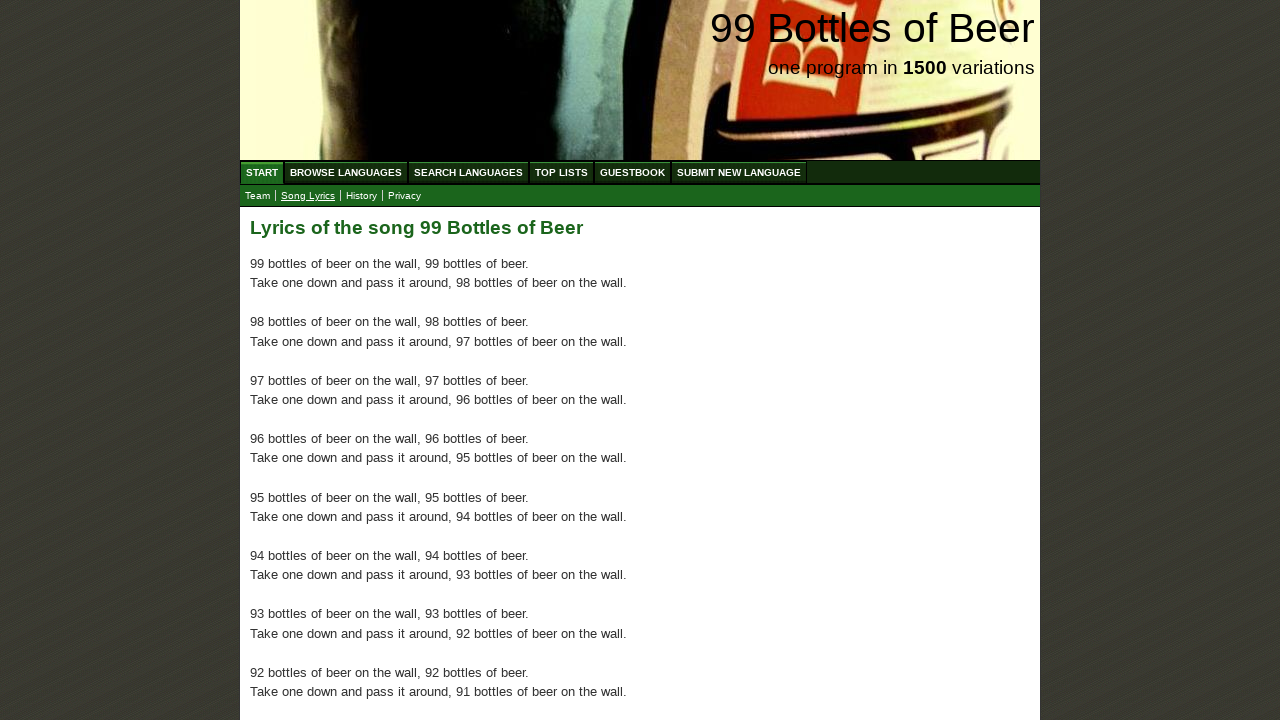

Read lyrics paragraph 53 of 100
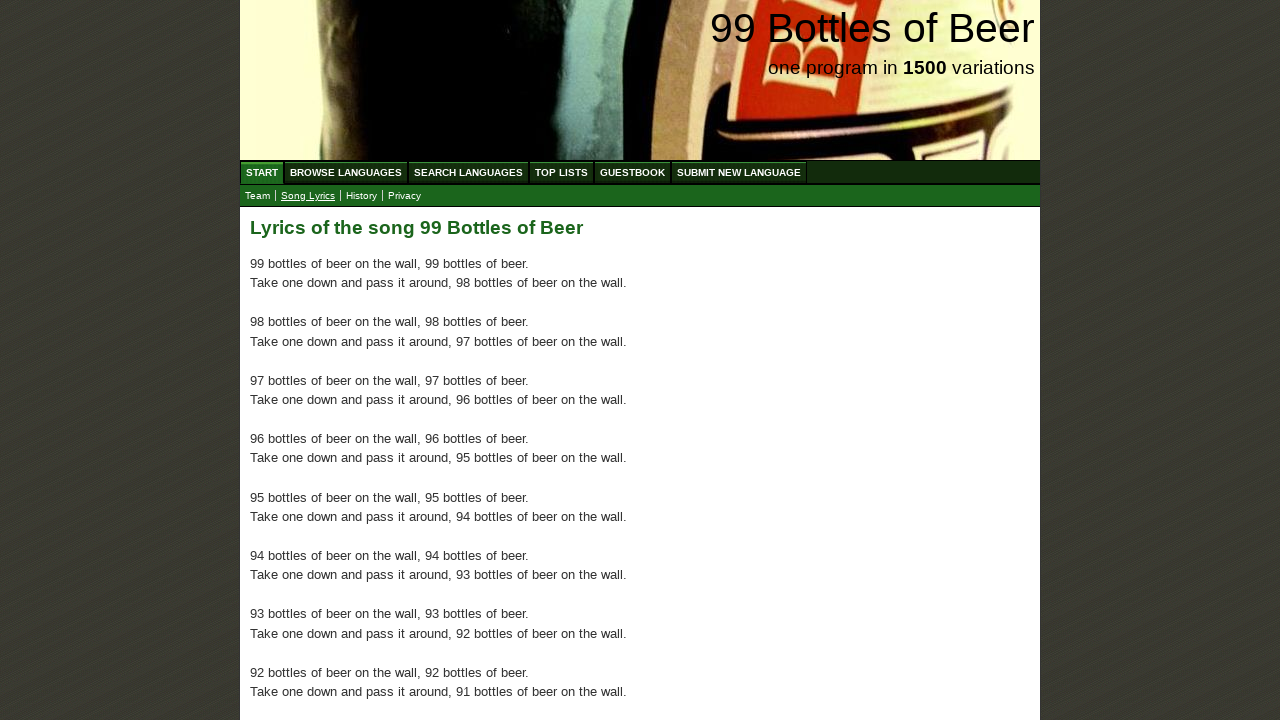

Read lyrics paragraph 54 of 100
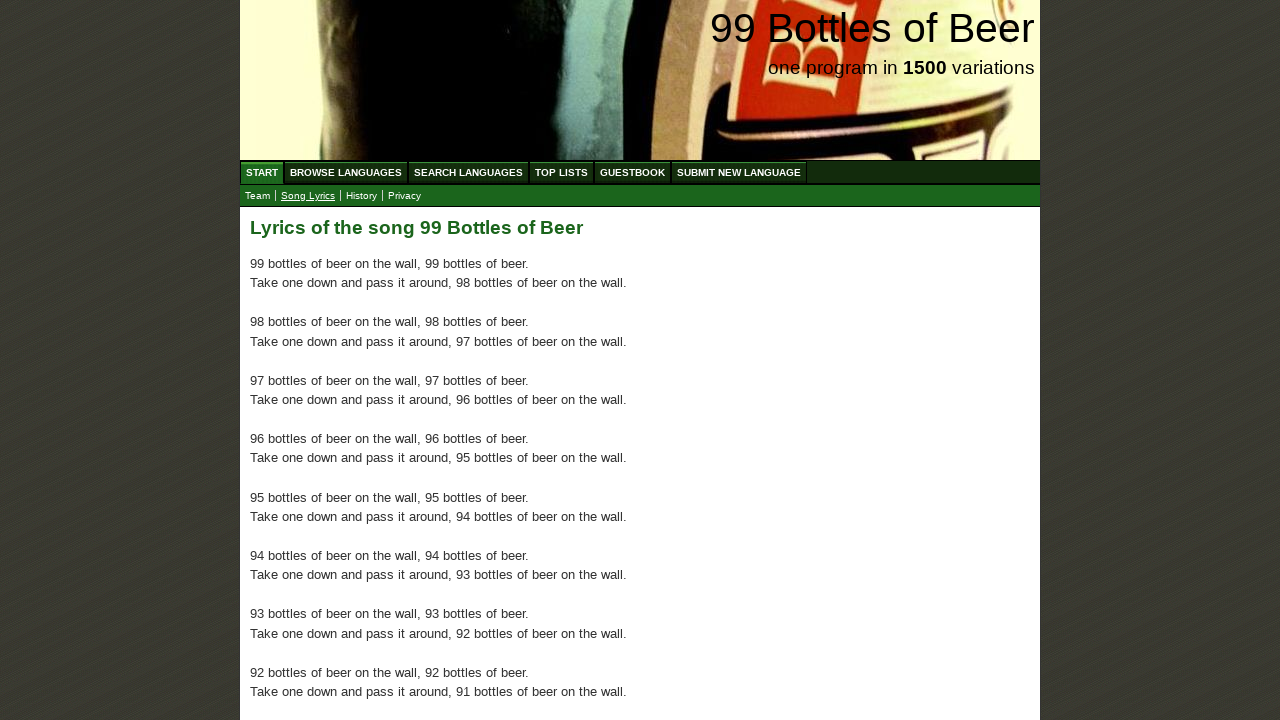

Read lyrics paragraph 55 of 100
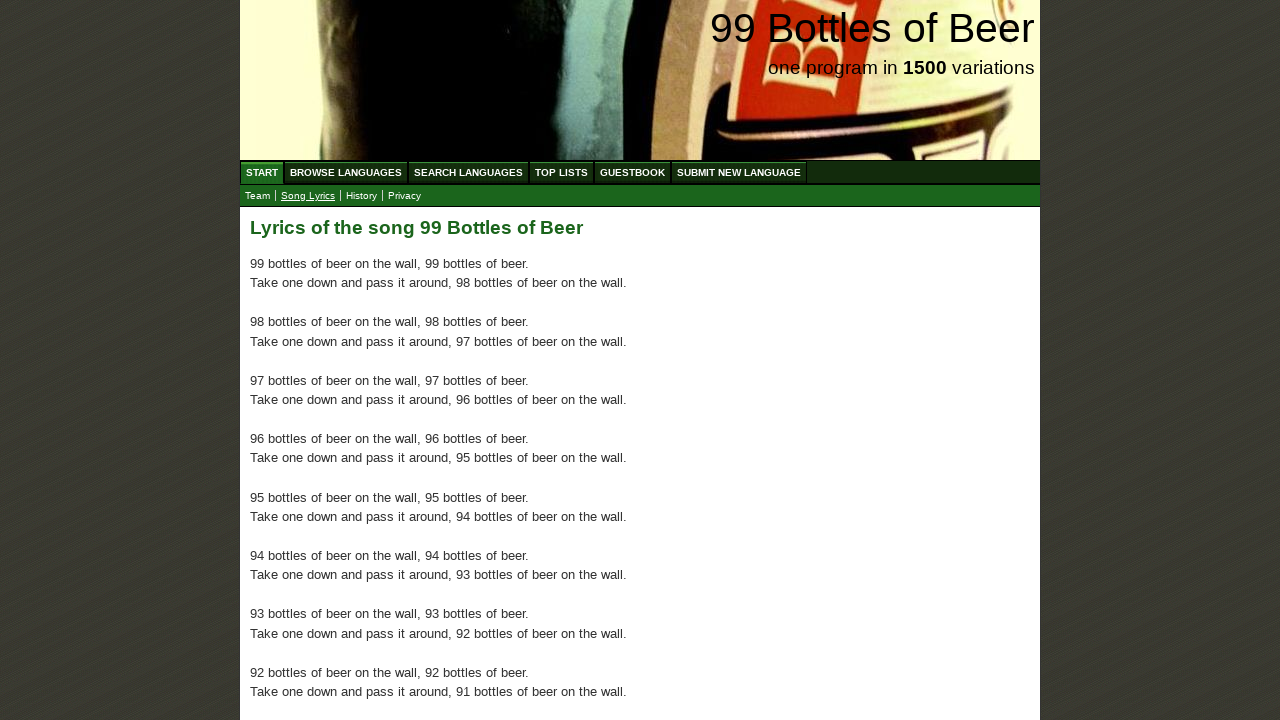

Read lyrics paragraph 56 of 100
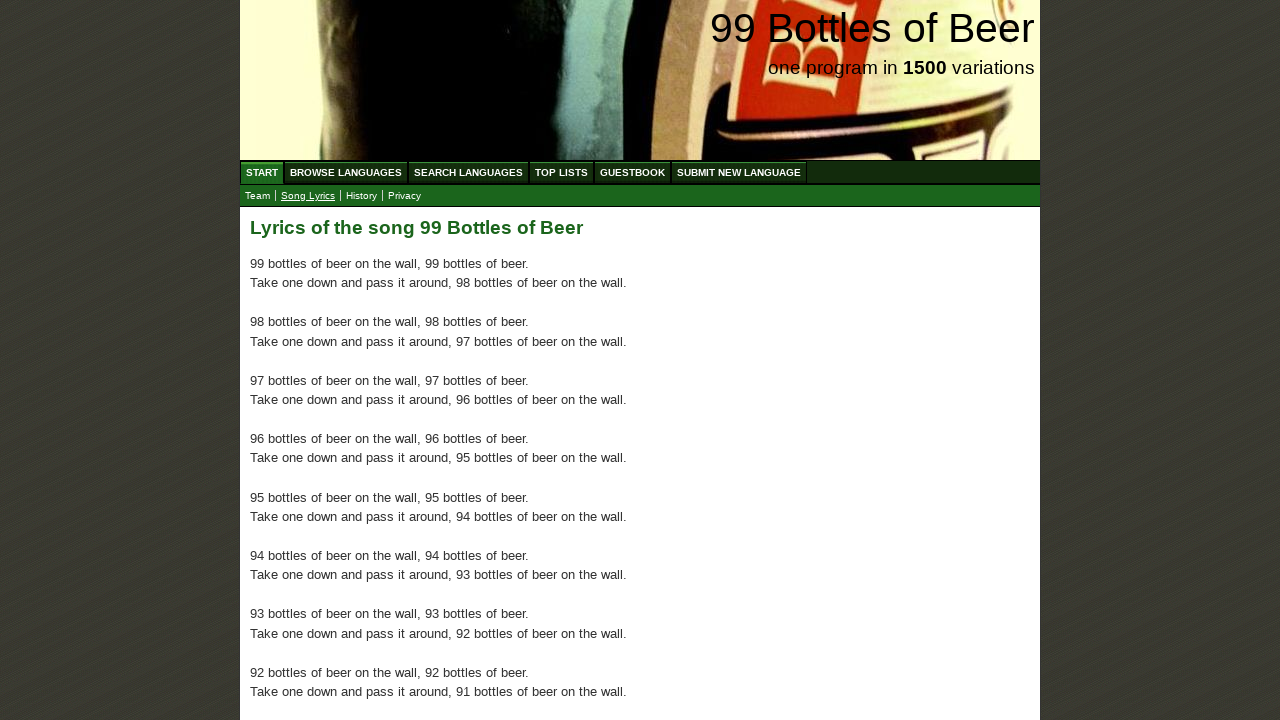

Read lyrics paragraph 57 of 100
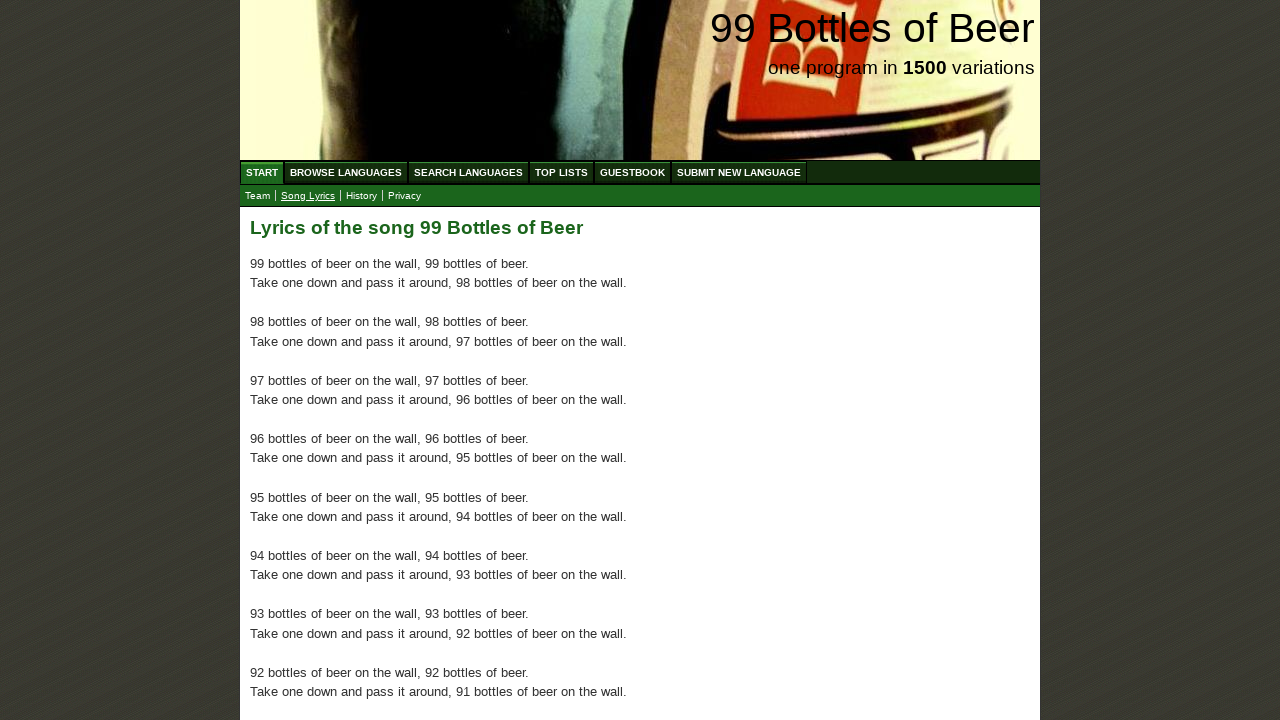

Read lyrics paragraph 58 of 100
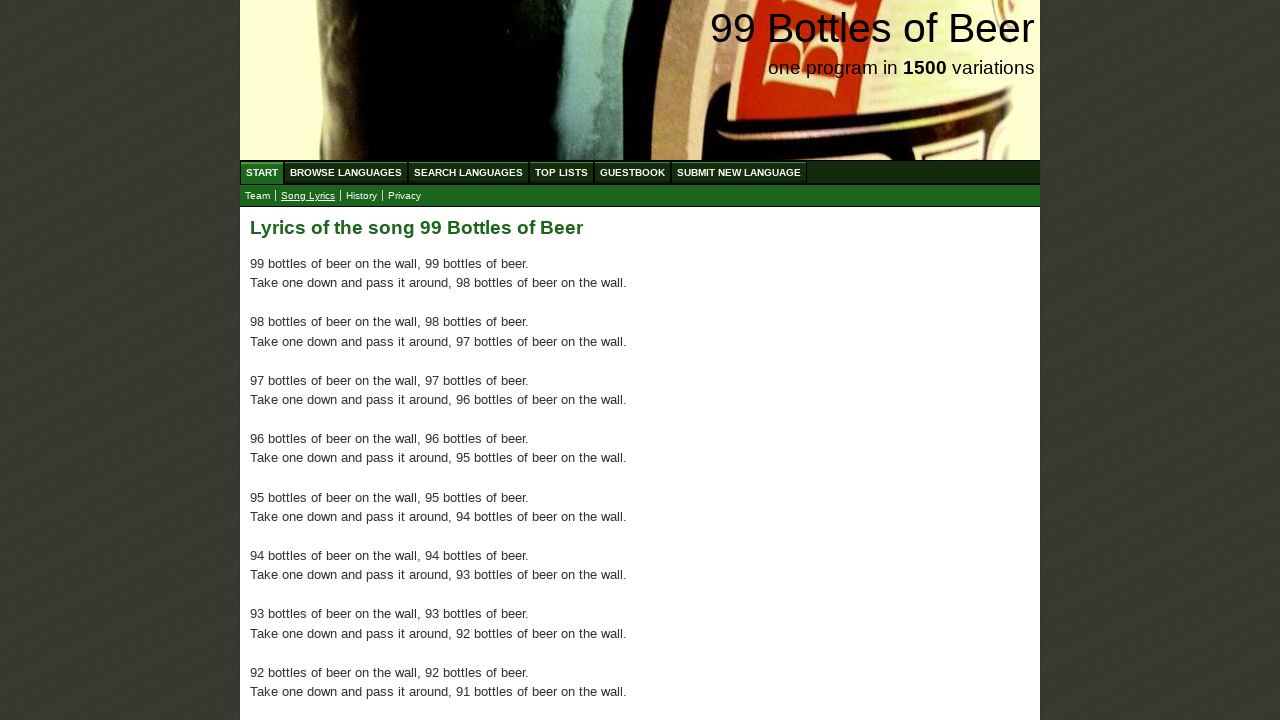

Read lyrics paragraph 59 of 100
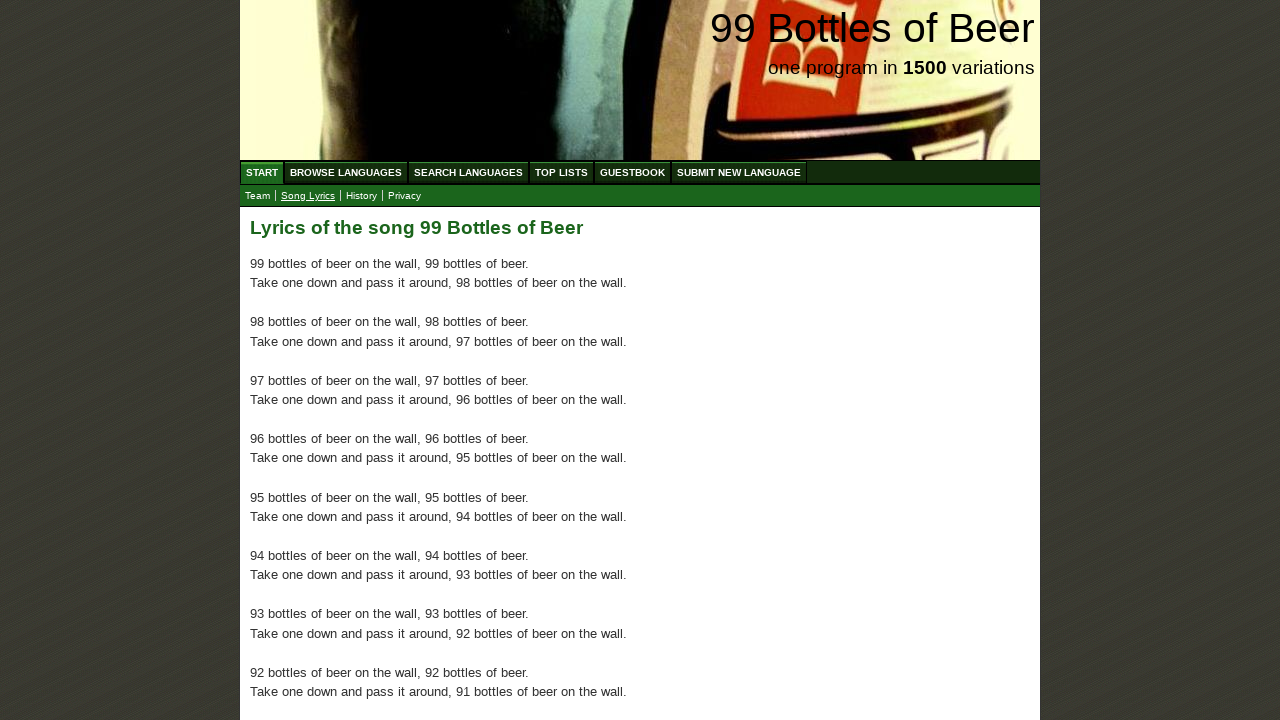

Read lyrics paragraph 60 of 100
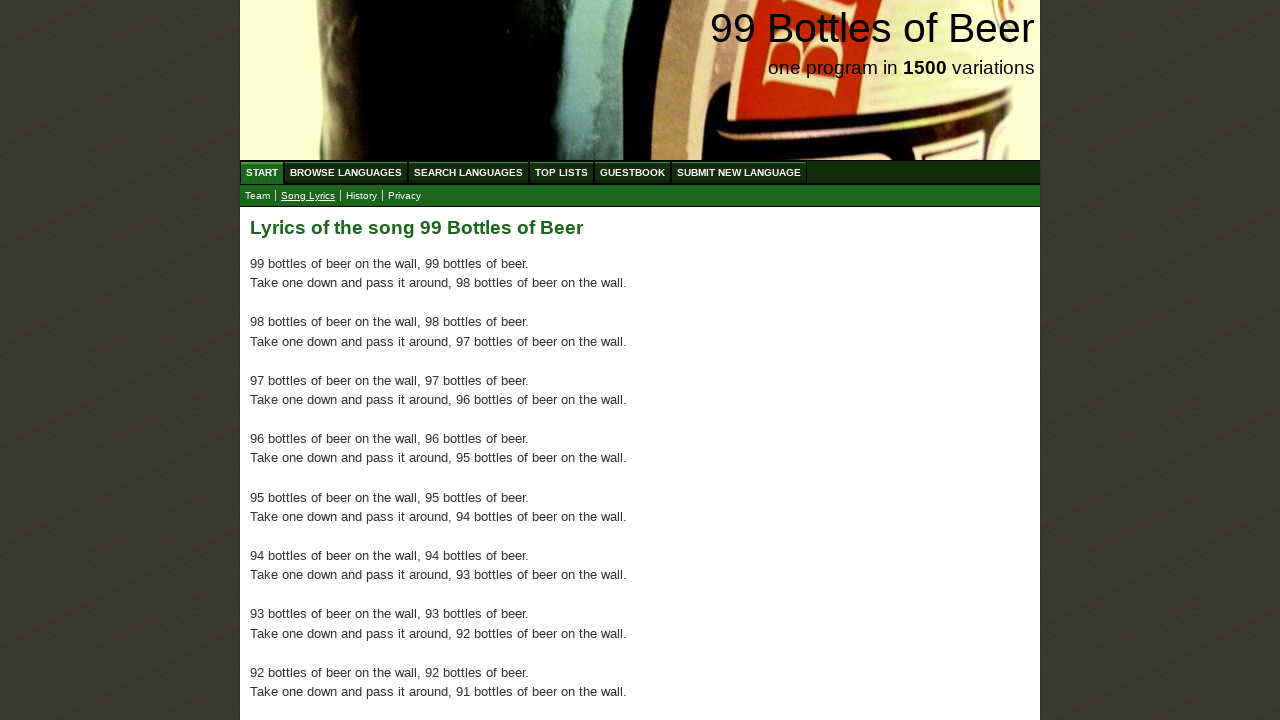

Read lyrics paragraph 61 of 100
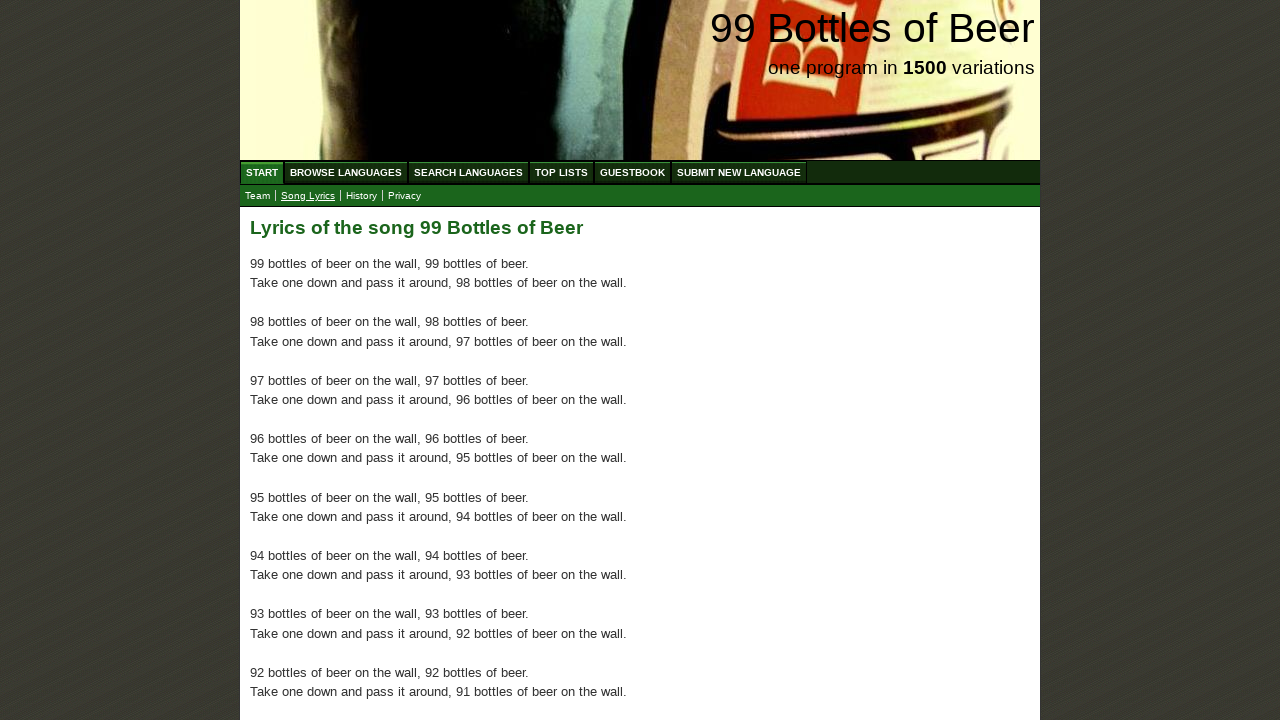

Read lyrics paragraph 62 of 100
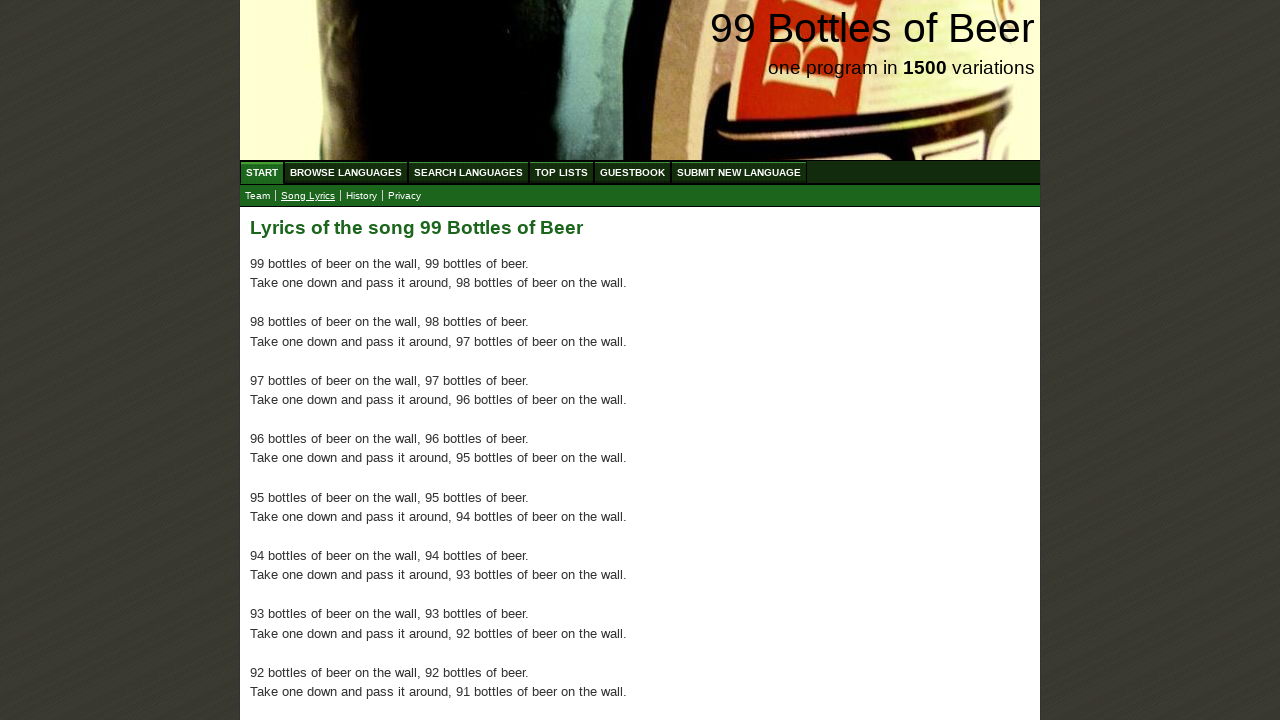

Read lyrics paragraph 63 of 100
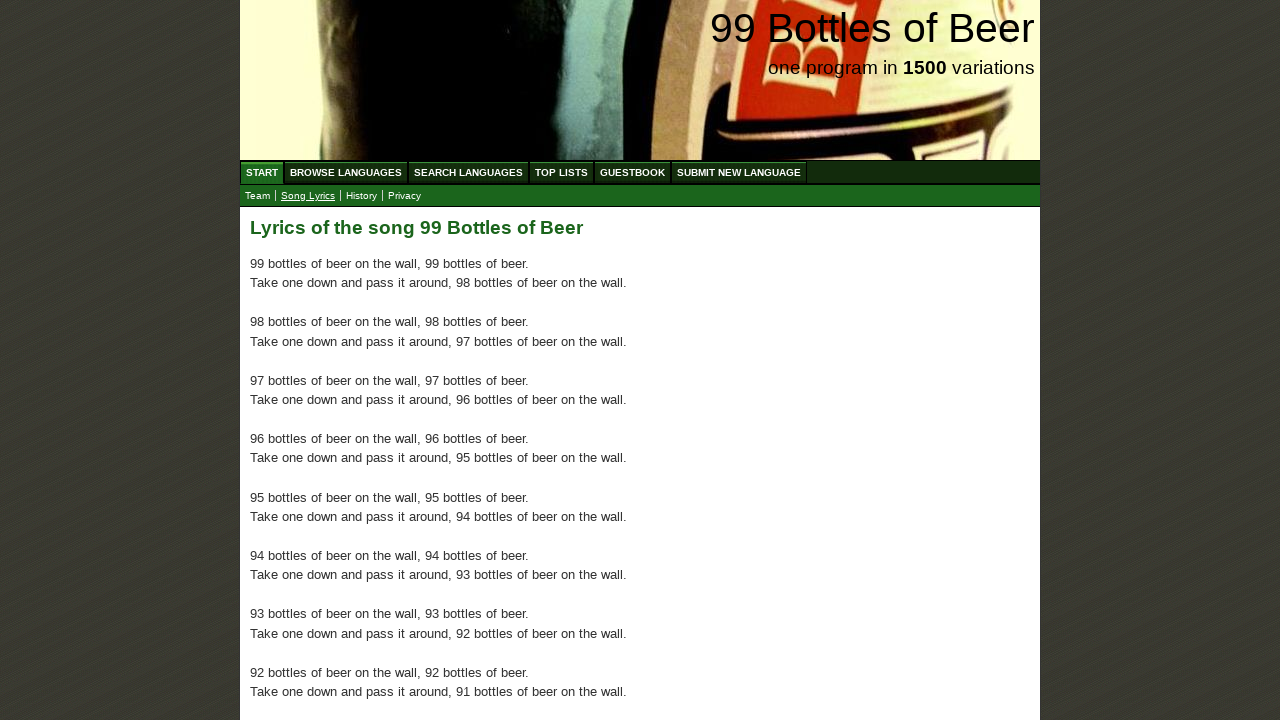

Read lyrics paragraph 64 of 100
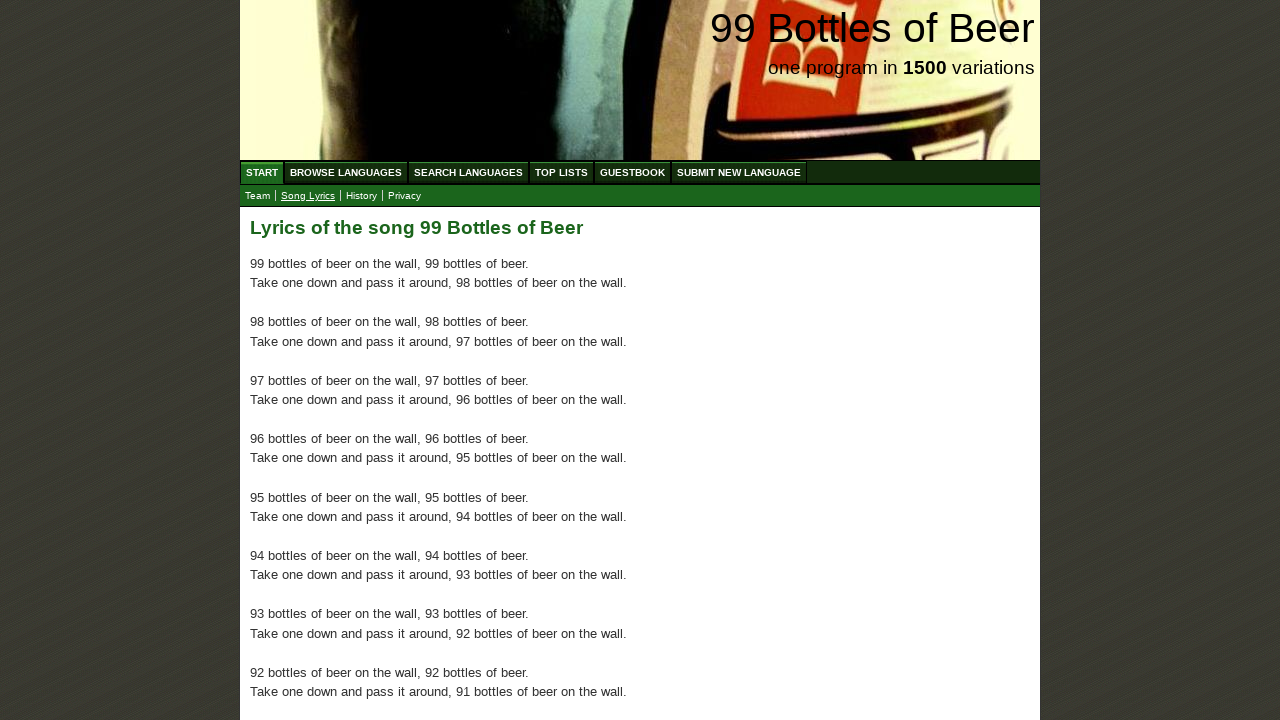

Read lyrics paragraph 65 of 100
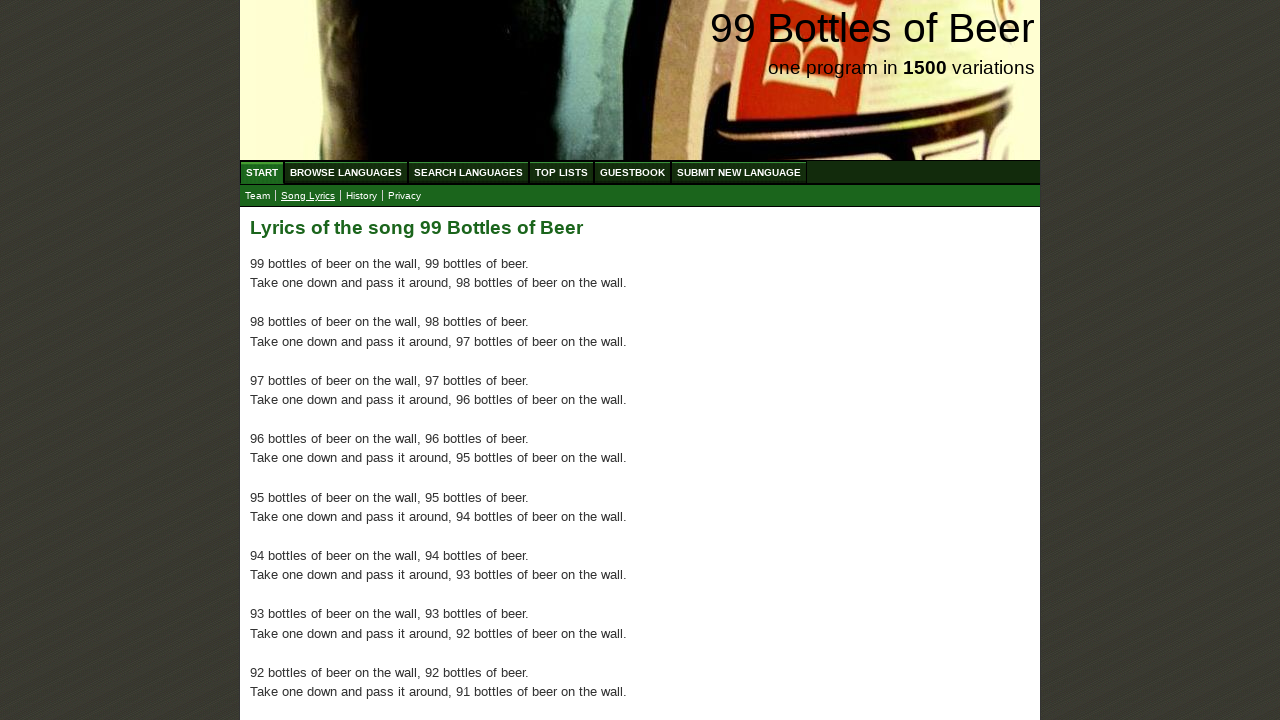

Read lyrics paragraph 66 of 100
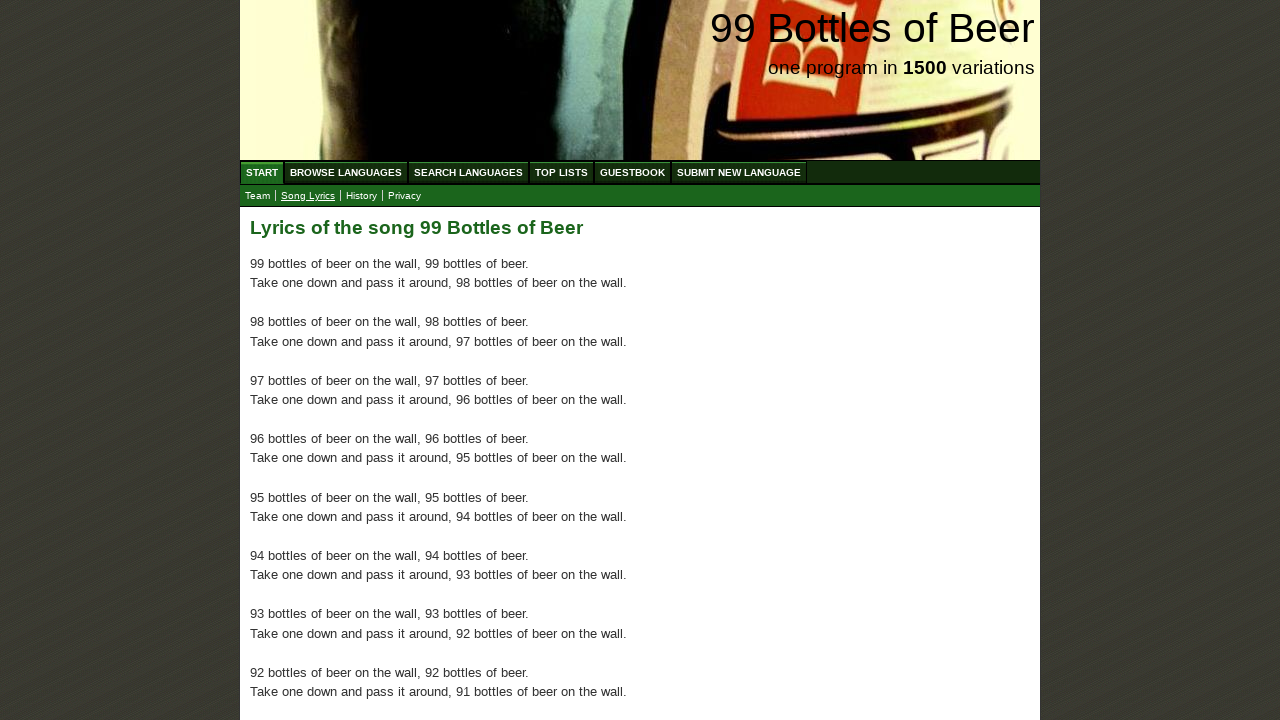

Read lyrics paragraph 67 of 100
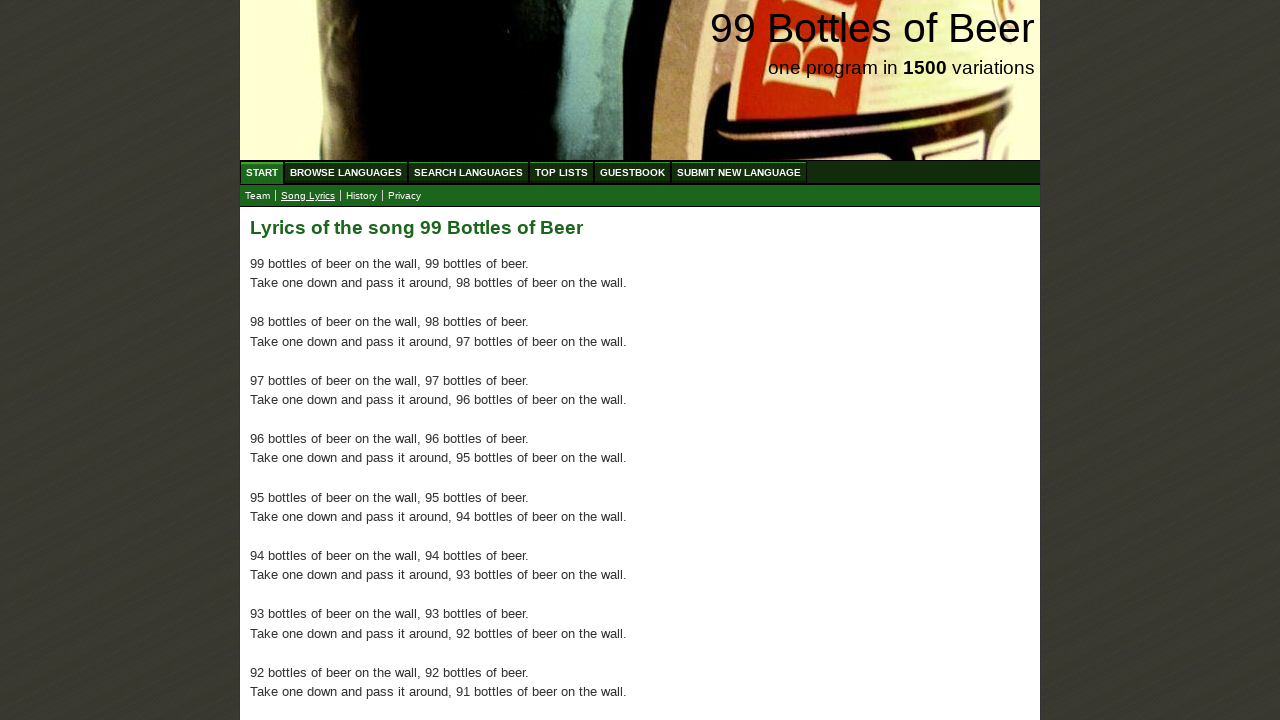

Read lyrics paragraph 68 of 100
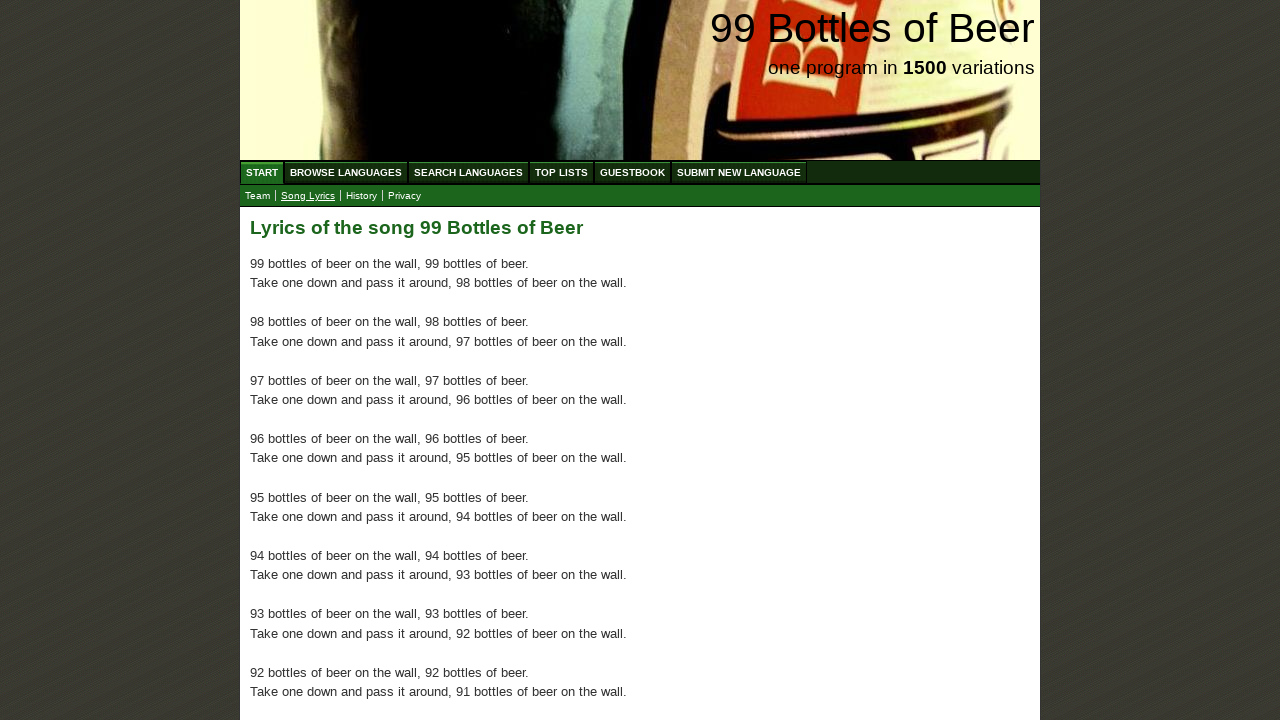

Read lyrics paragraph 69 of 100
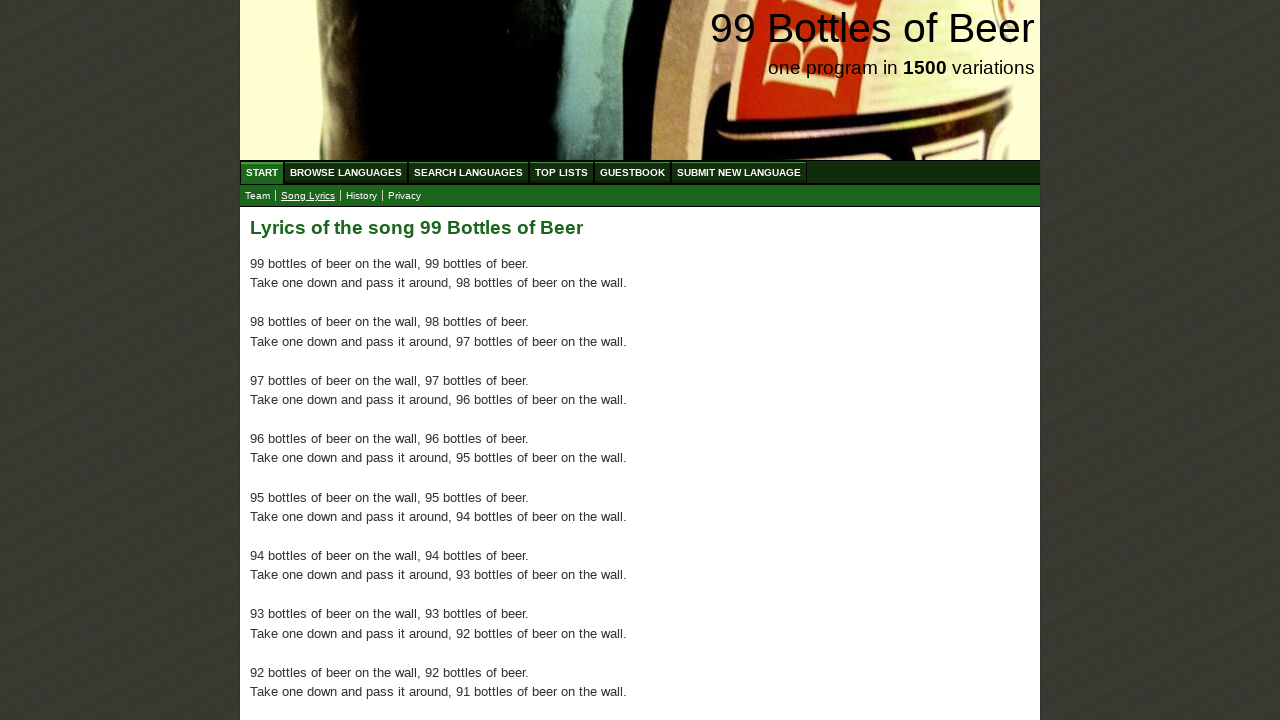

Read lyrics paragraph 70 of 100
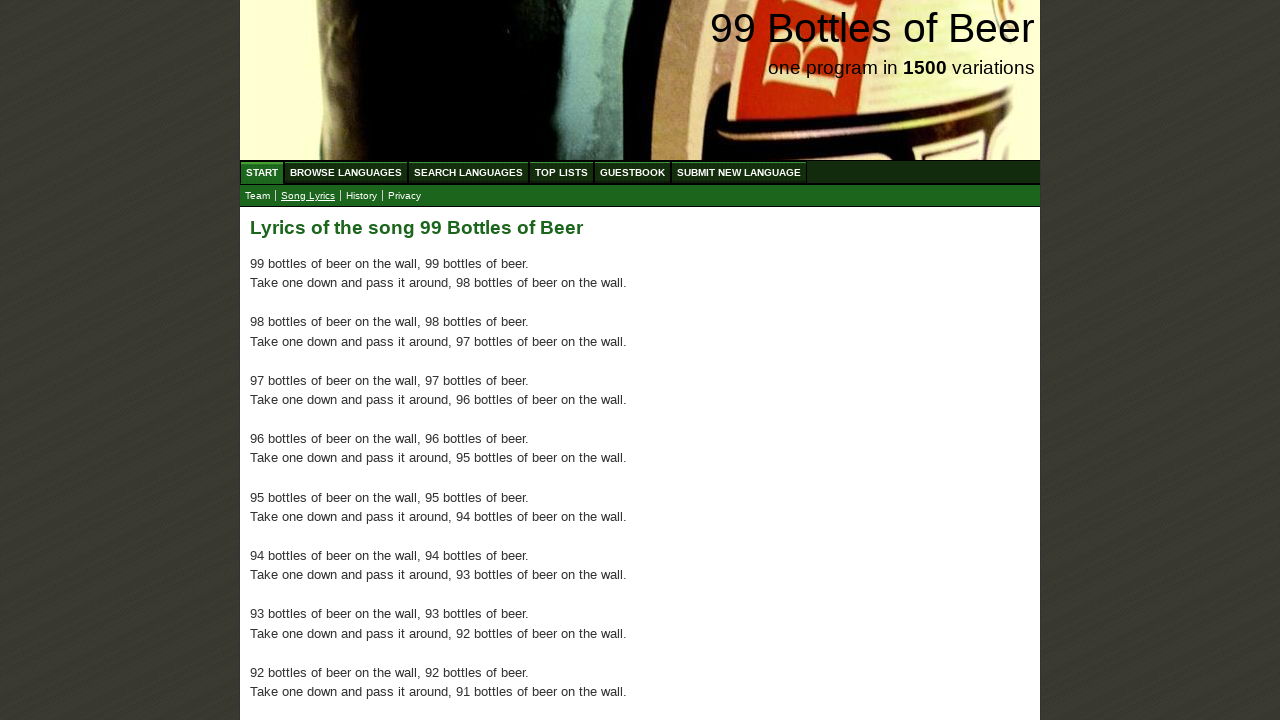

Read lyrics paragraph 71 of 100
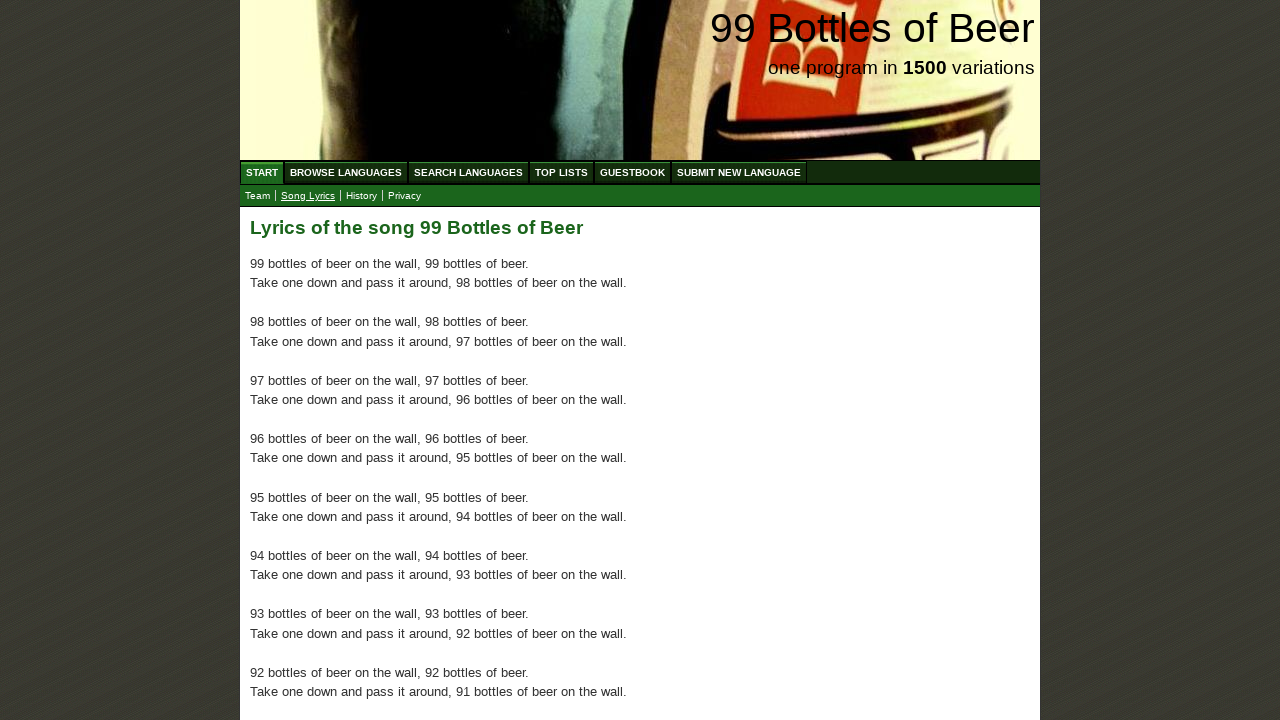

Read lyrics paragraph 72 of 100
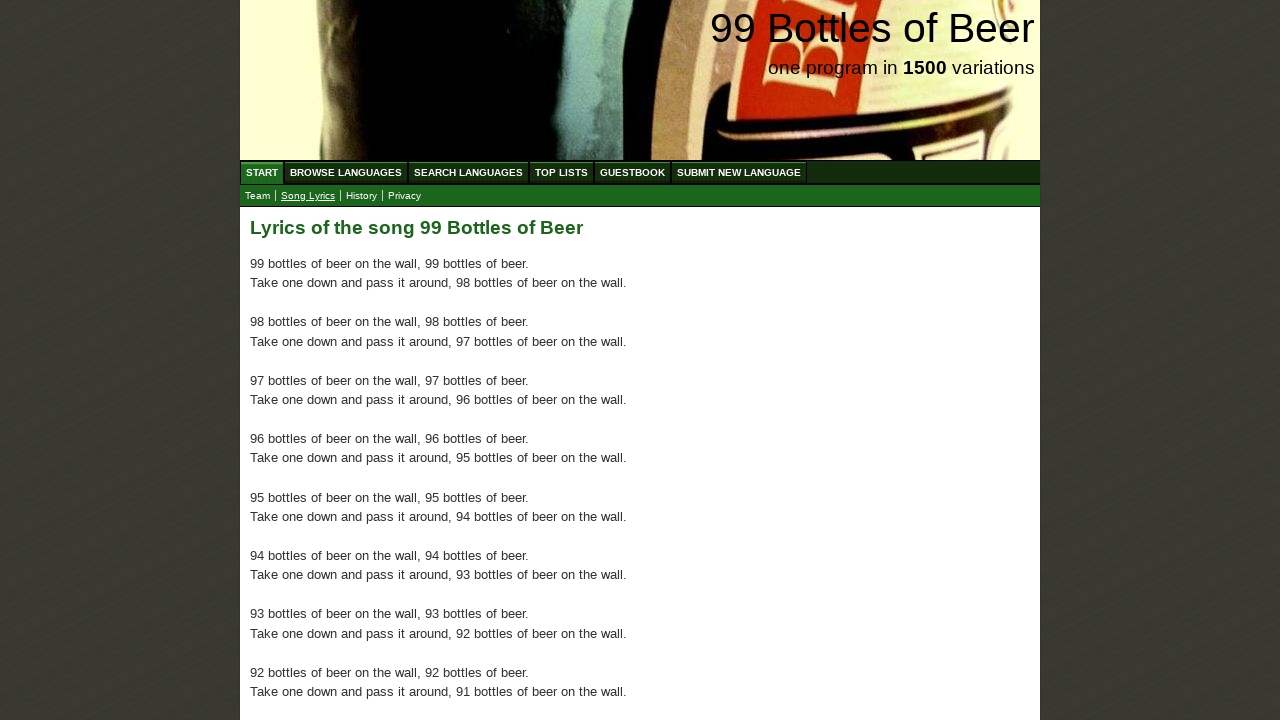

Read lyrics paragraph 73 of 100
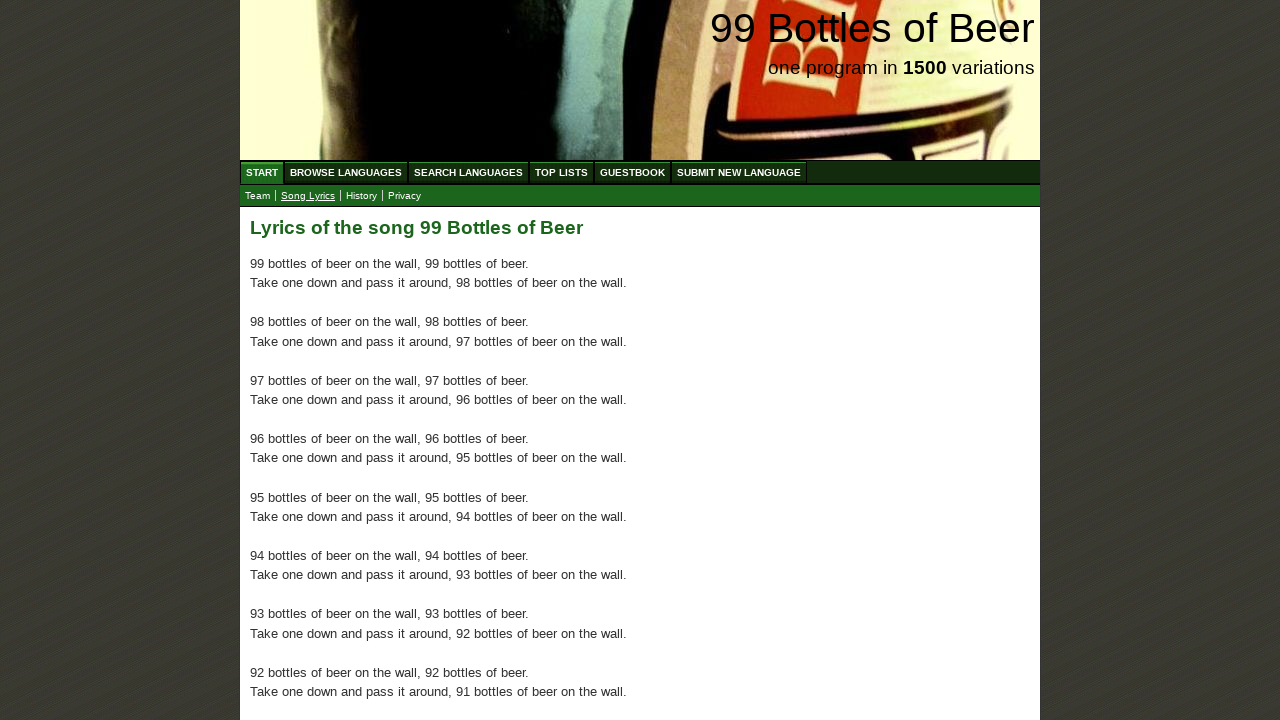

Read lyrics paragraph 74 of 100
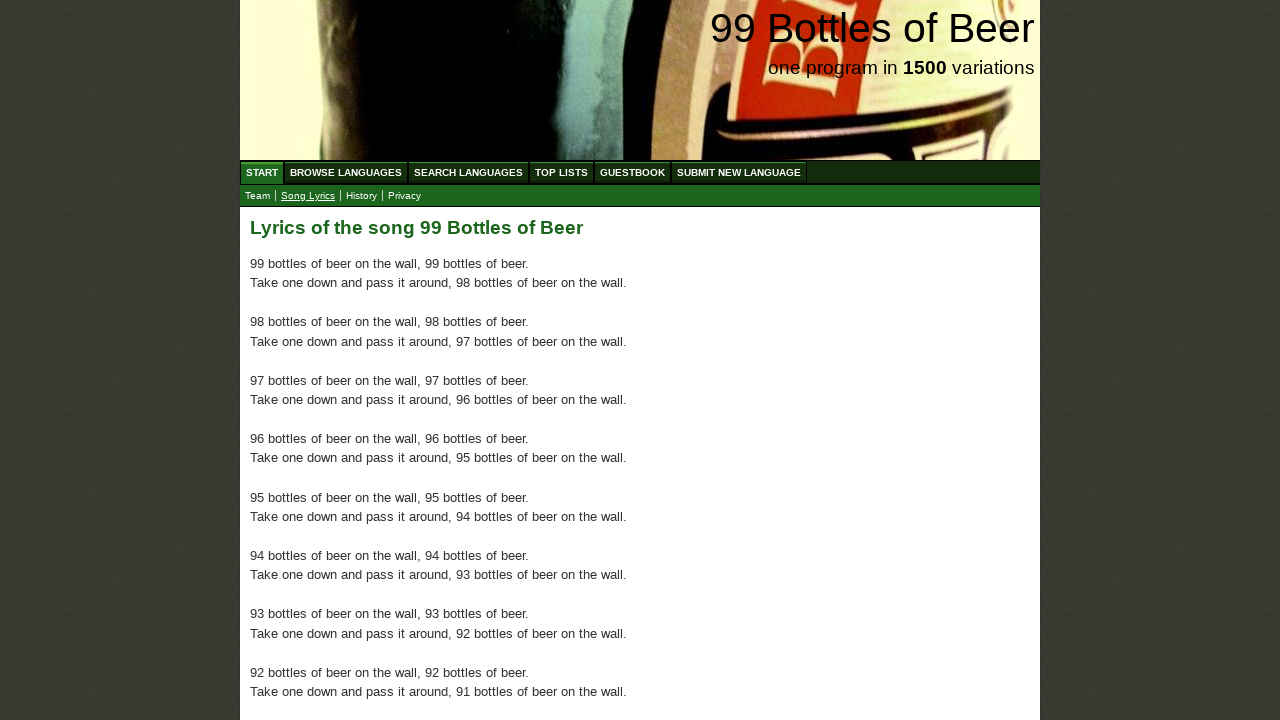

Read lyrics paragraph 75 of 100
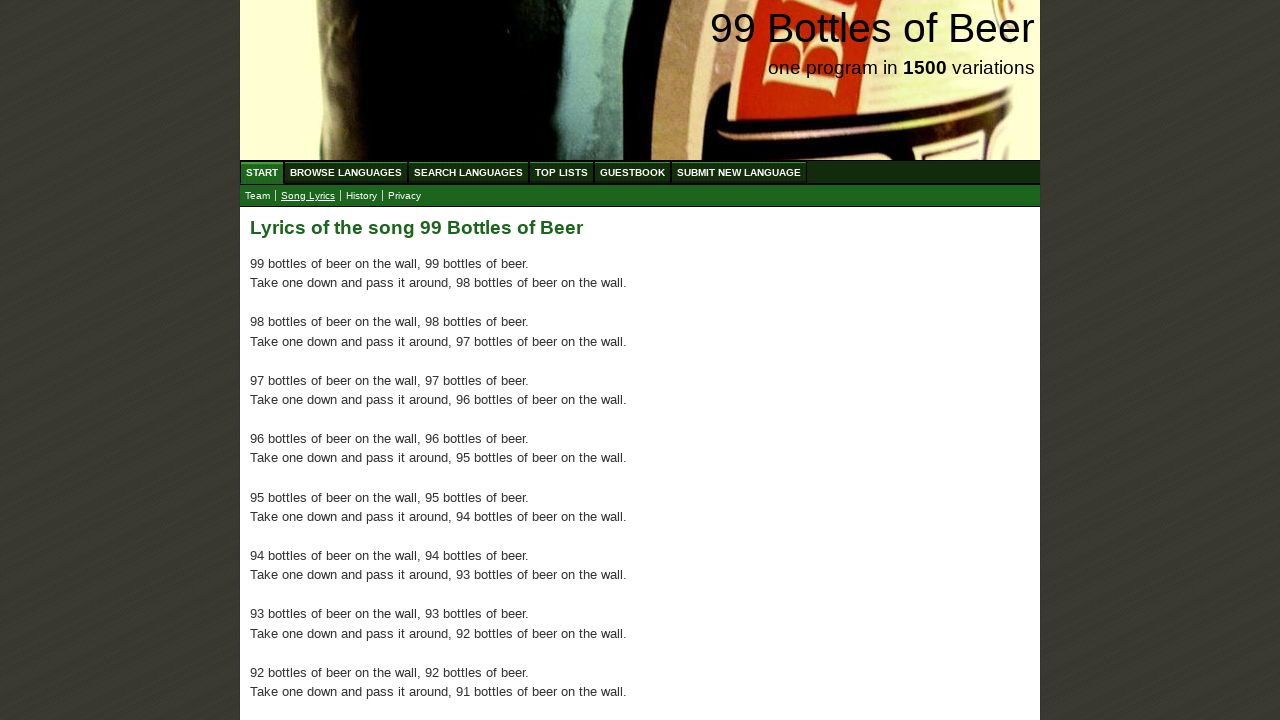

Read lyrics paragraph 76 of 100
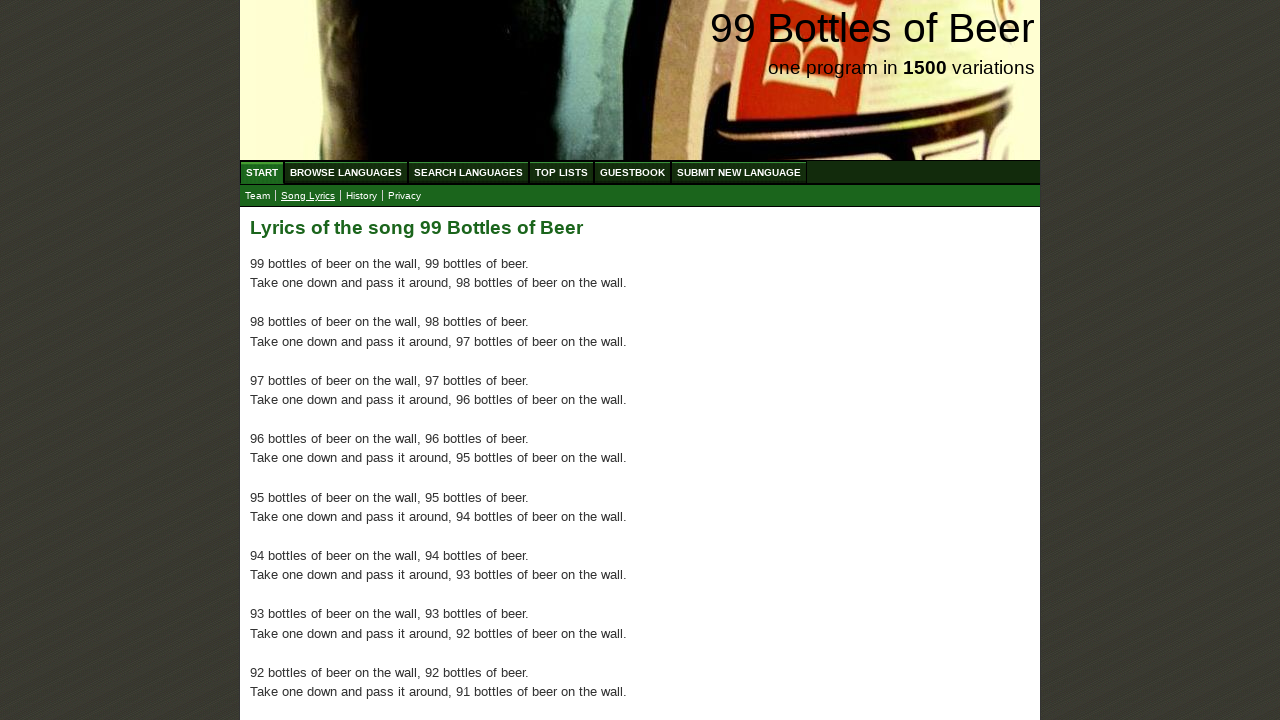

Read lyrics paragraph 77 of 100
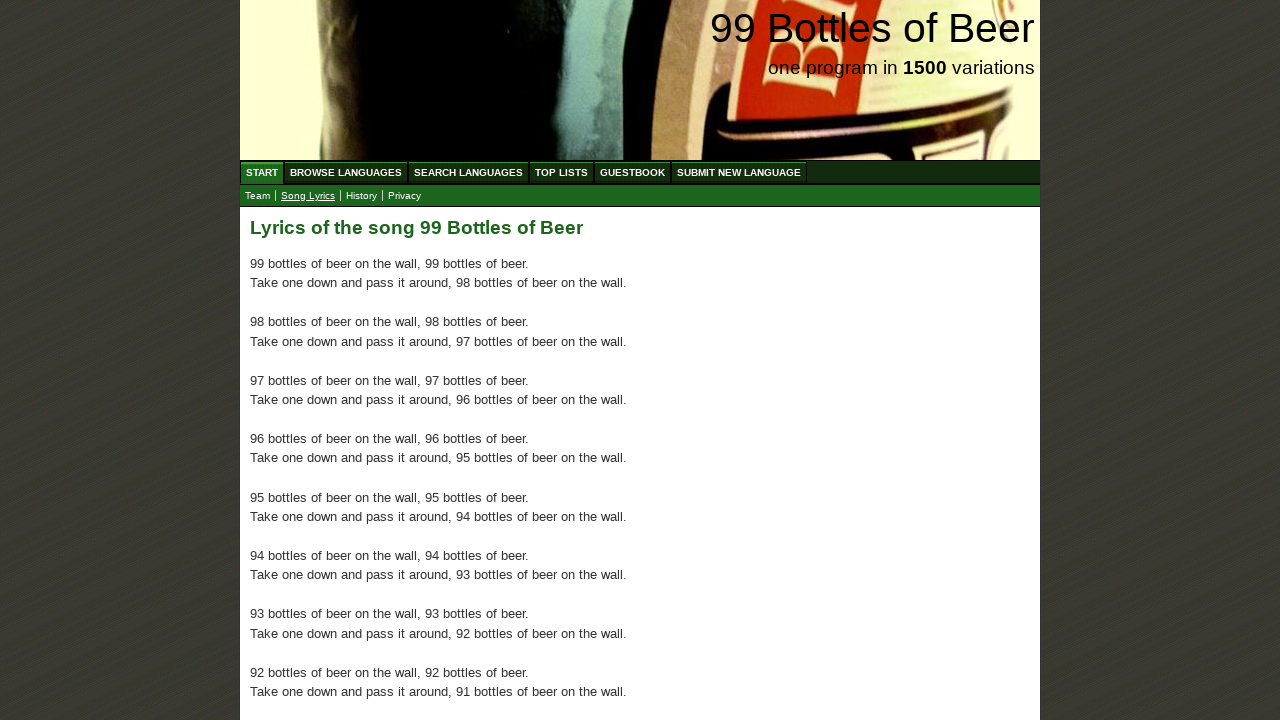

Read lyrics paragraph 78 of 100
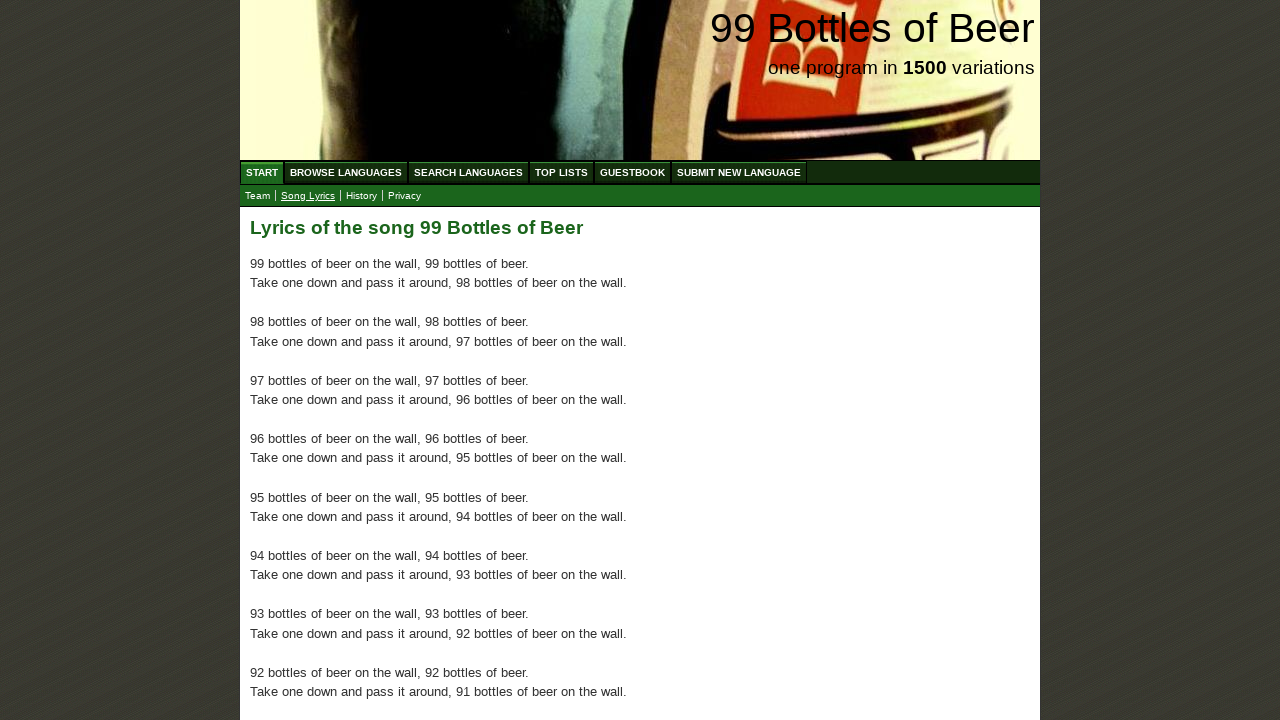

Read lyrics paragraph 79 of 100
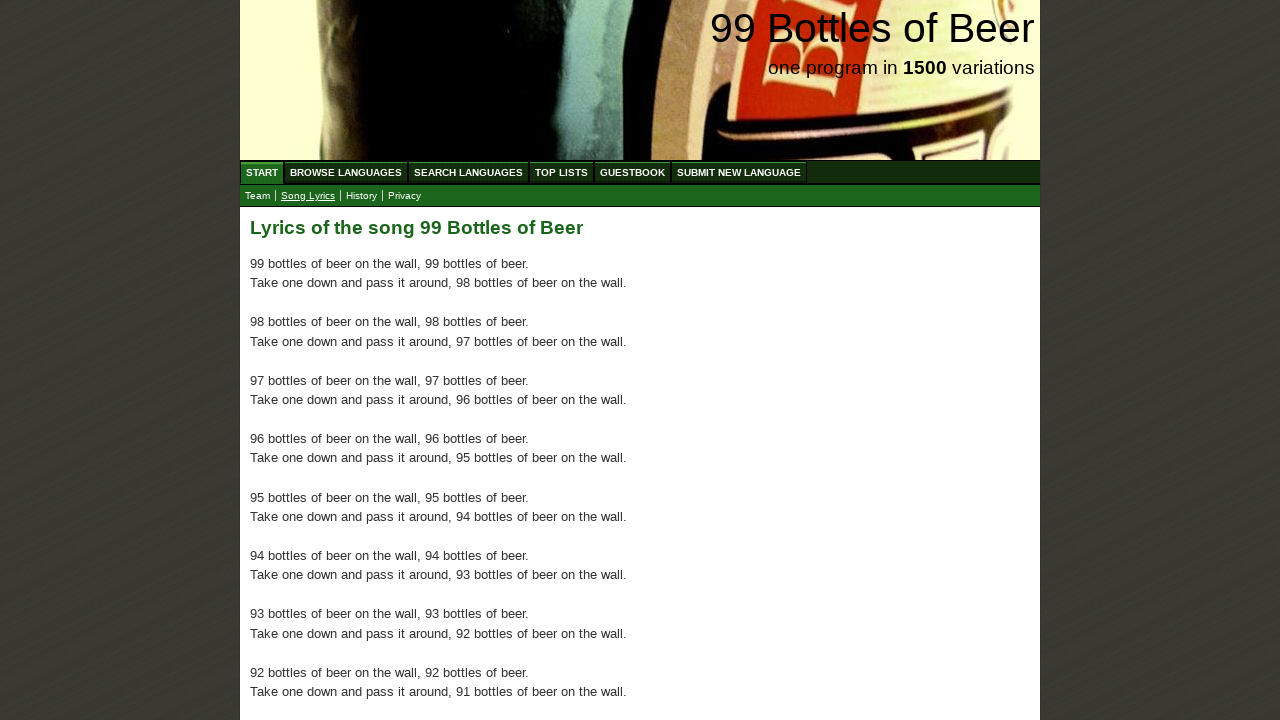

Read lyrics paragraph 80 of 100
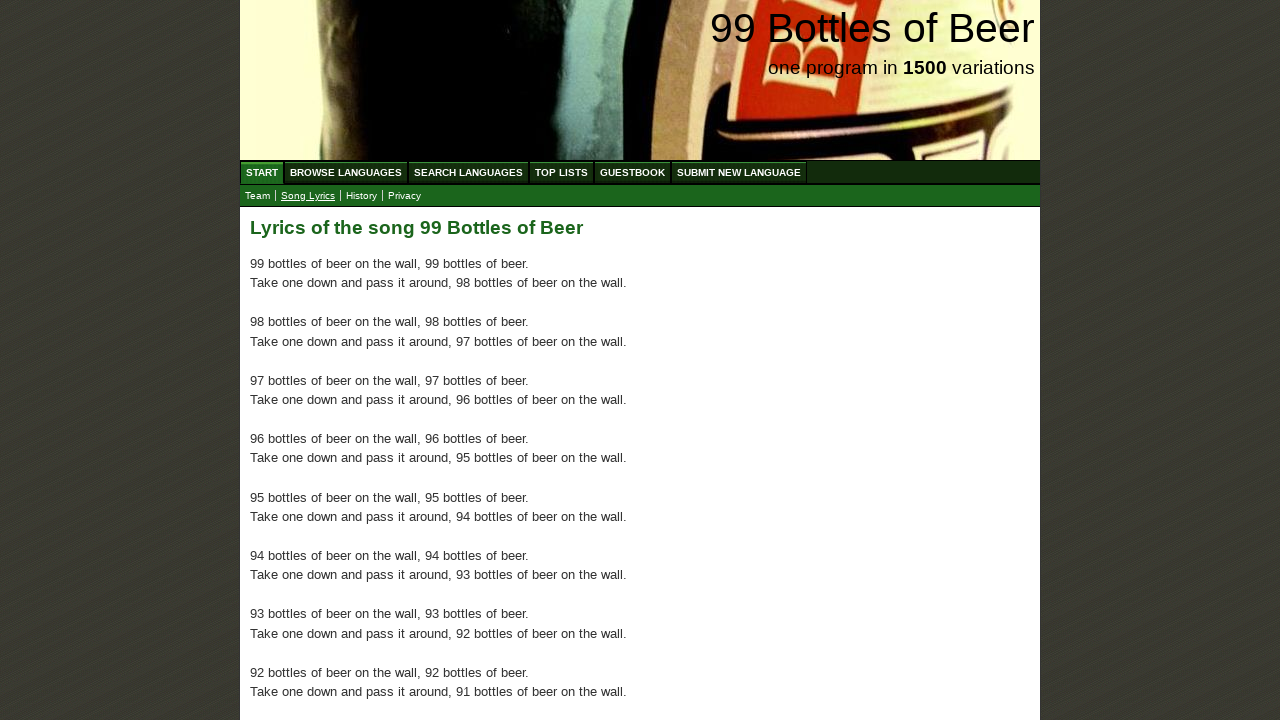

Read lyrics paragraph 81 of 100
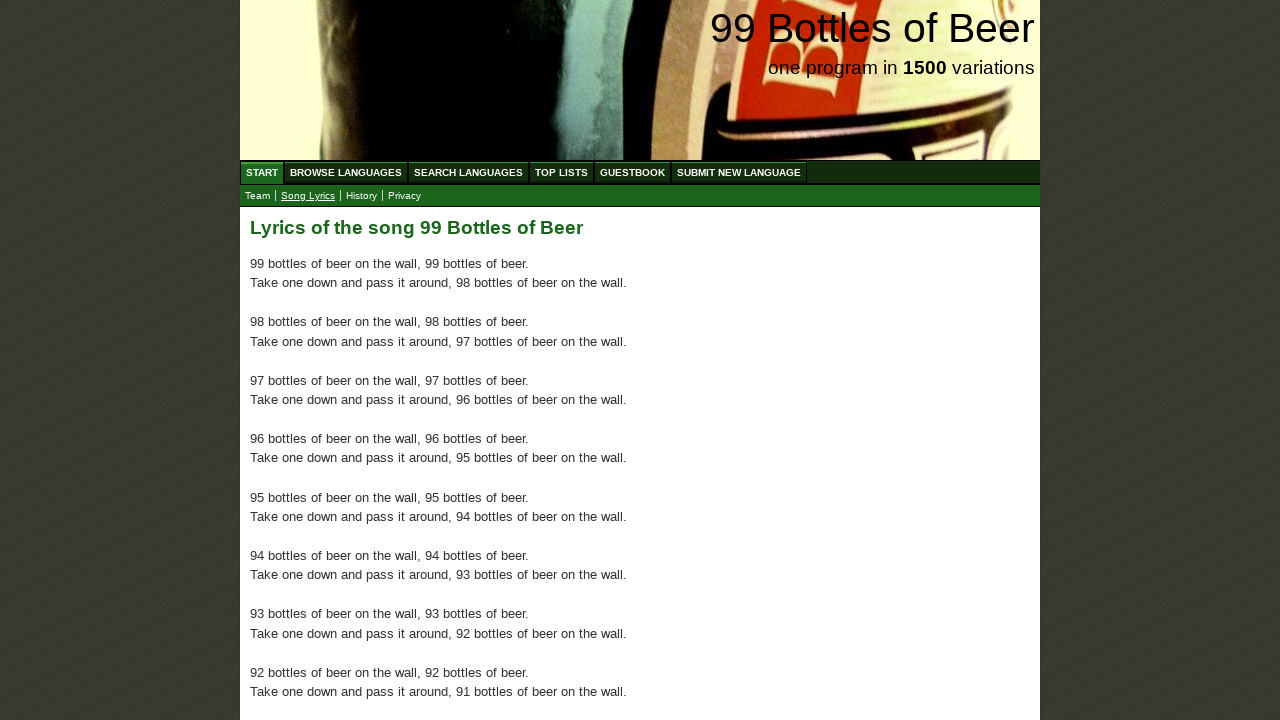

Read lyrics paragraph 82 of 100
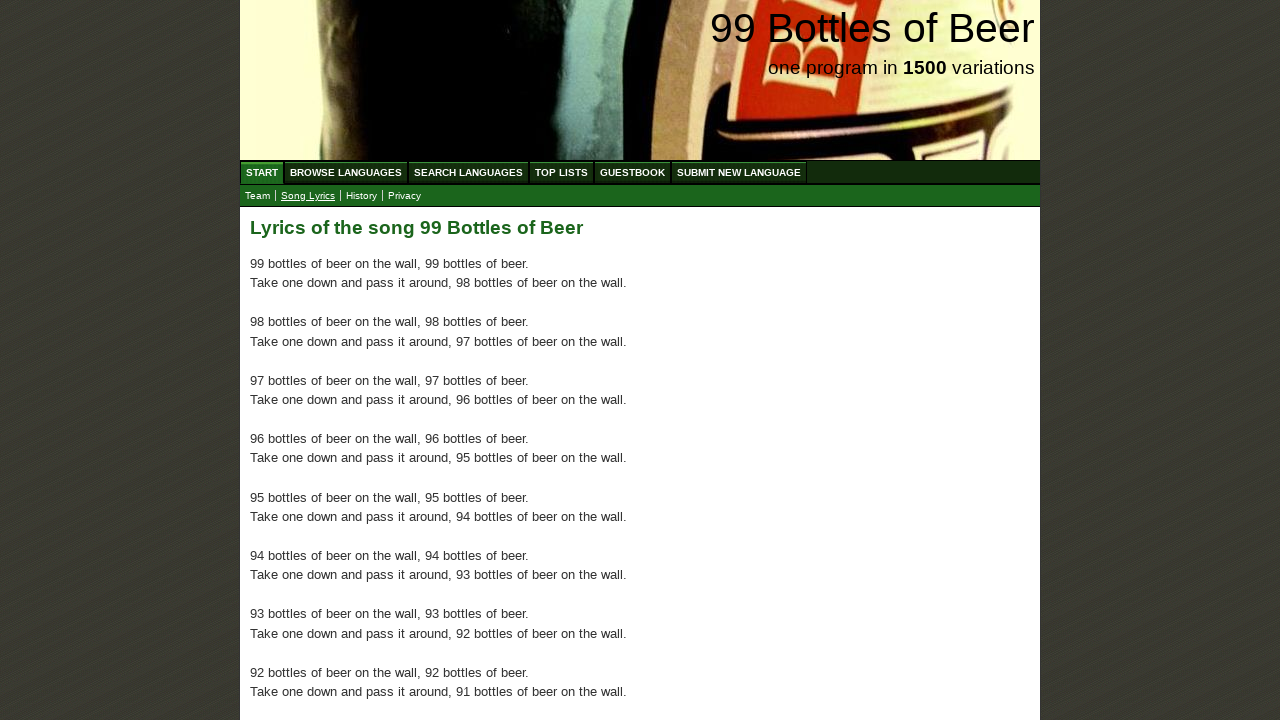

Read lyrics paragraph 83 of 100
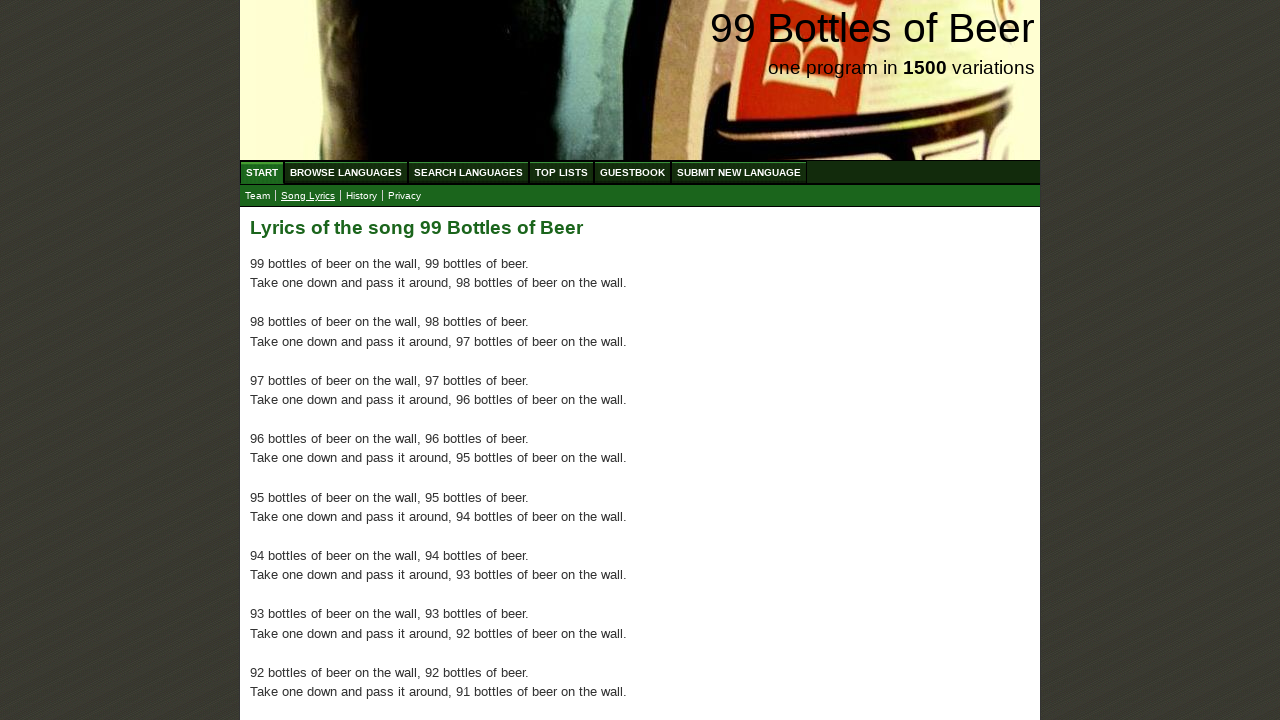

Read lyrics paragraph 84 of 100
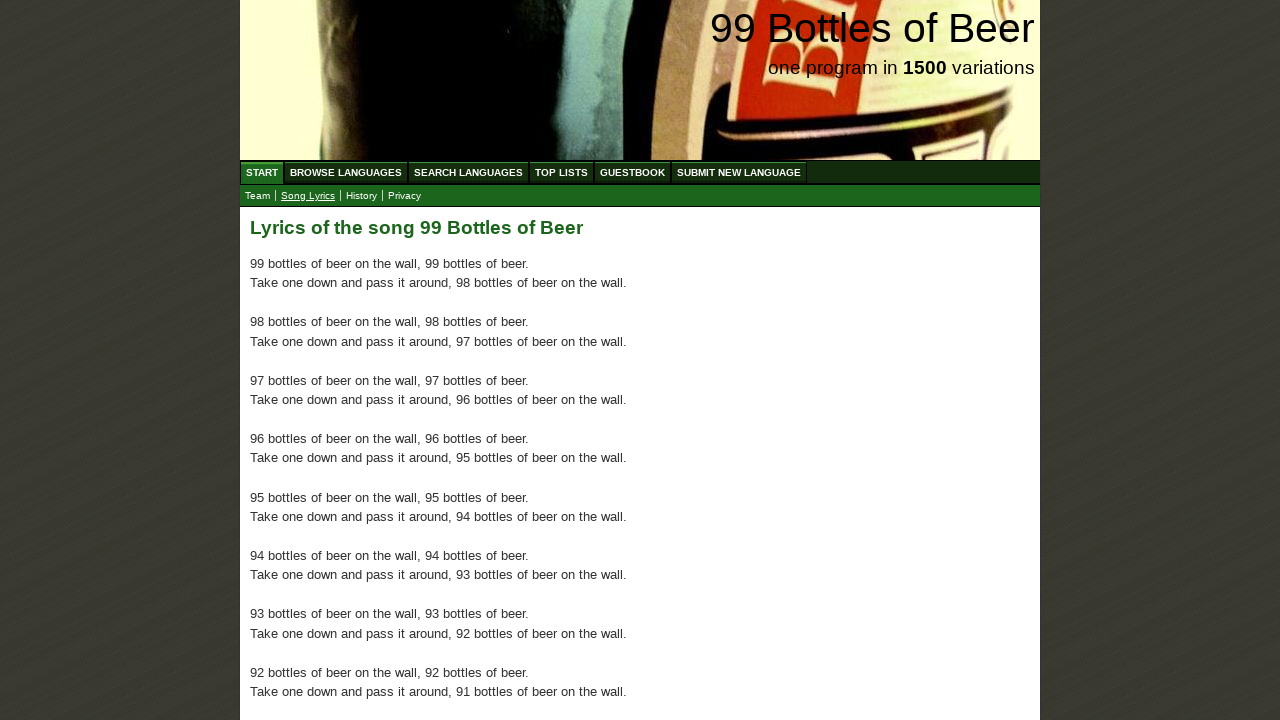

Read lyrics paragraph 85 of 100
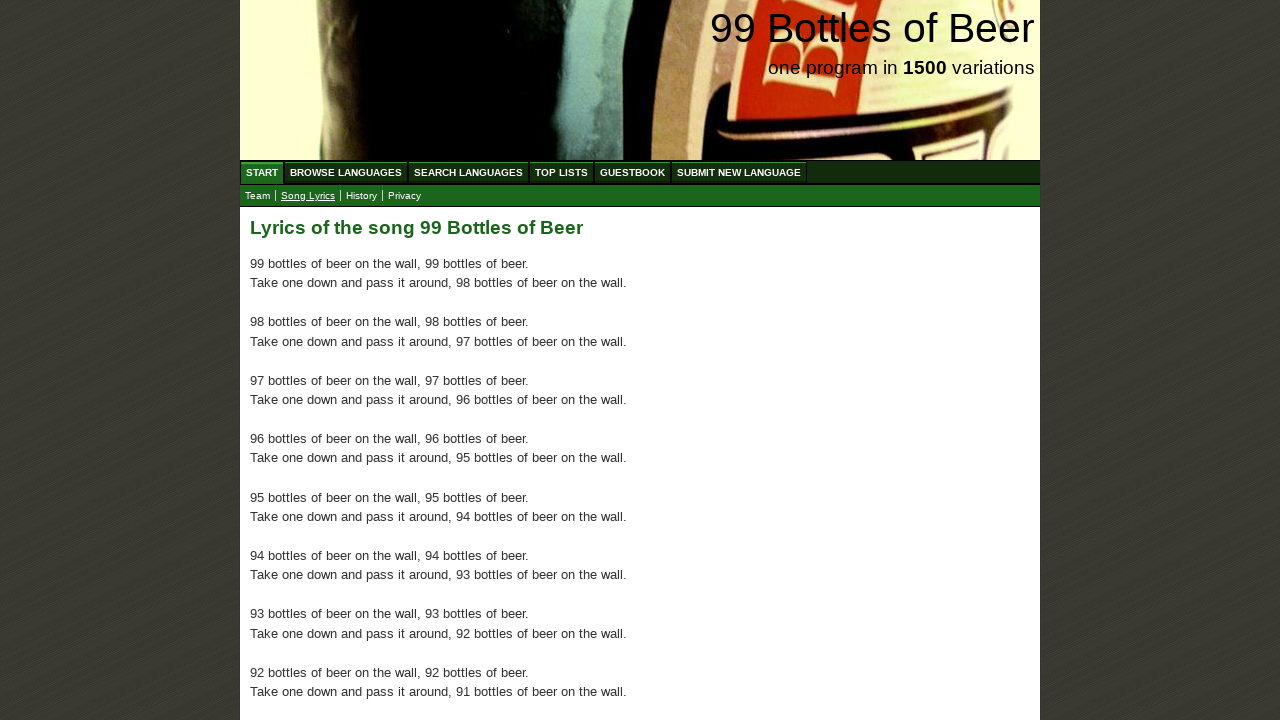

Read lyrics paragraph 86 of 100
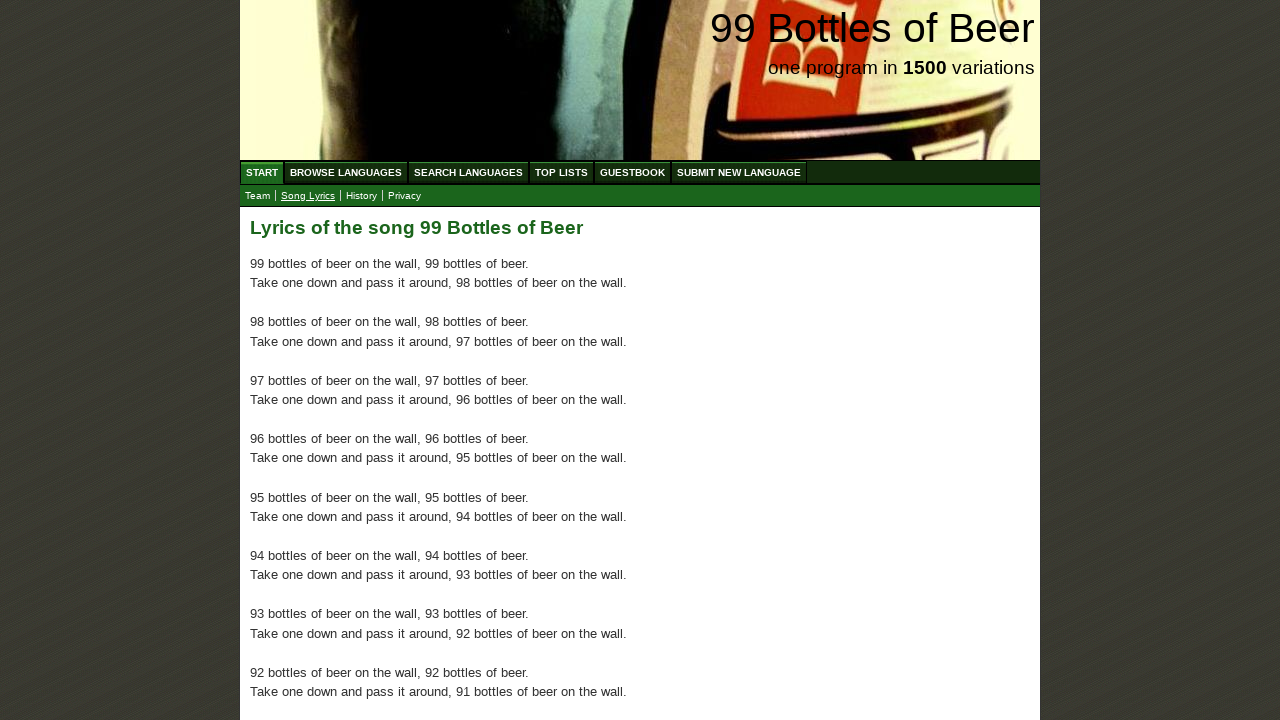

Read lyrics paragraph 87 of 100
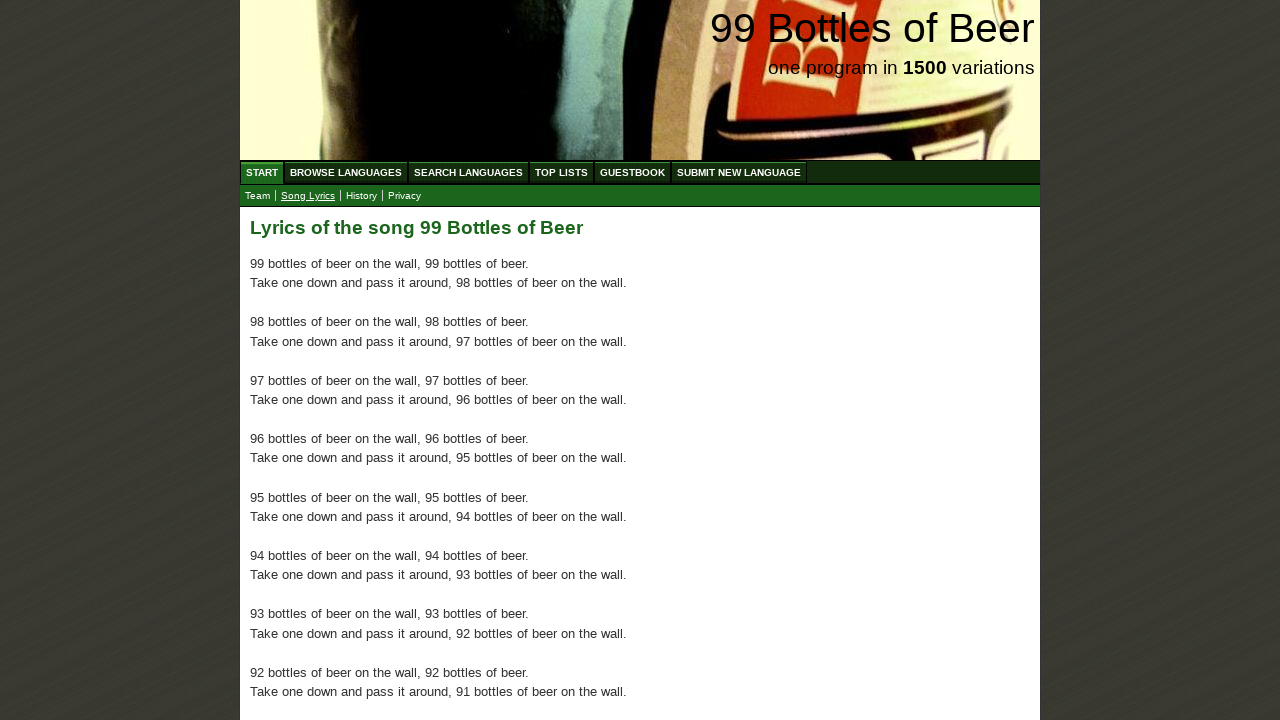

Read lyrics paragraph 88 of 100
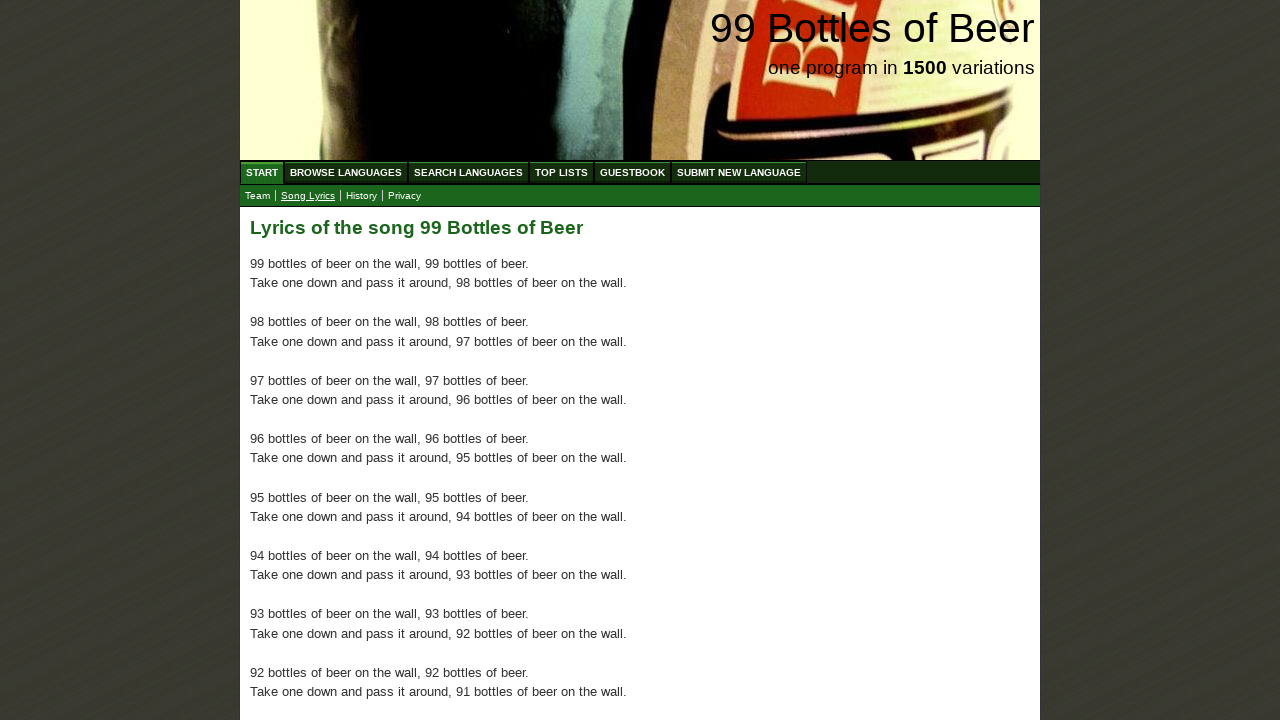

Read lyrics paragraph 89 of 100
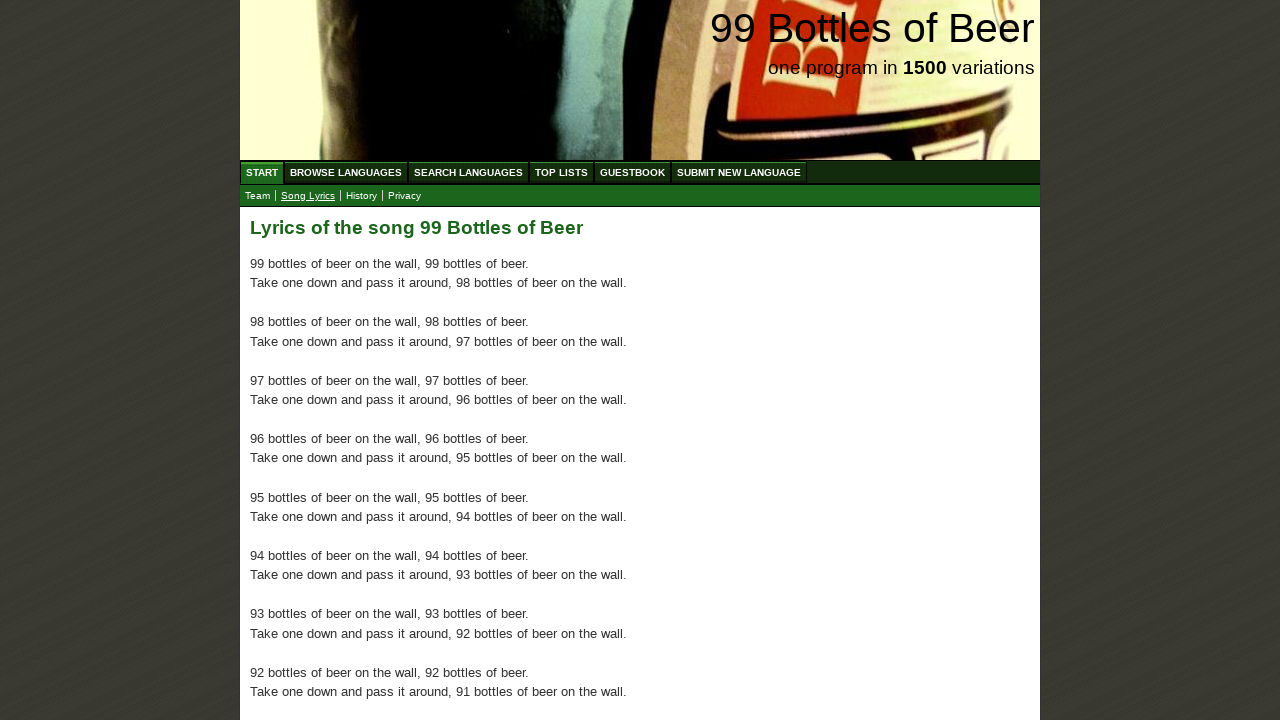

Read lyrics paragraph 90 of 100
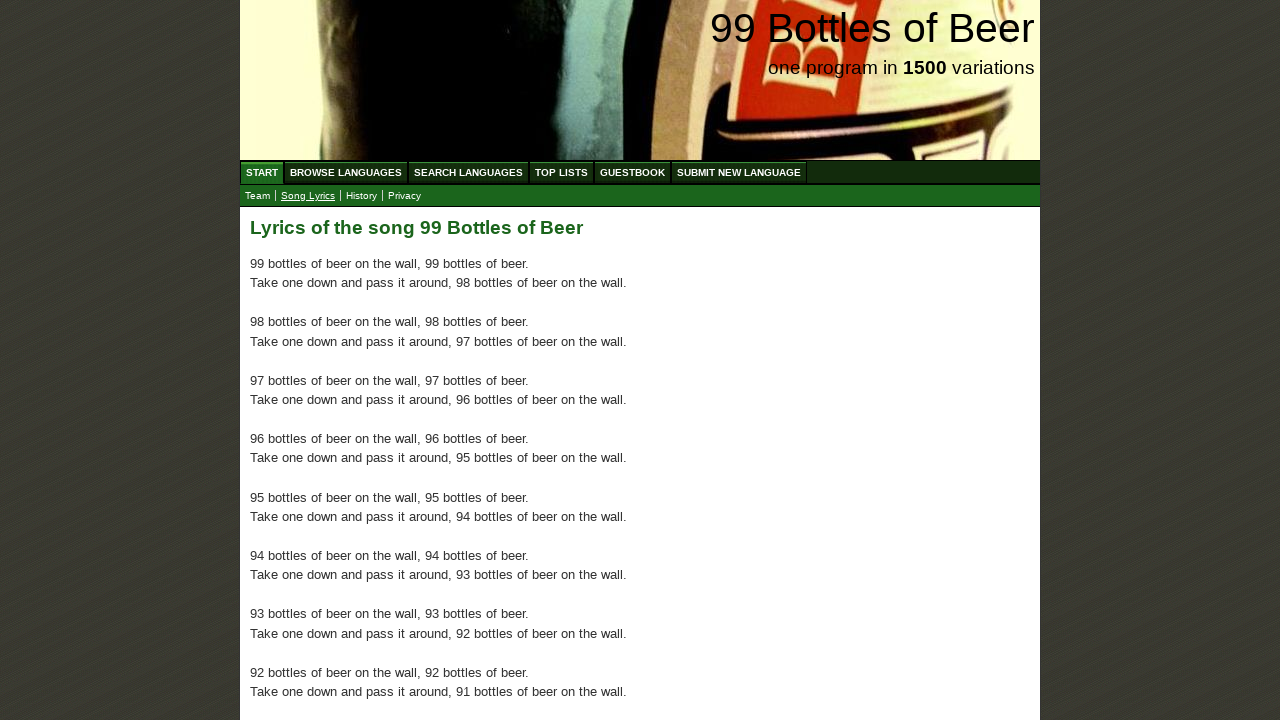

Read lyrics paragraph 91 of 100
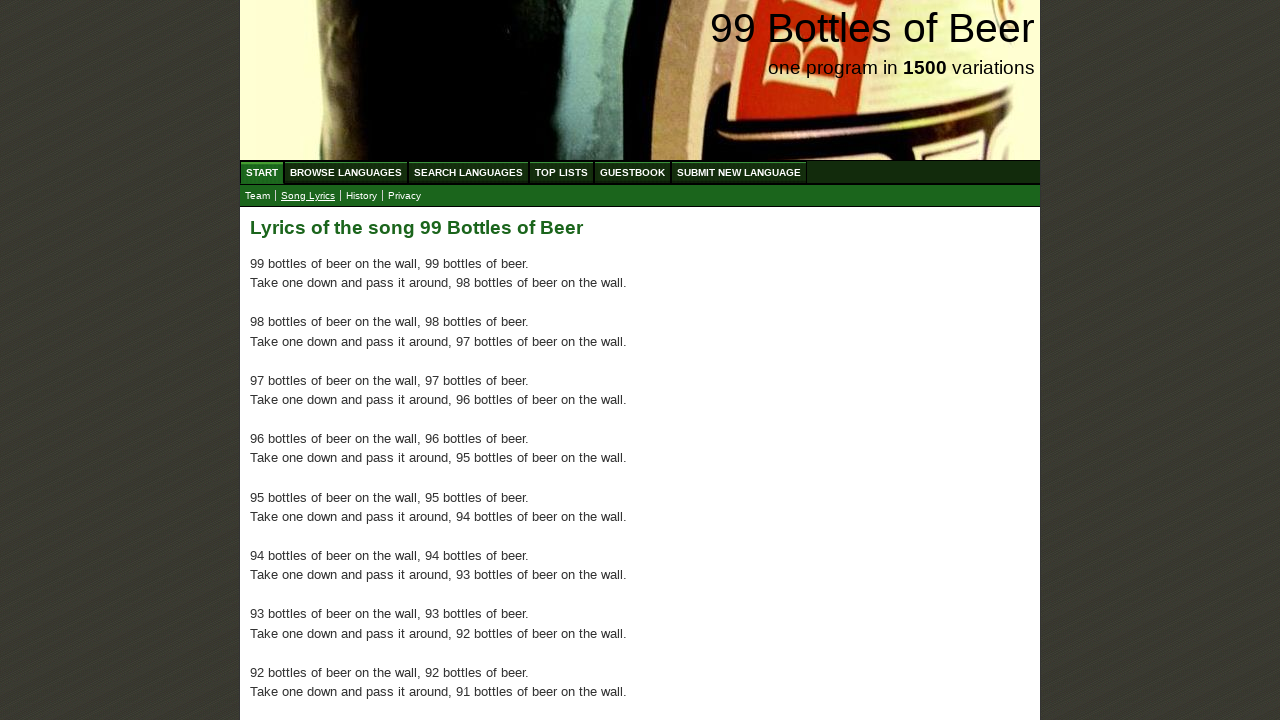

Read lyrics paragraph 92 of 100
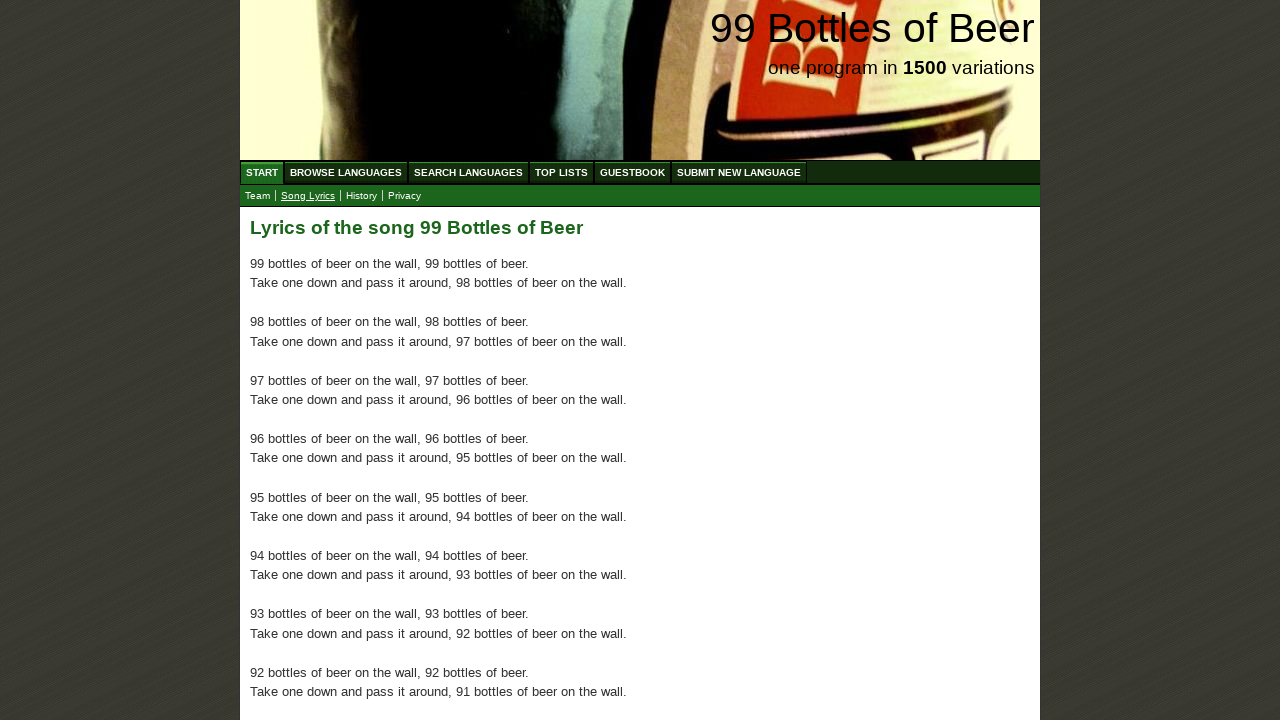

Read lyrics paragraph 93 of 100
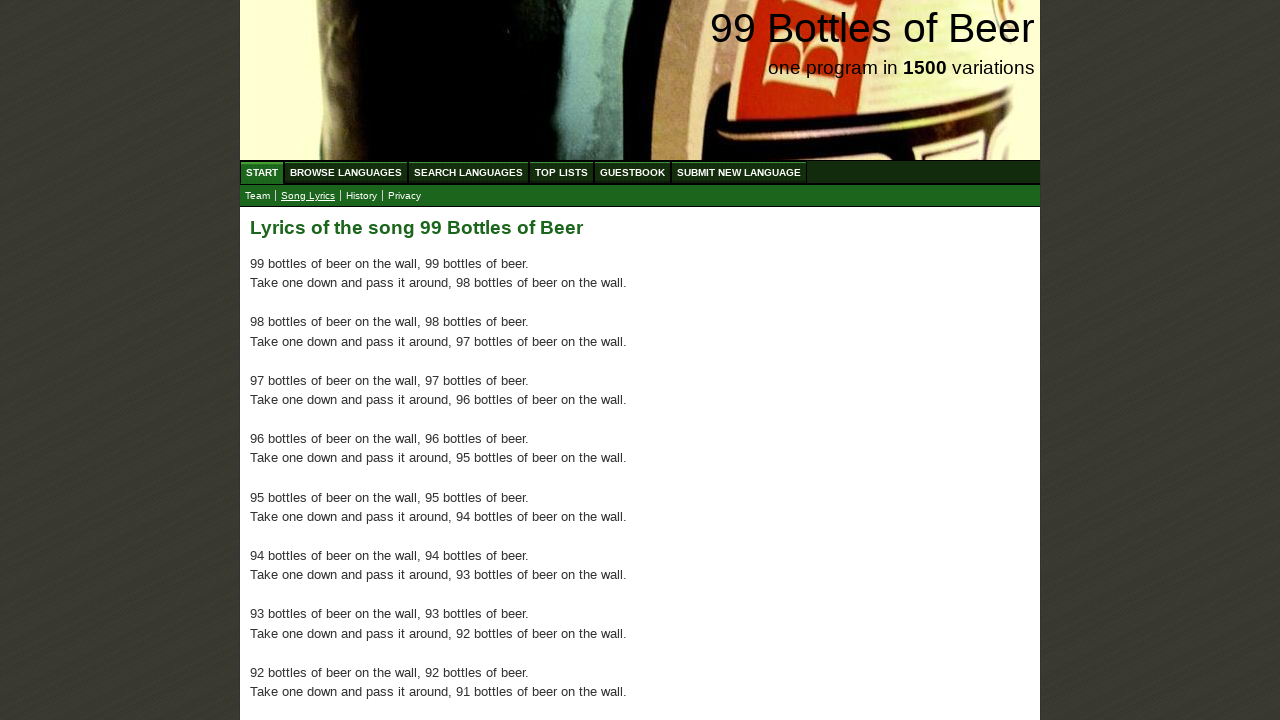

Read lyrics paragraph 94 of 100
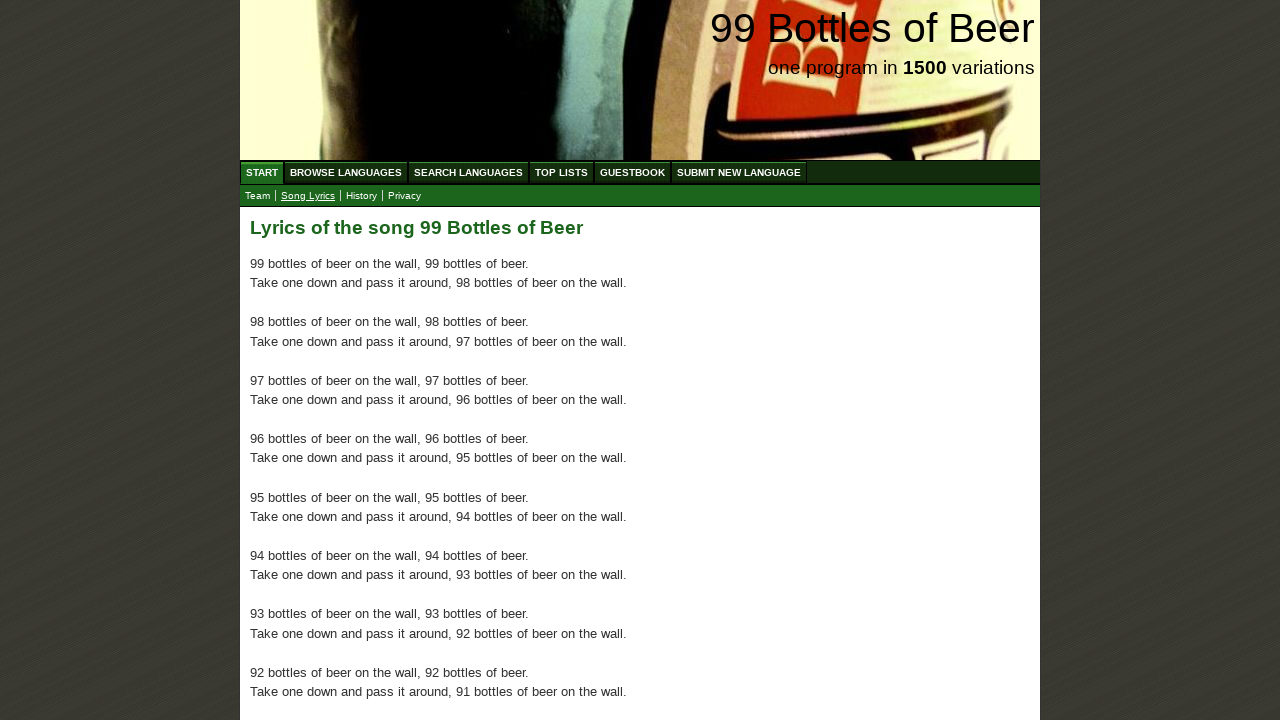

Read lyrics paragraph 95 of 100
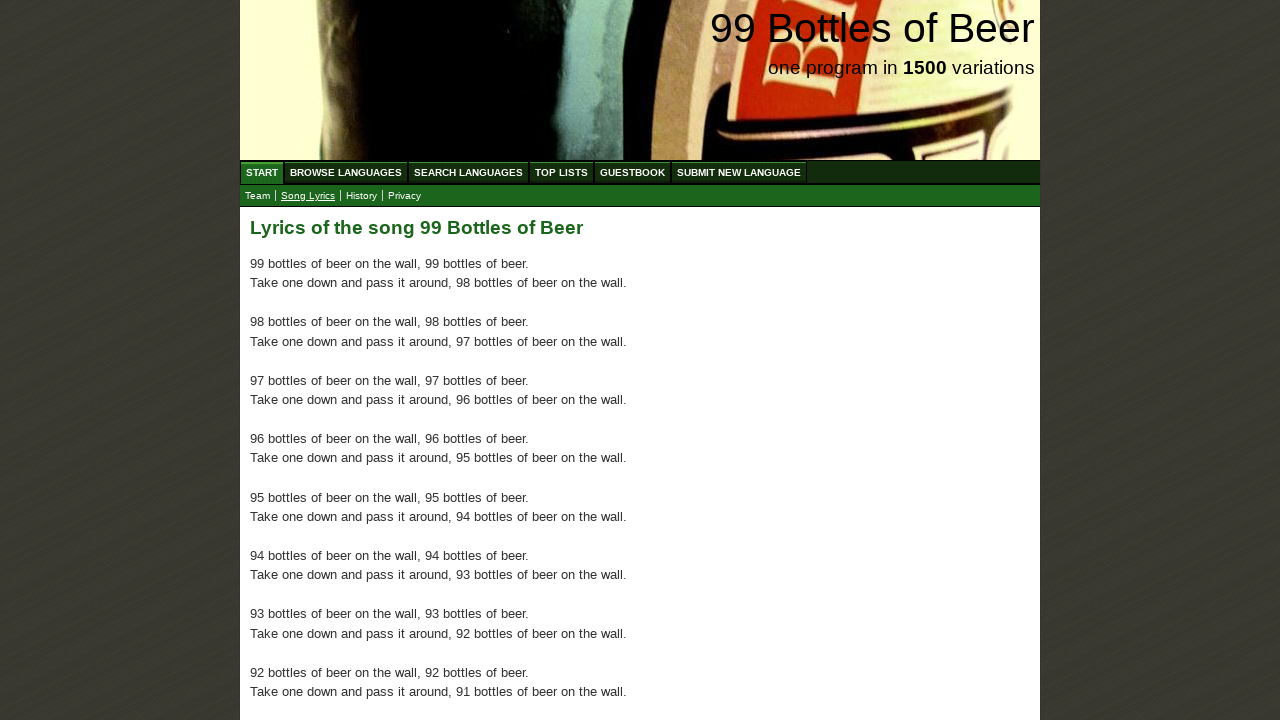

Read lyrics paragraph 96 of 100
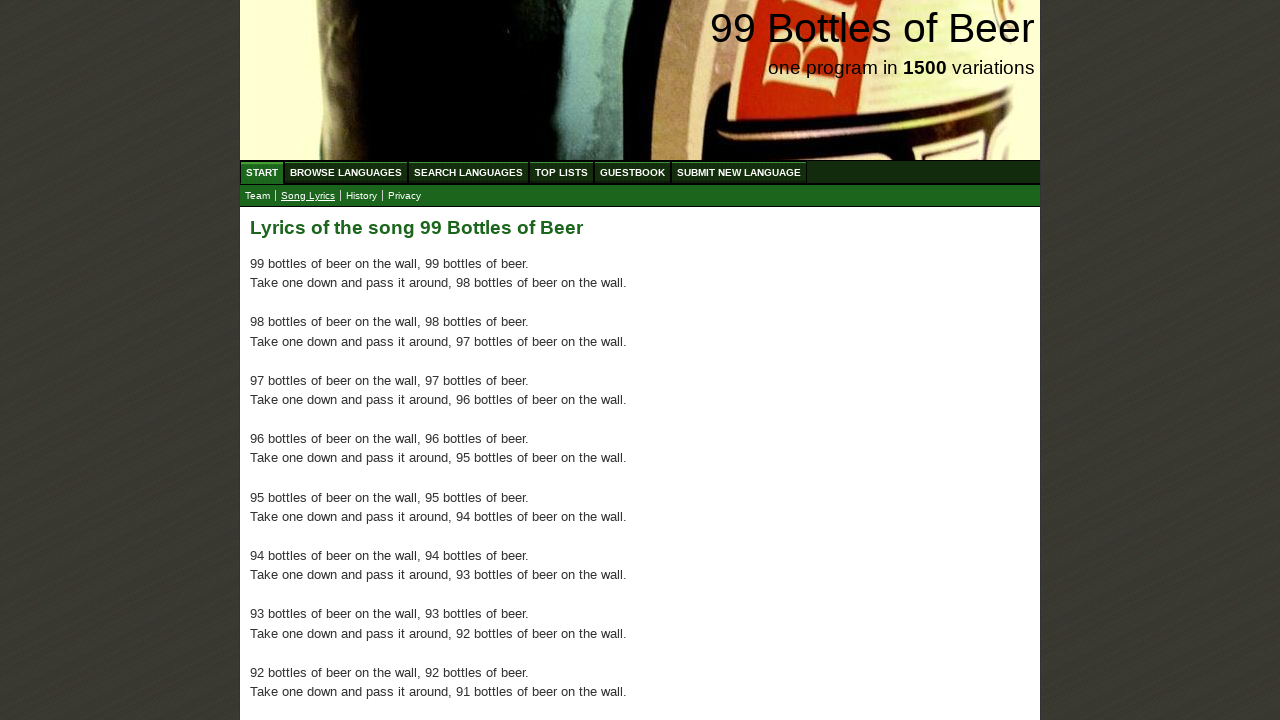

Read lyrics paragraph 97 of 100
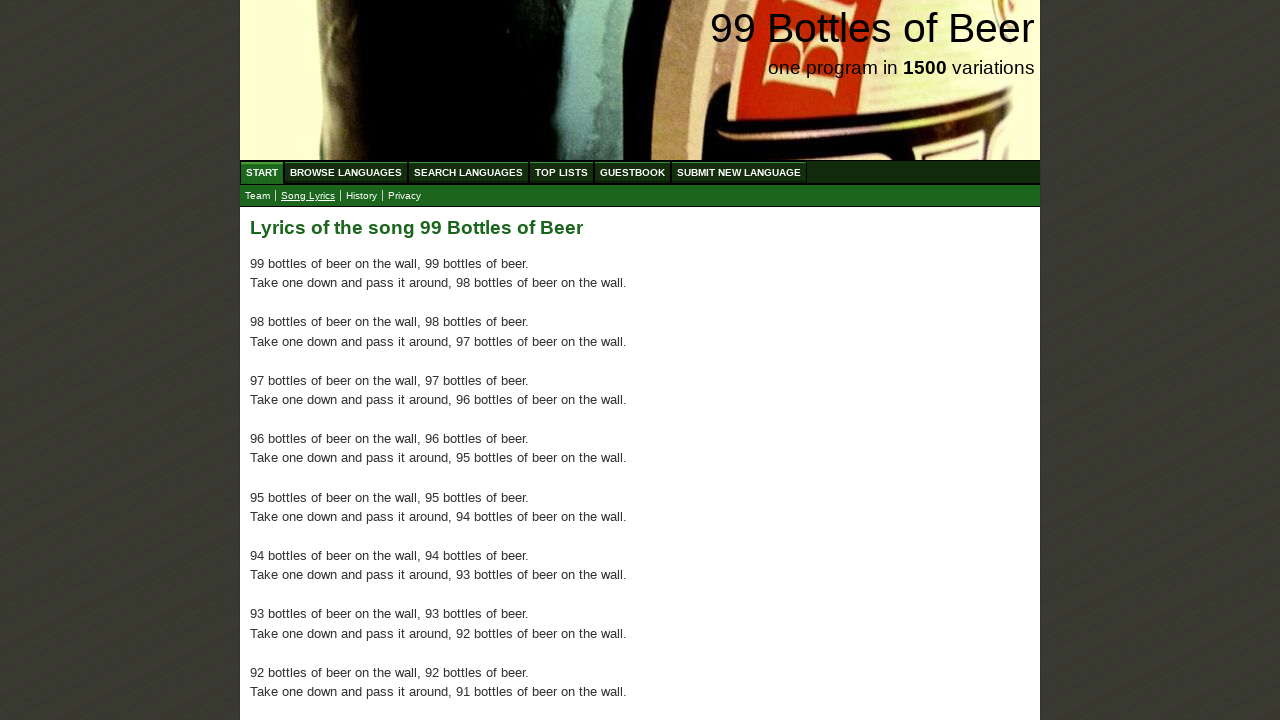

Read lyrics paragraph 98 of 100
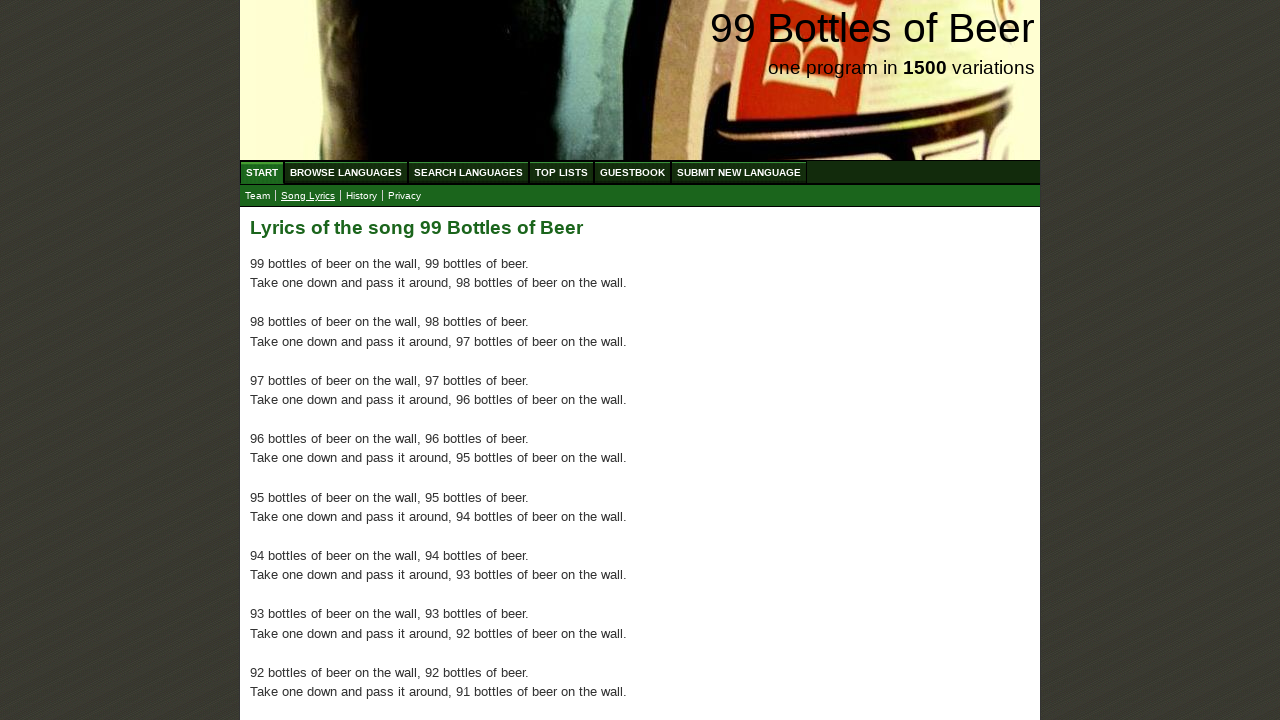

Read lyrics paragraph 99 of 100
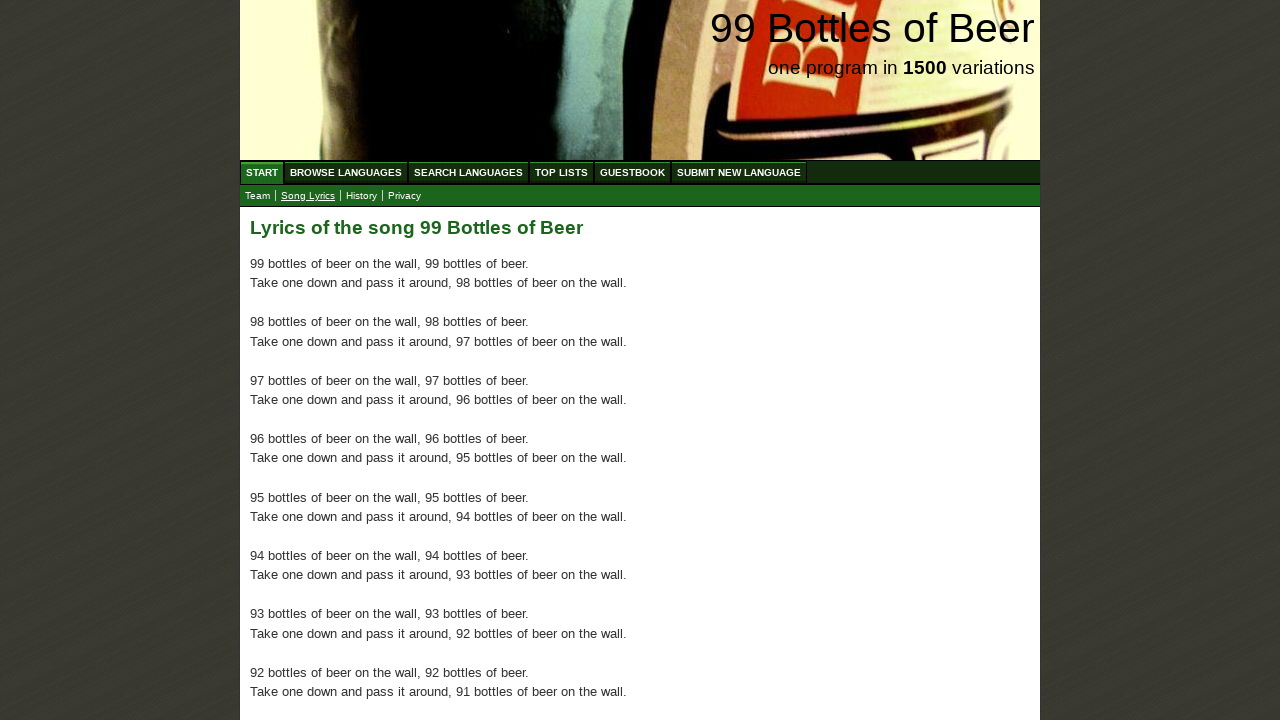

Read lyrics paragraph 100 of 100
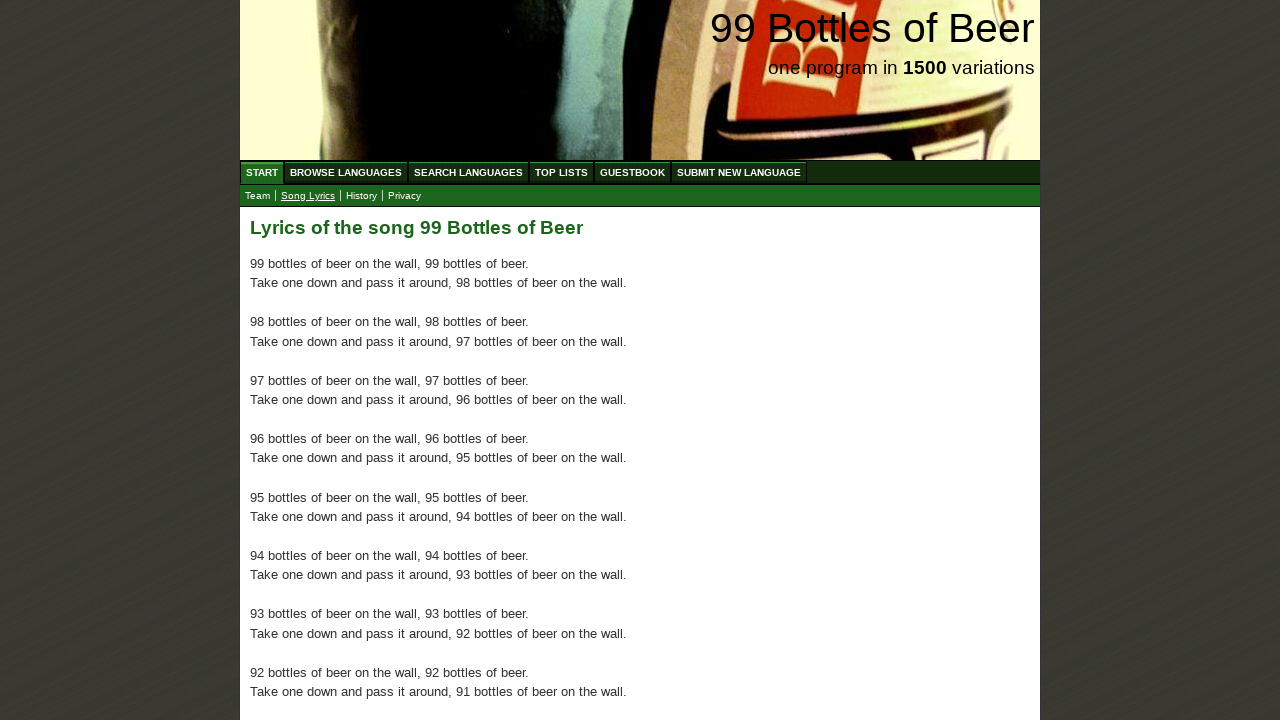

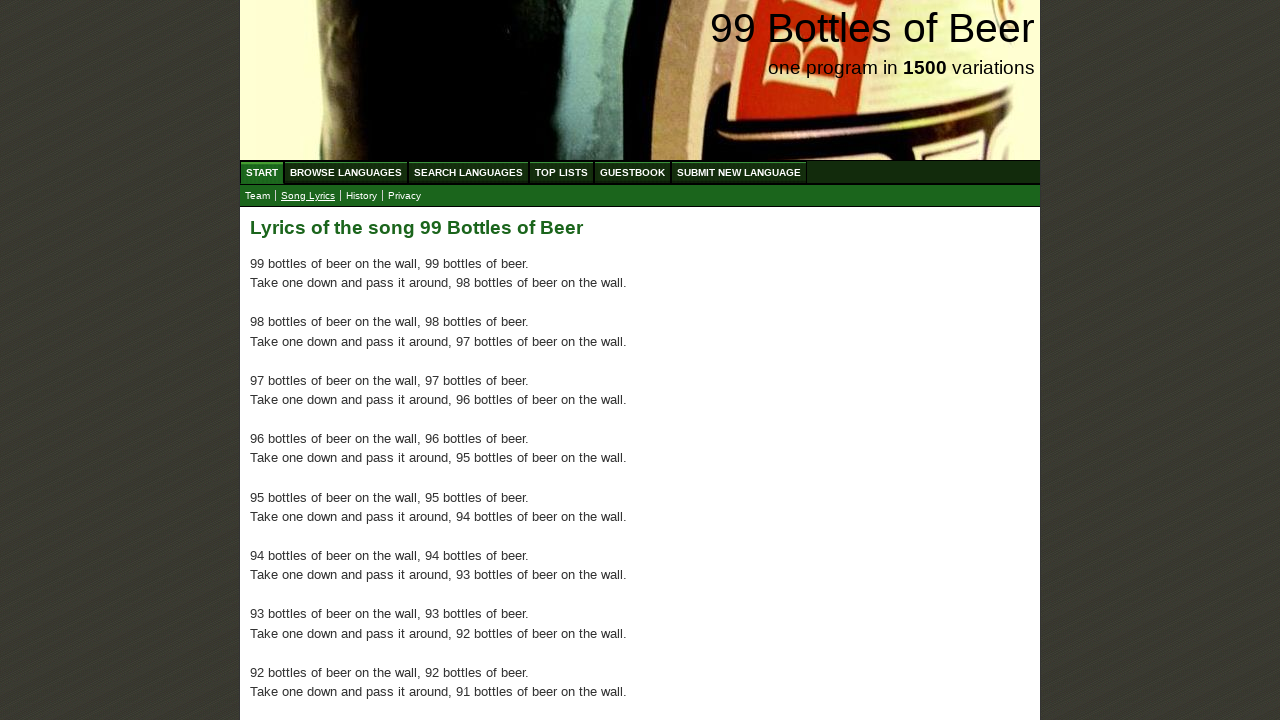